Tests scrolling down a tall page until a scroll button becomes visible, then clicks the button

Starting URL: https://seleniumui.moderntester.pl/high-site.php

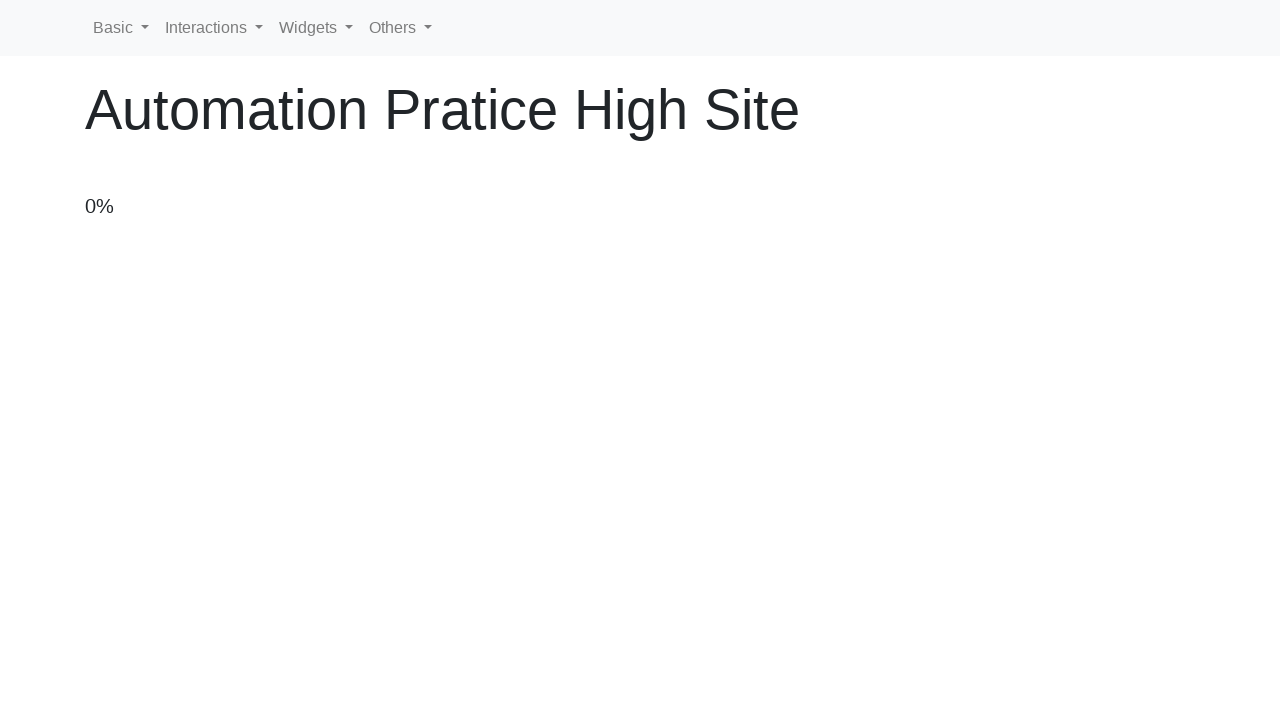

Navigated to high-site.php
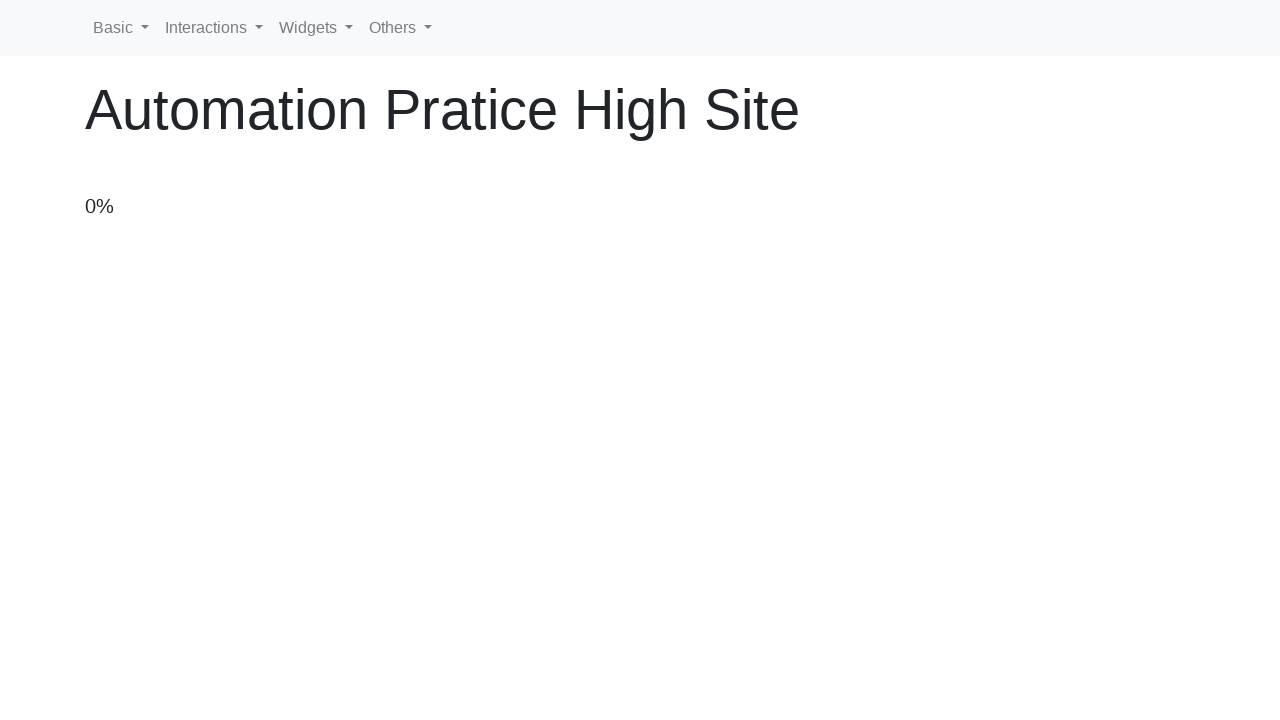

Scrolled down by 50 pixels
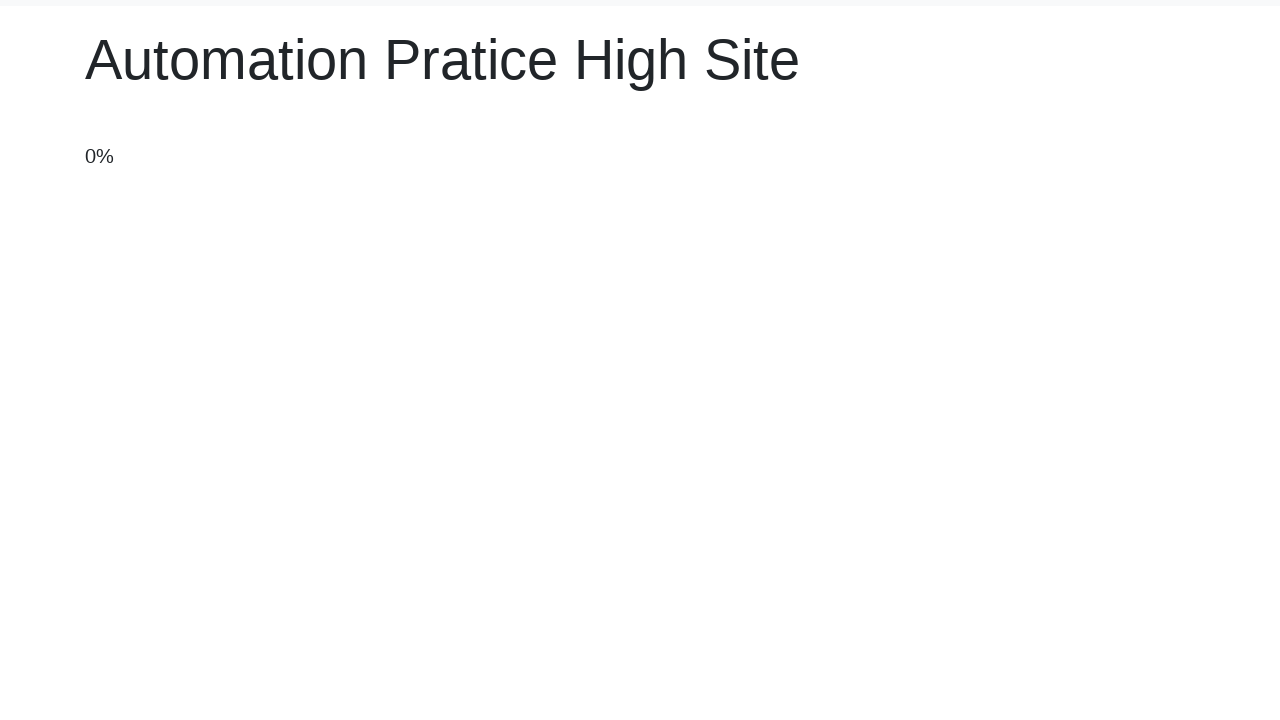

Waited 100ms for page to render
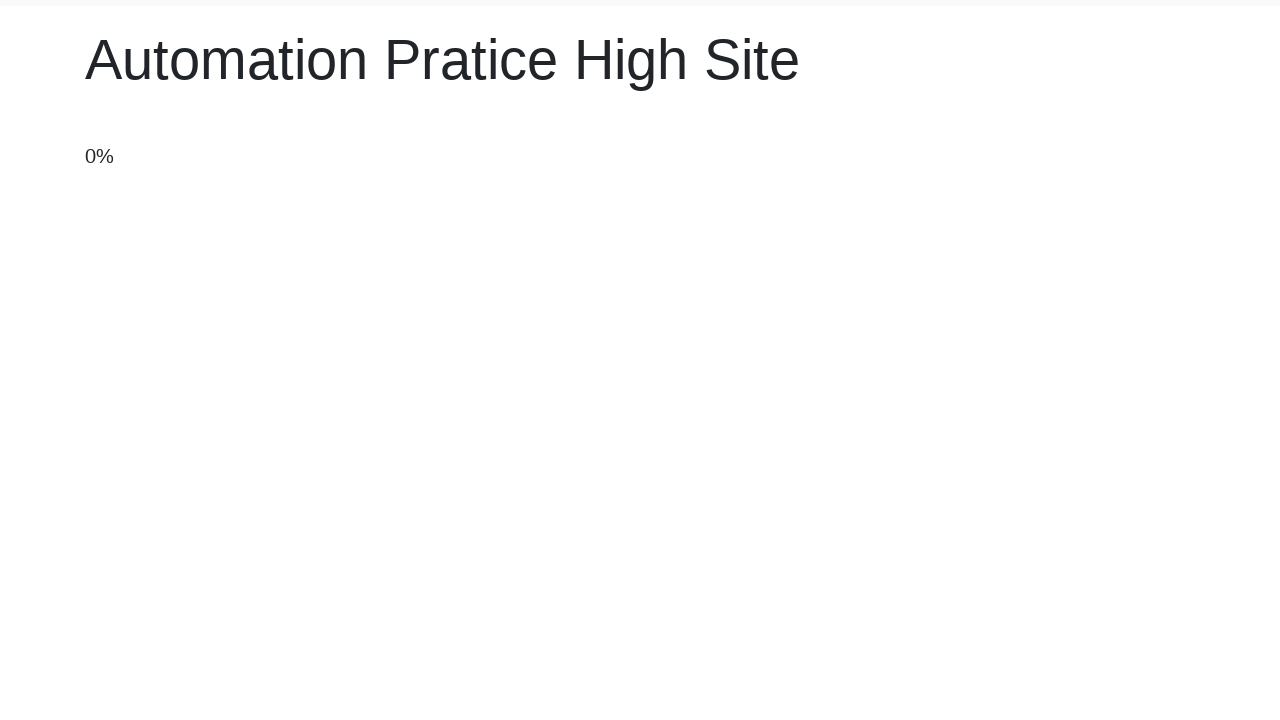

Scrolled down by 50 pixels
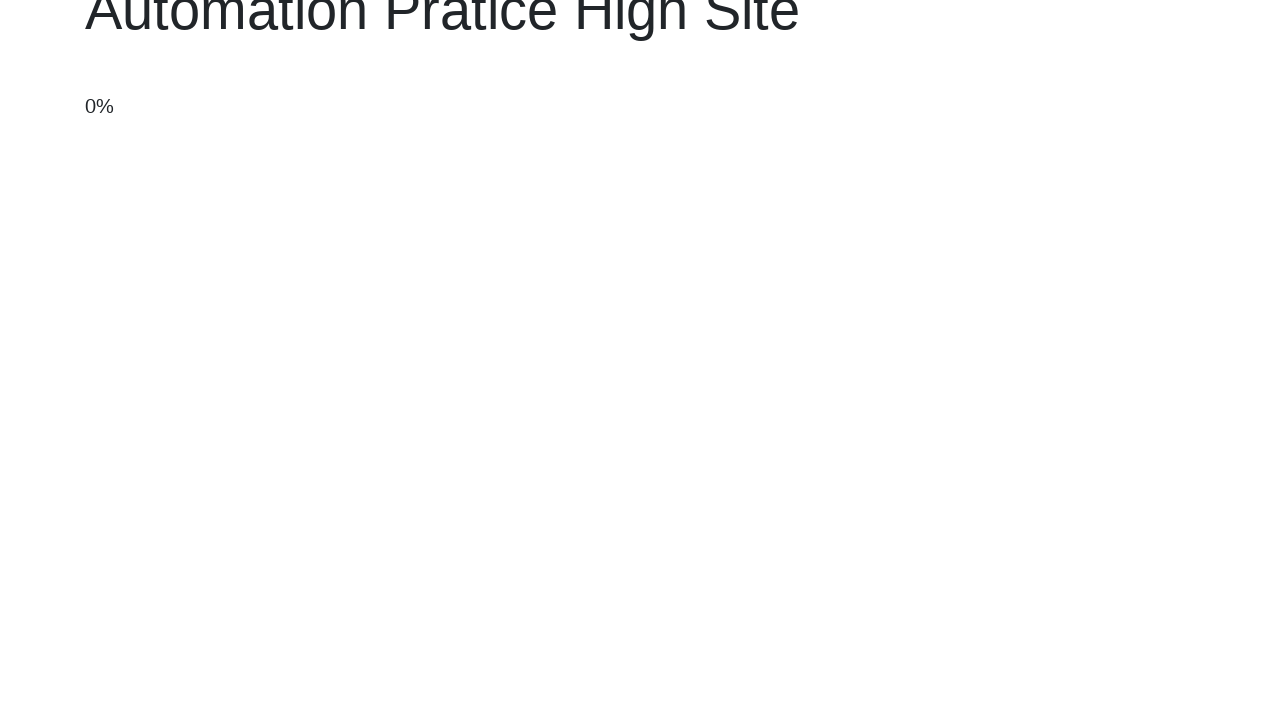

Waited 100ms for page to render
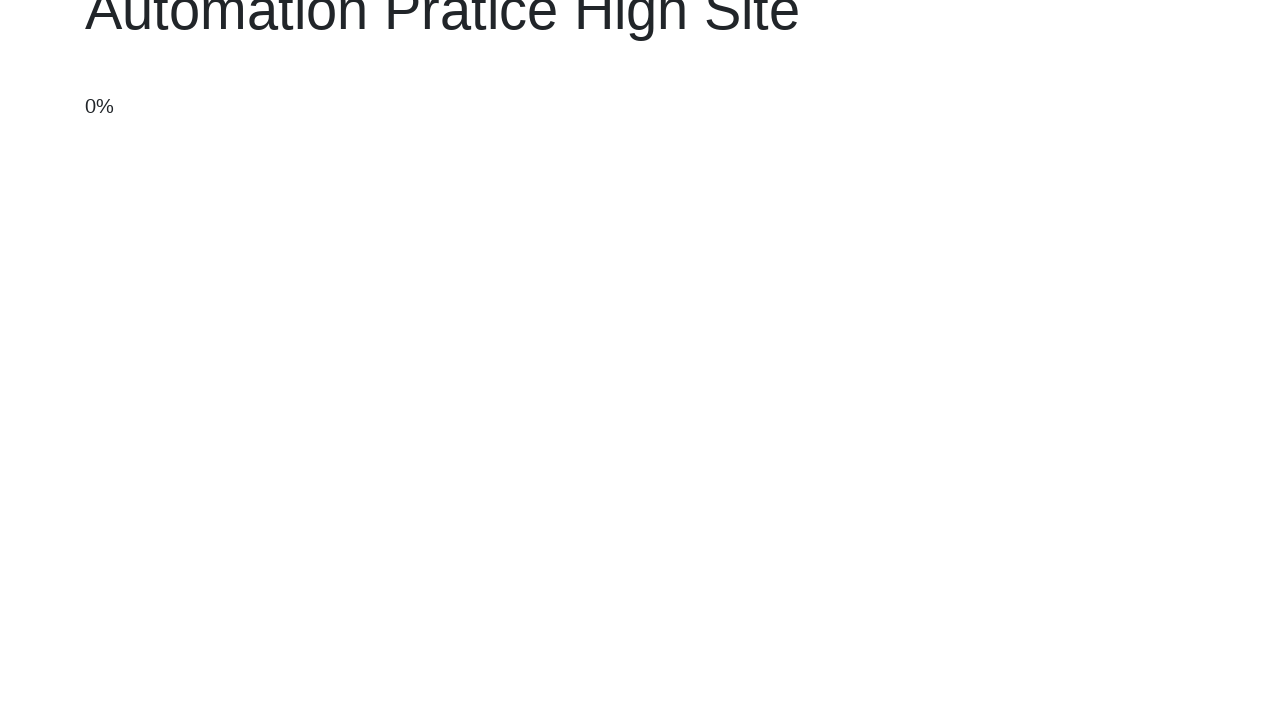

Scrolled down by 50 pixels
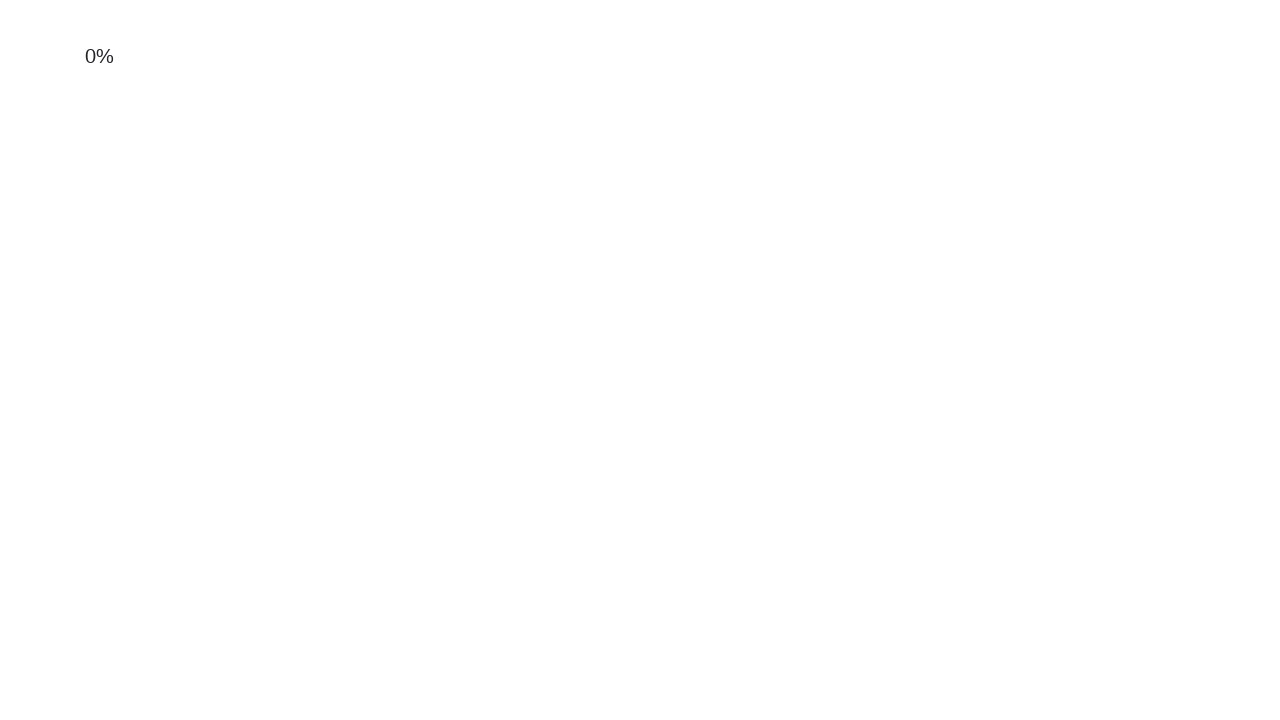

Waited 100ms for page to render
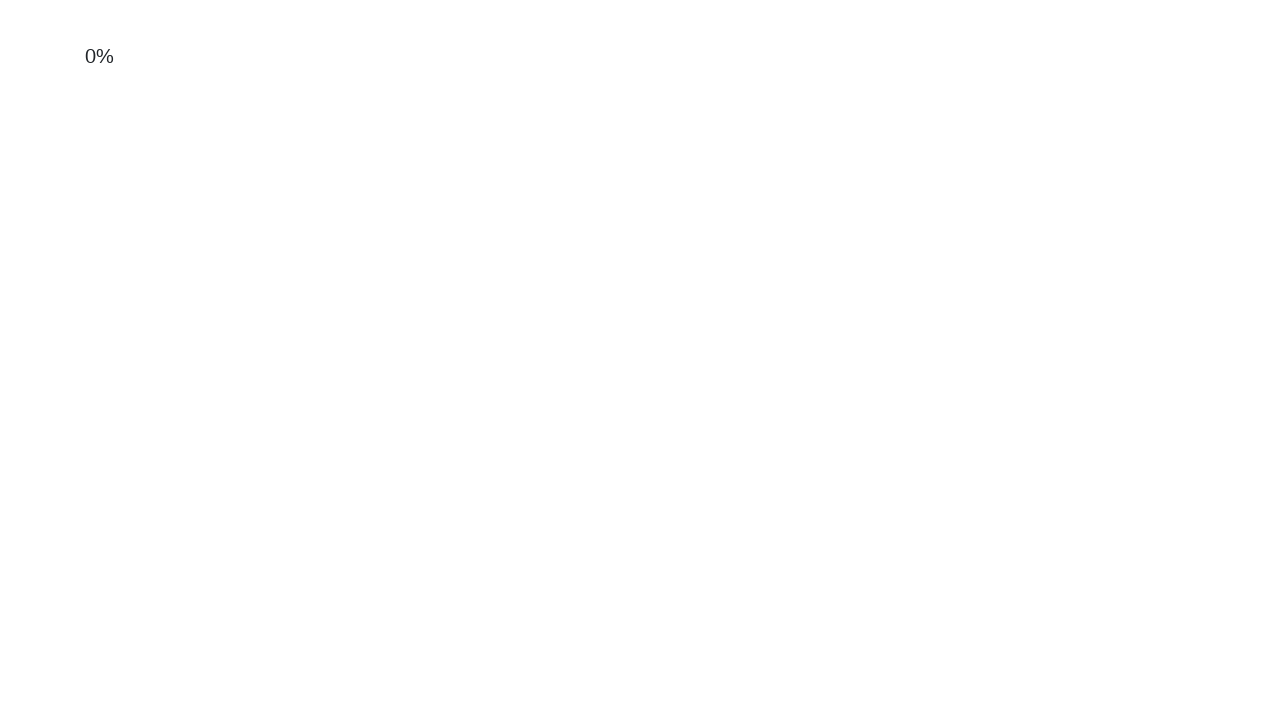

Scrolled down by 50 pixels
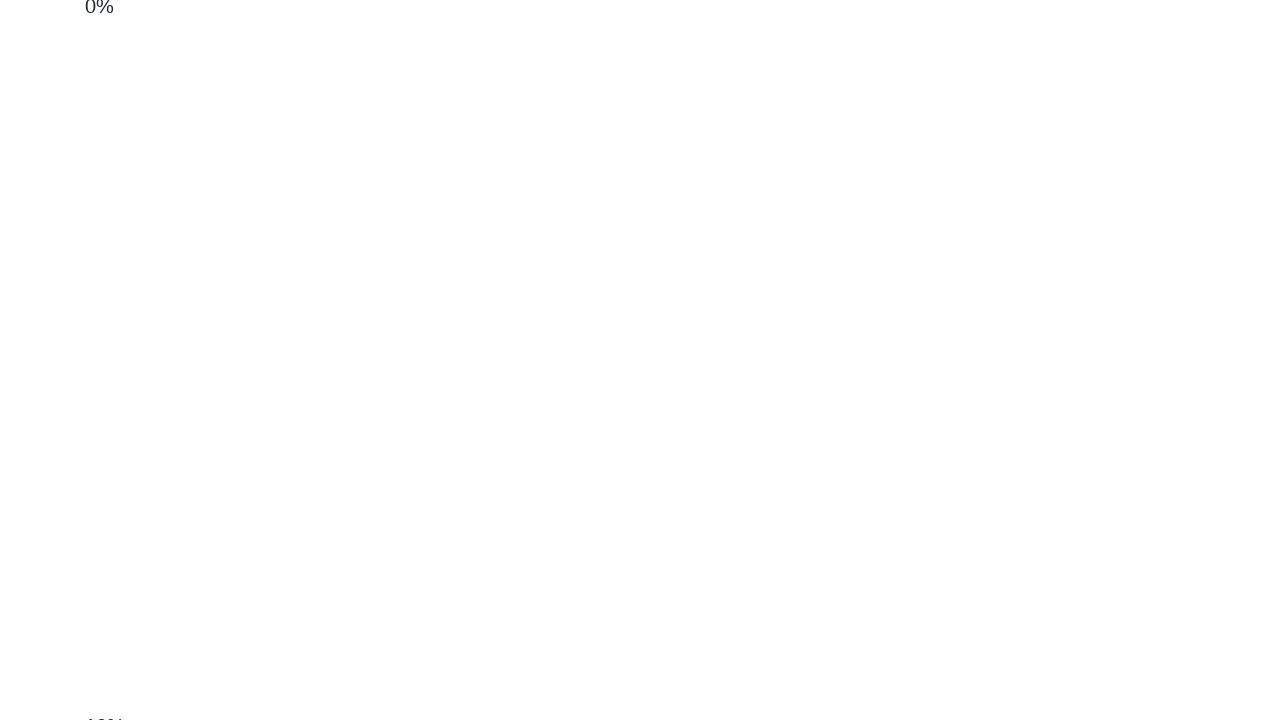

Waited 100ms for page to render
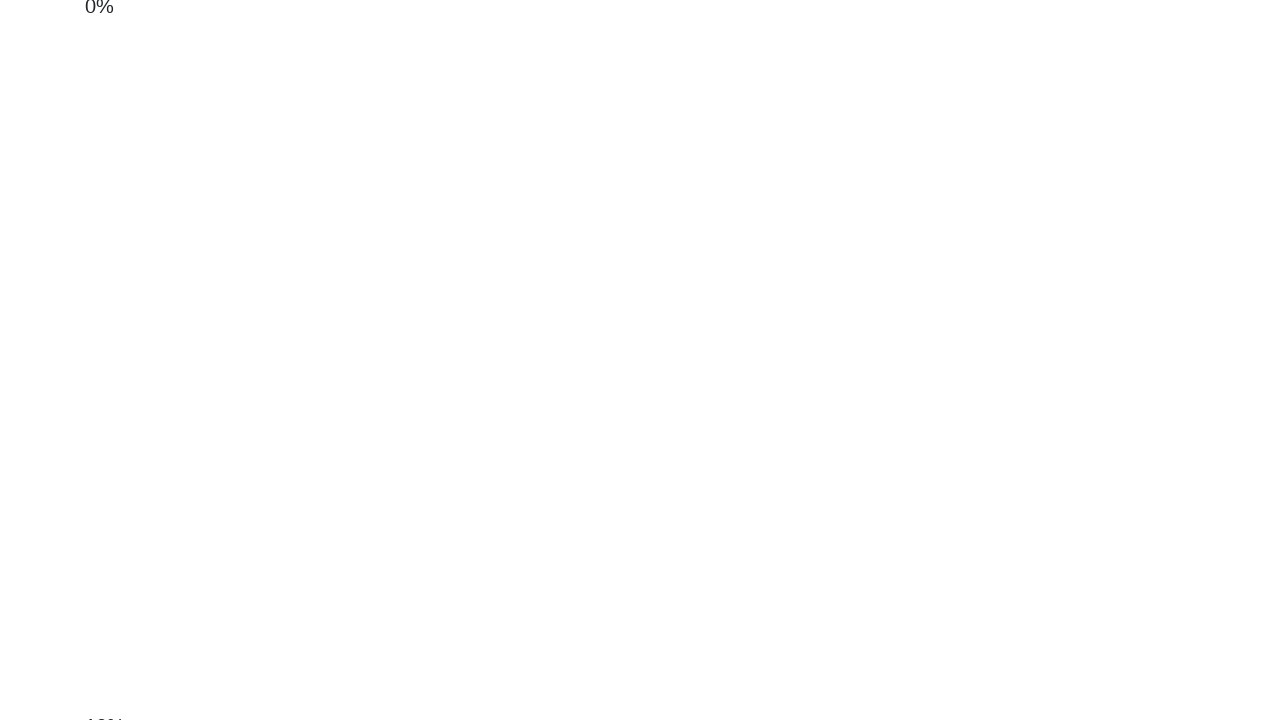

Scrolled down by 50 pixels
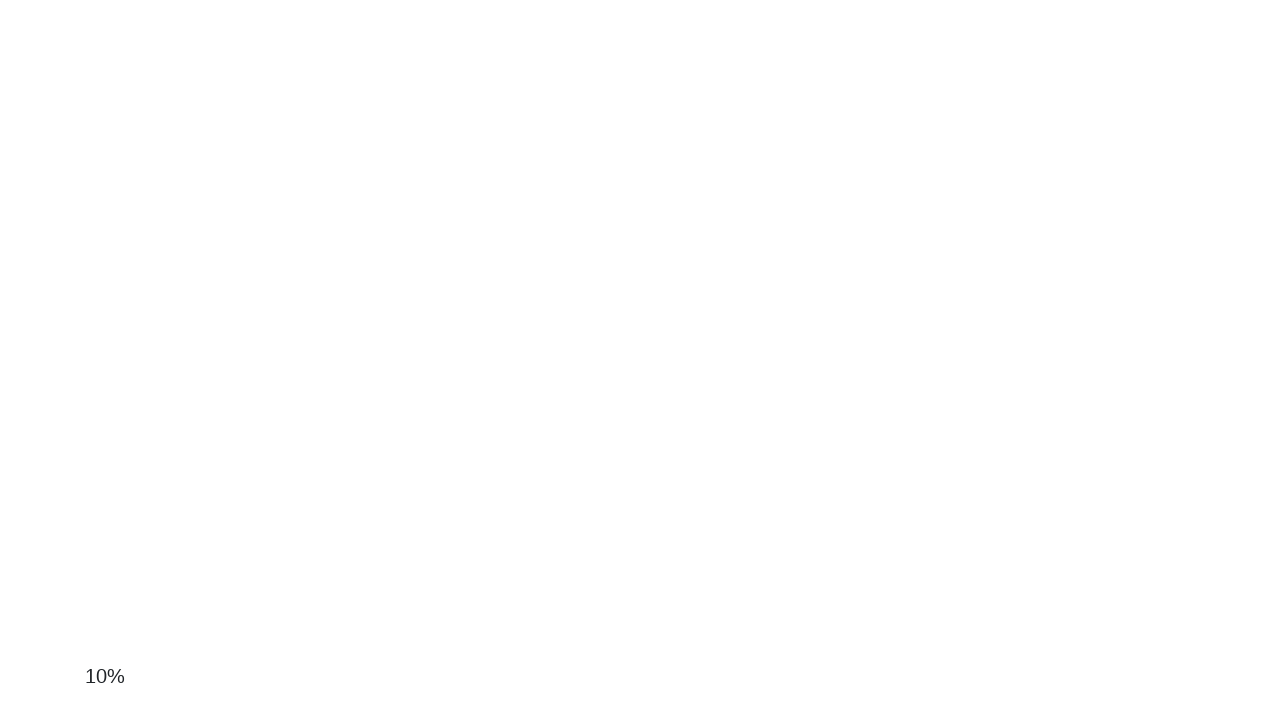

Waited 100ms for page to render
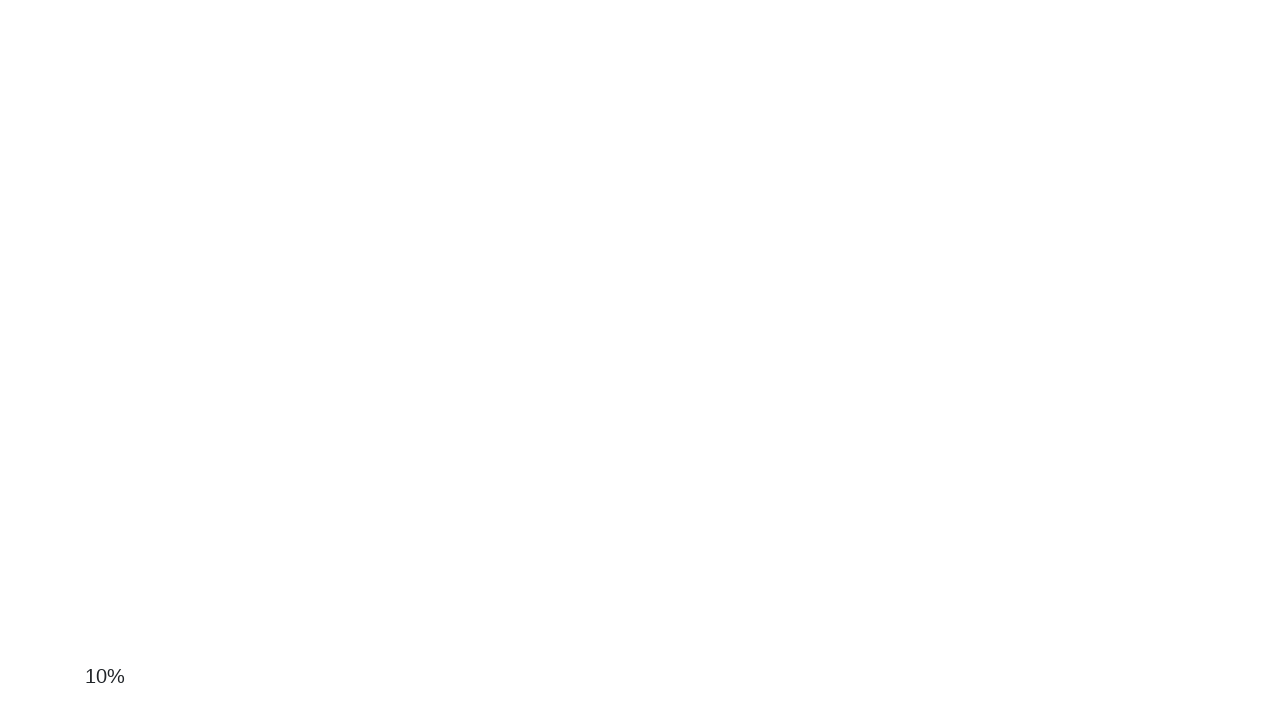

Scrolled down by 50 pixels
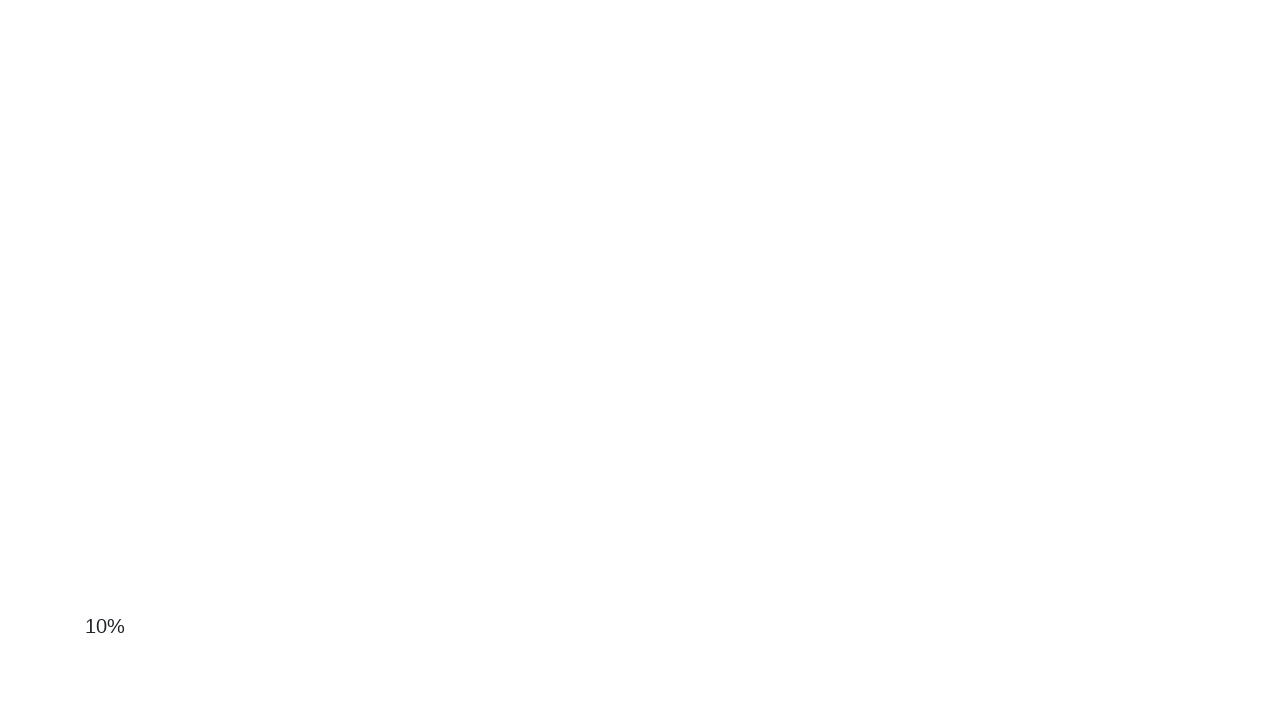

Waited 100ms for page to render
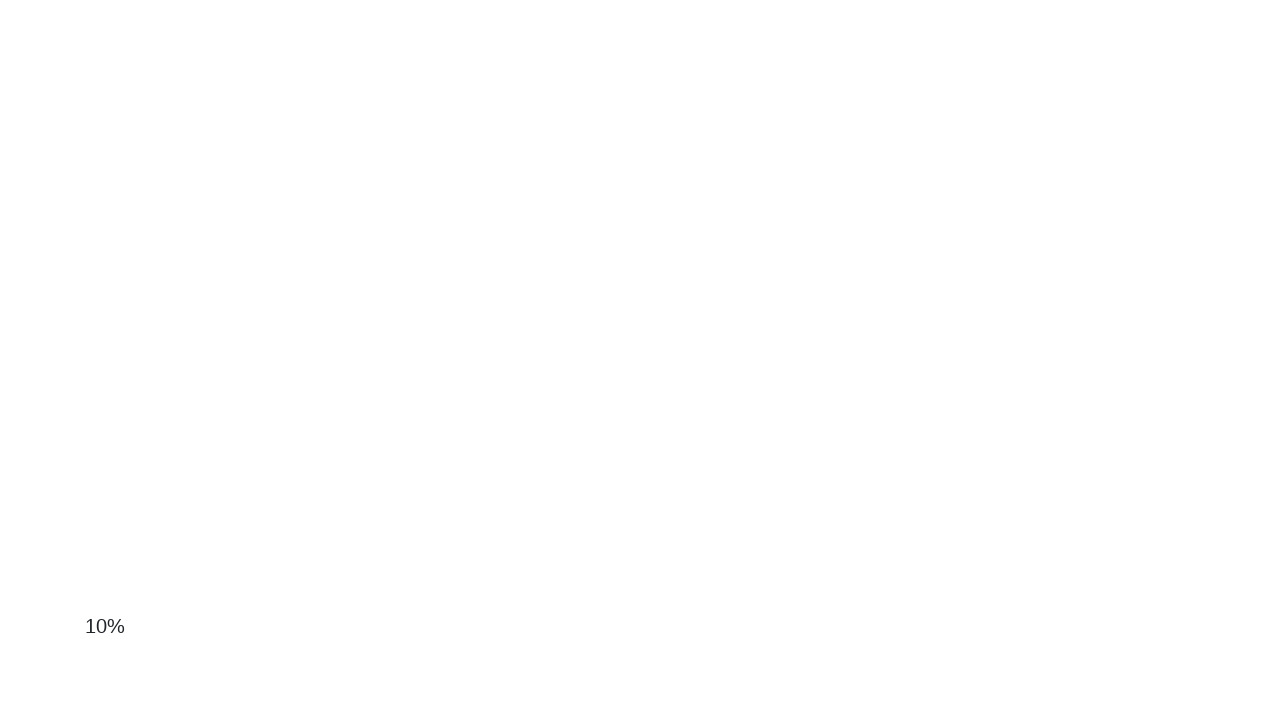

Scrolled down by 50 pixels
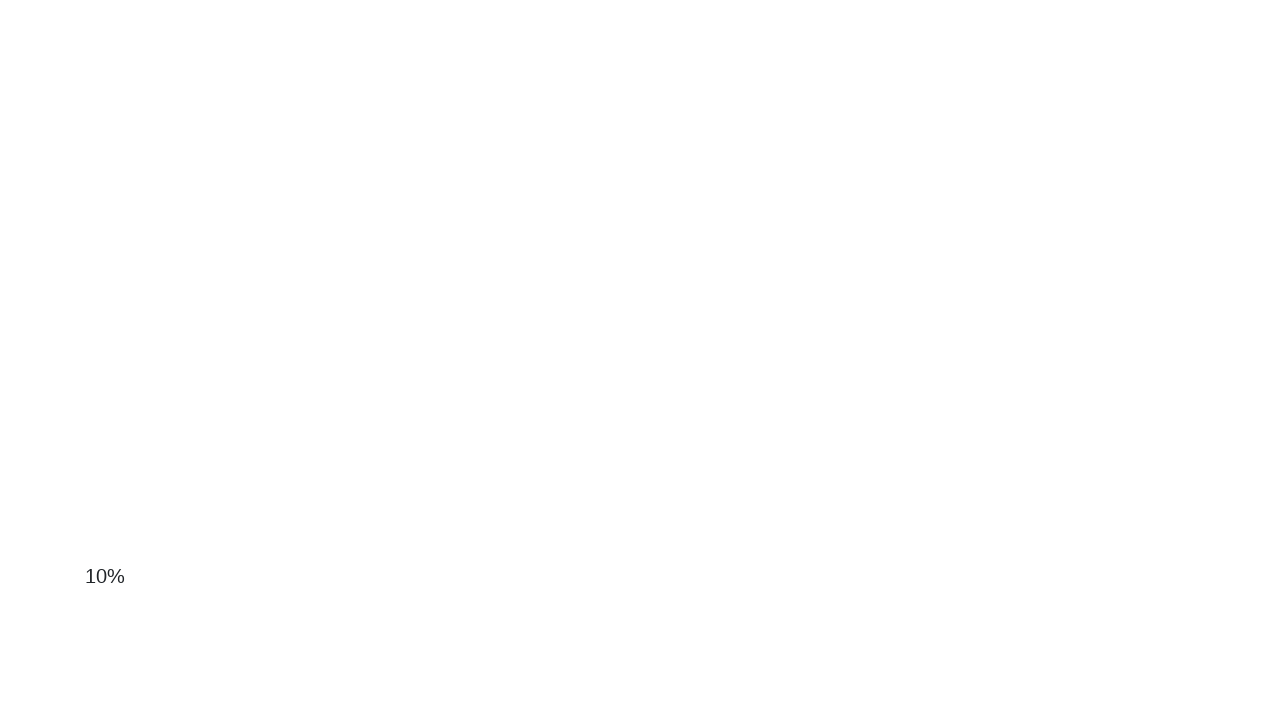

Waited 100ms for page to render
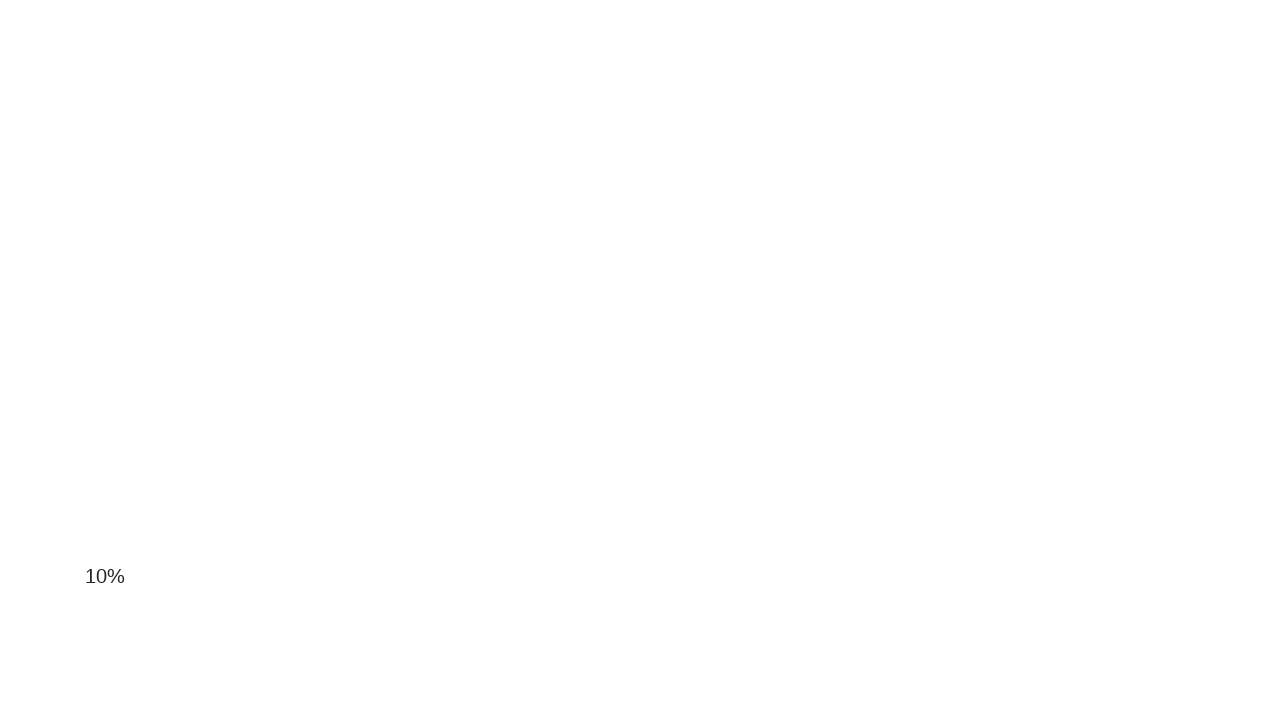

Scrolled down by 50 pixels
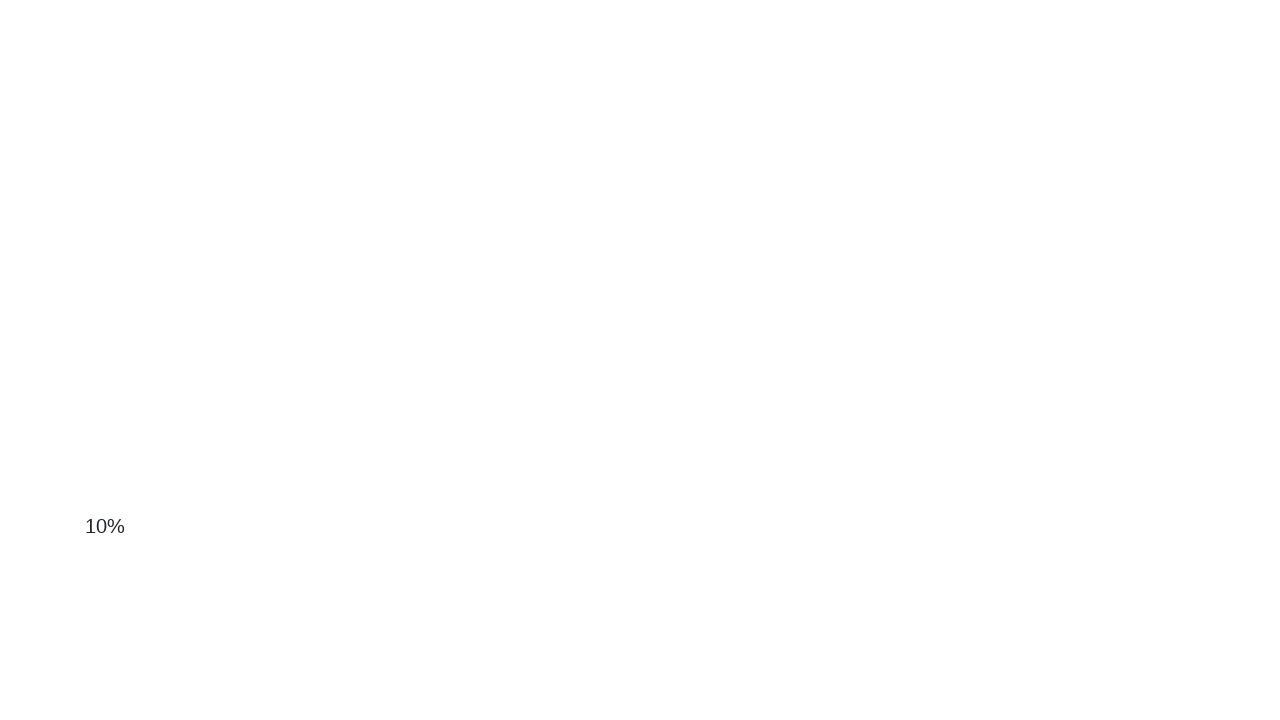

Waited 100ms for page to render
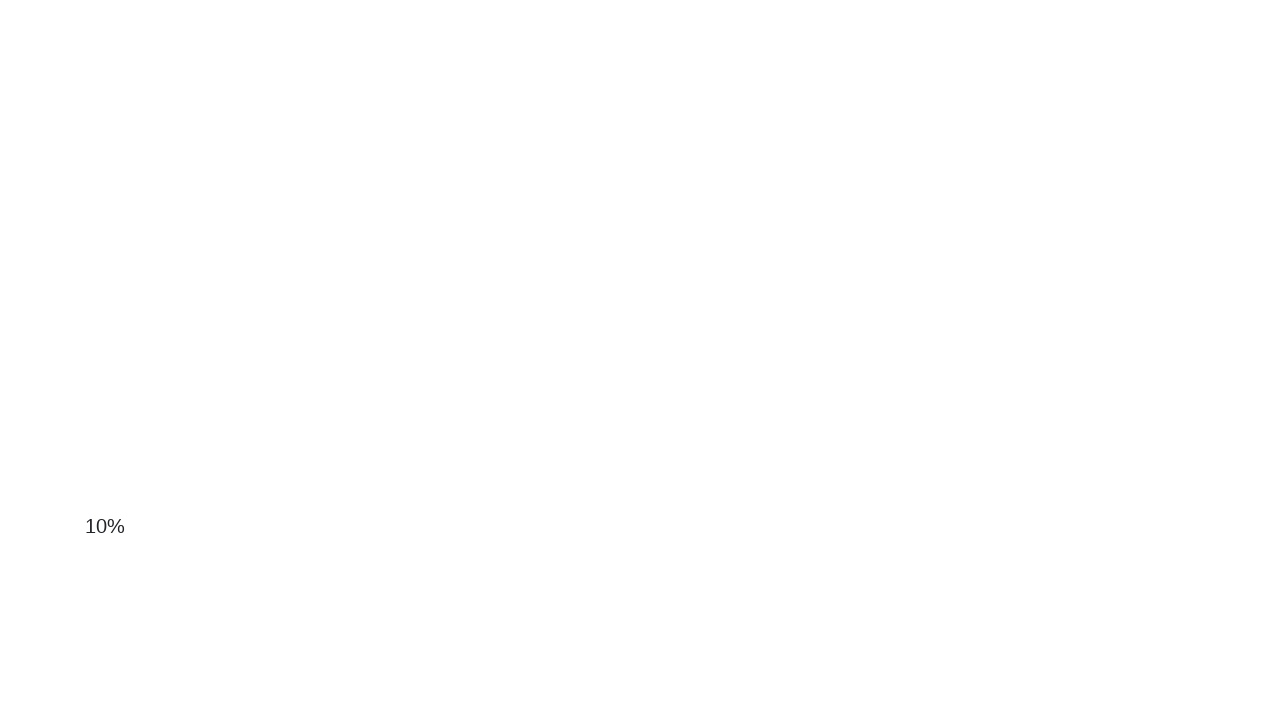

Scrolled down by 50 pixels
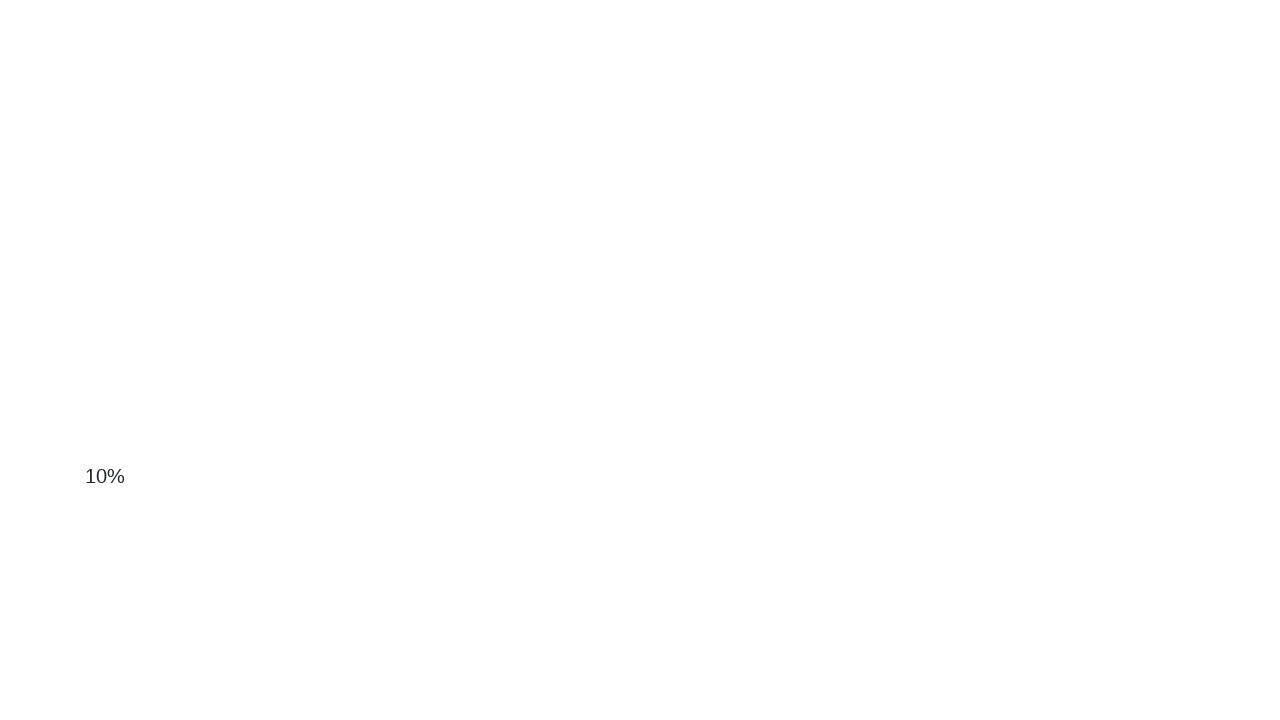

Waited 100ms for page to render
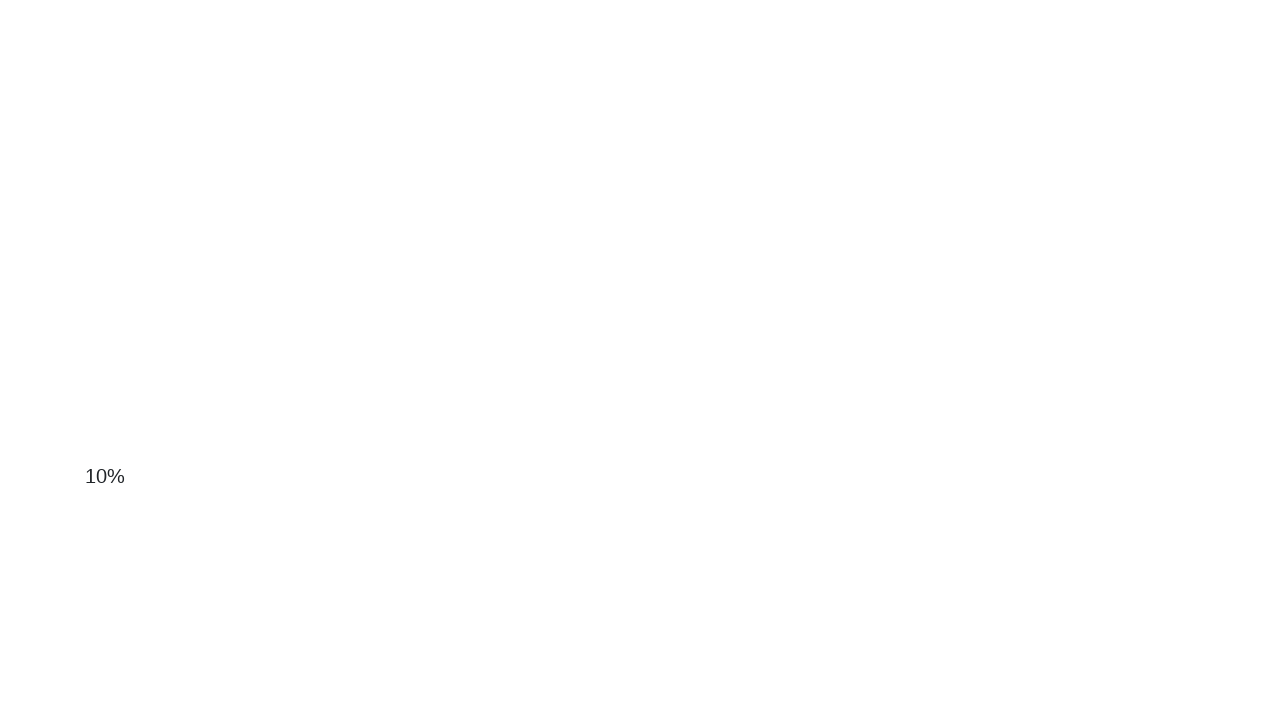

Scrolled down by 50 pixels
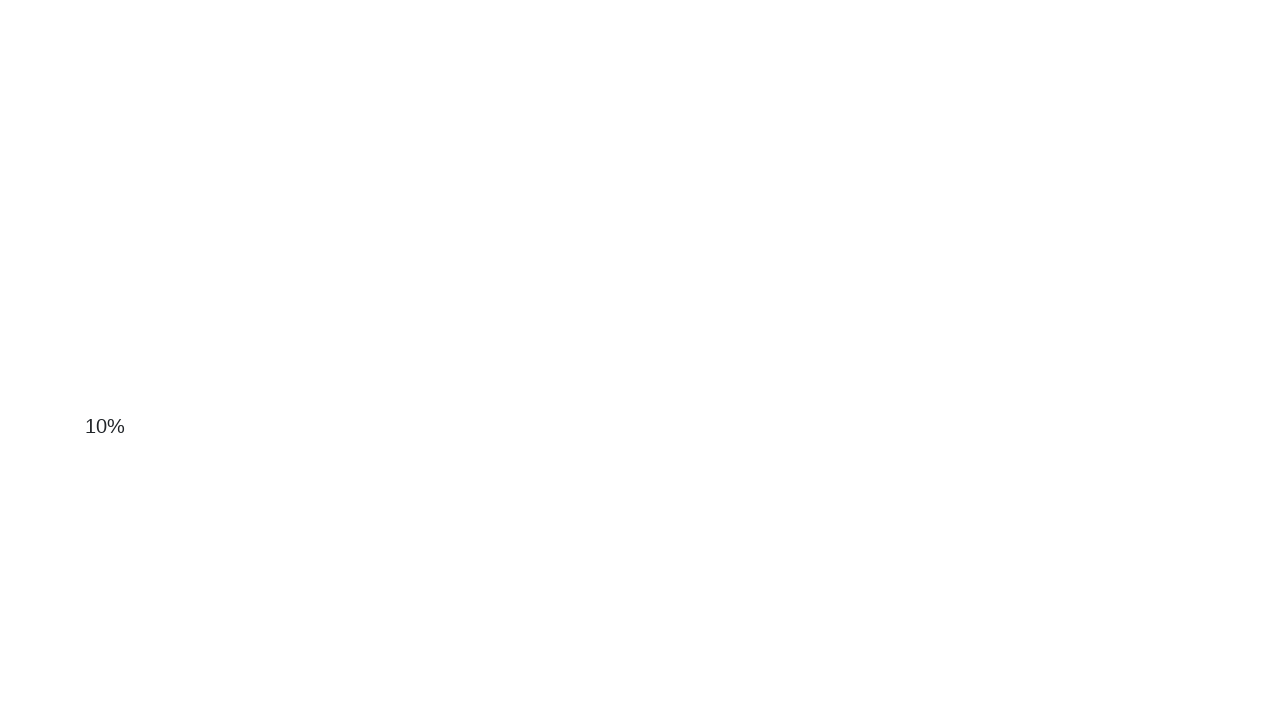

Waited 100ms for page to render
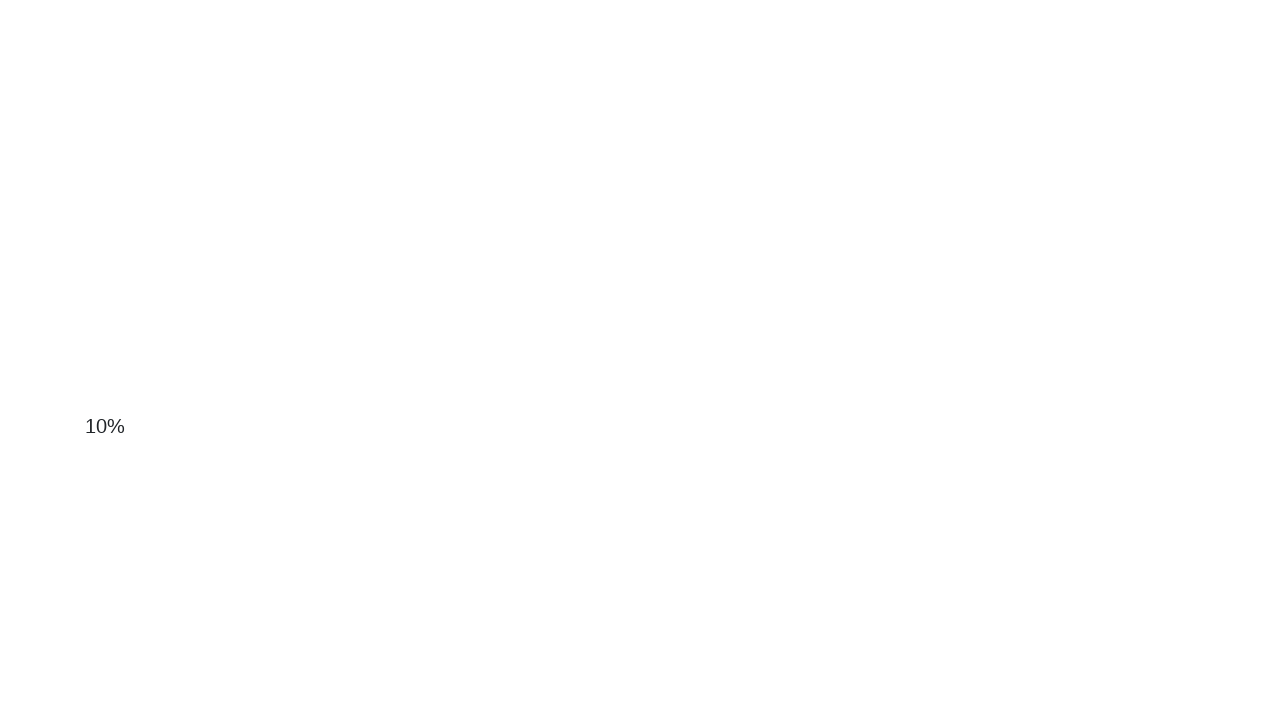

Scrolled down by 50 pixels
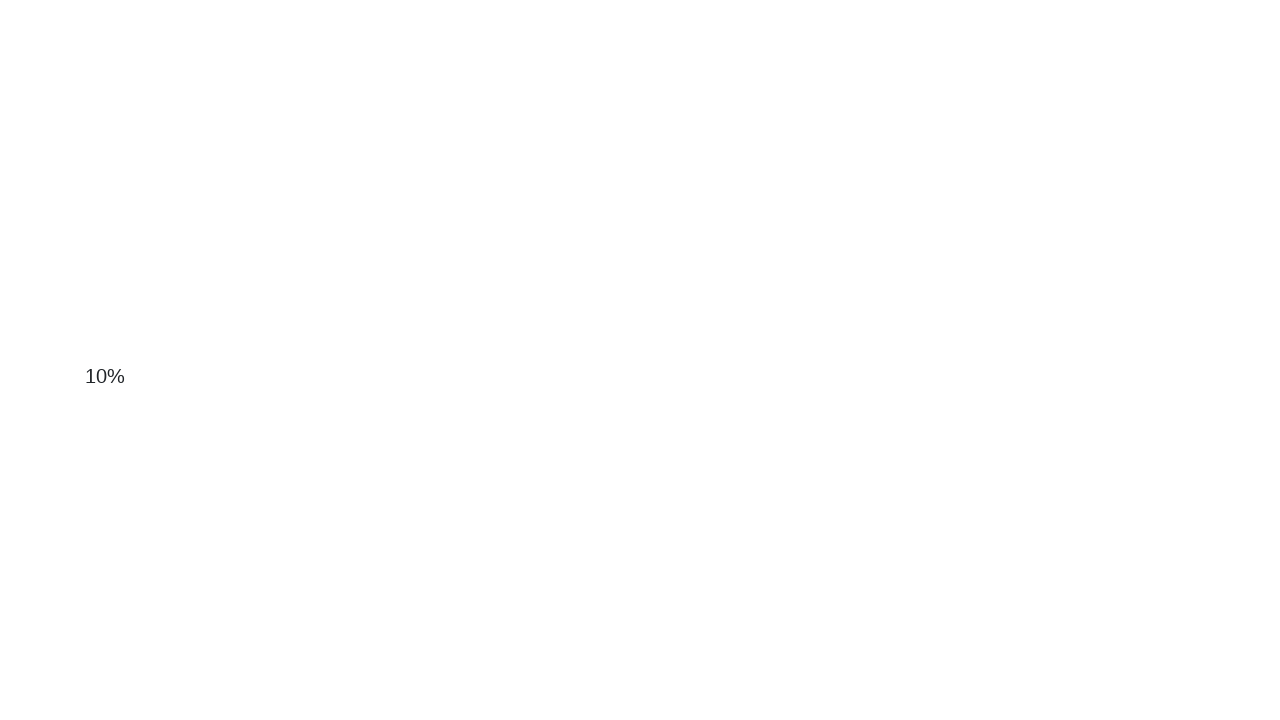

Waited 100ms for page to render
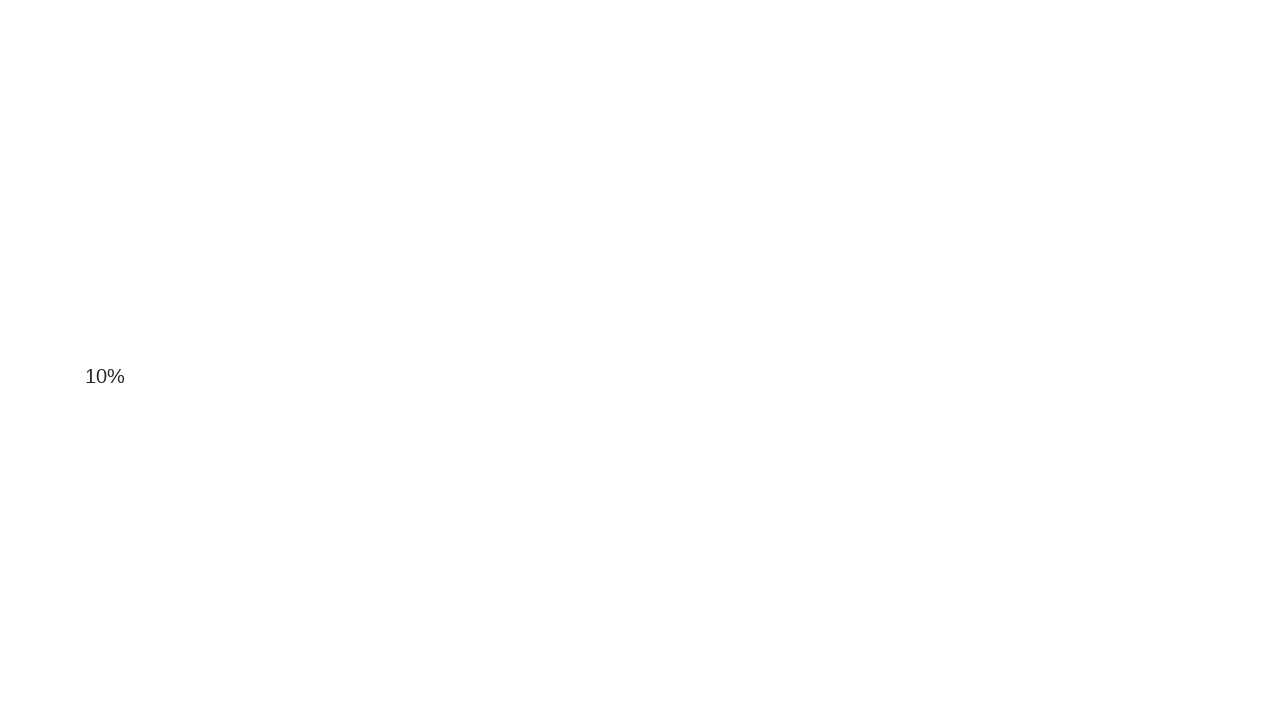

Scrolled down by 50 pixels
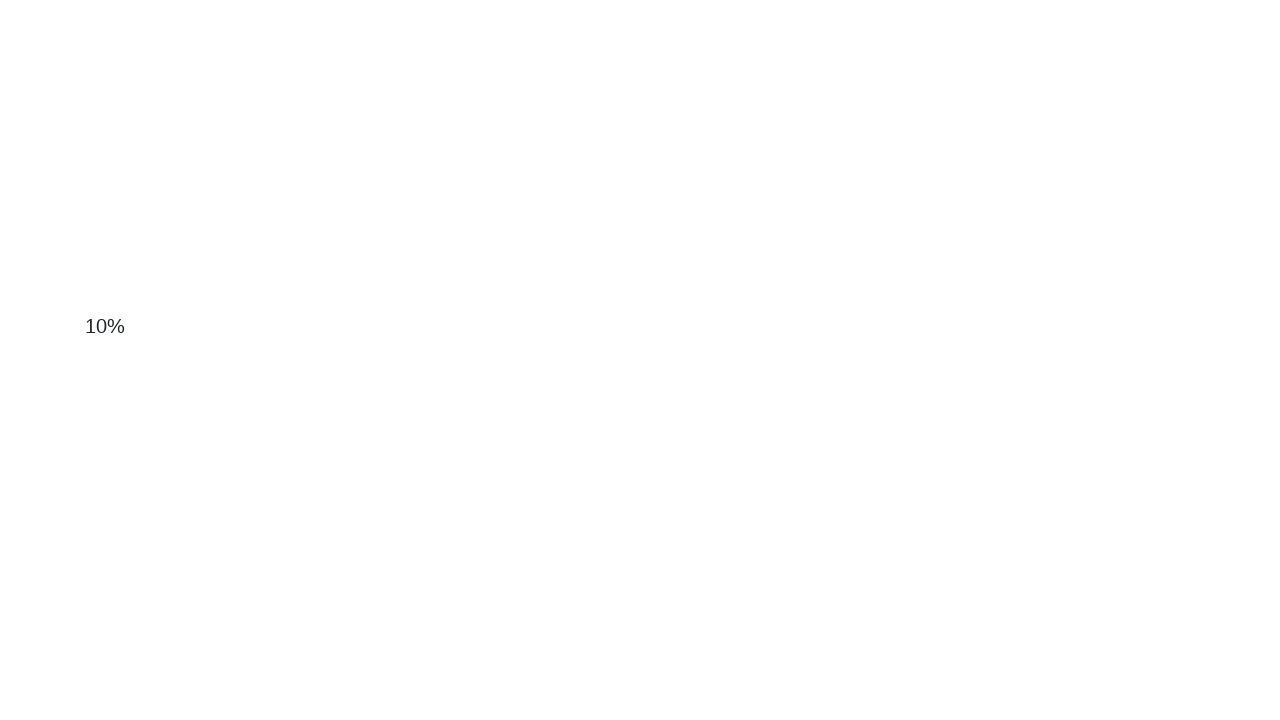

Waited 100ms for page to render
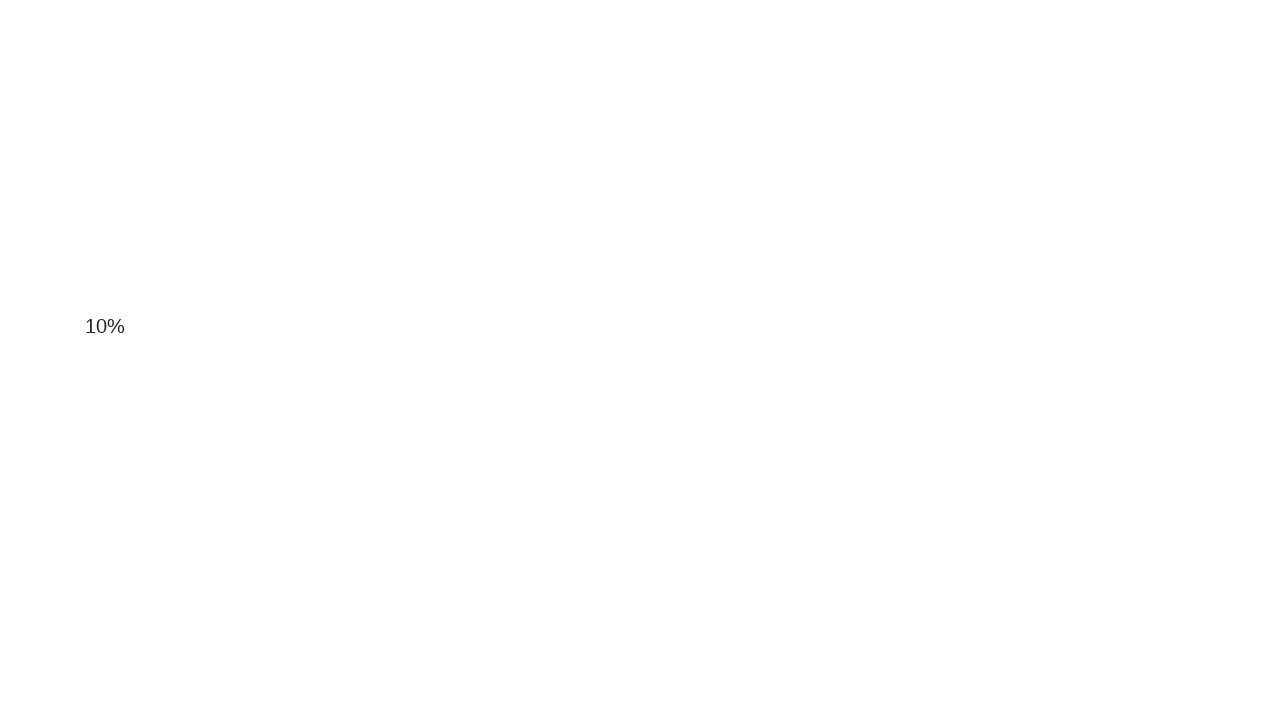

Scrolled down by 50 pixels
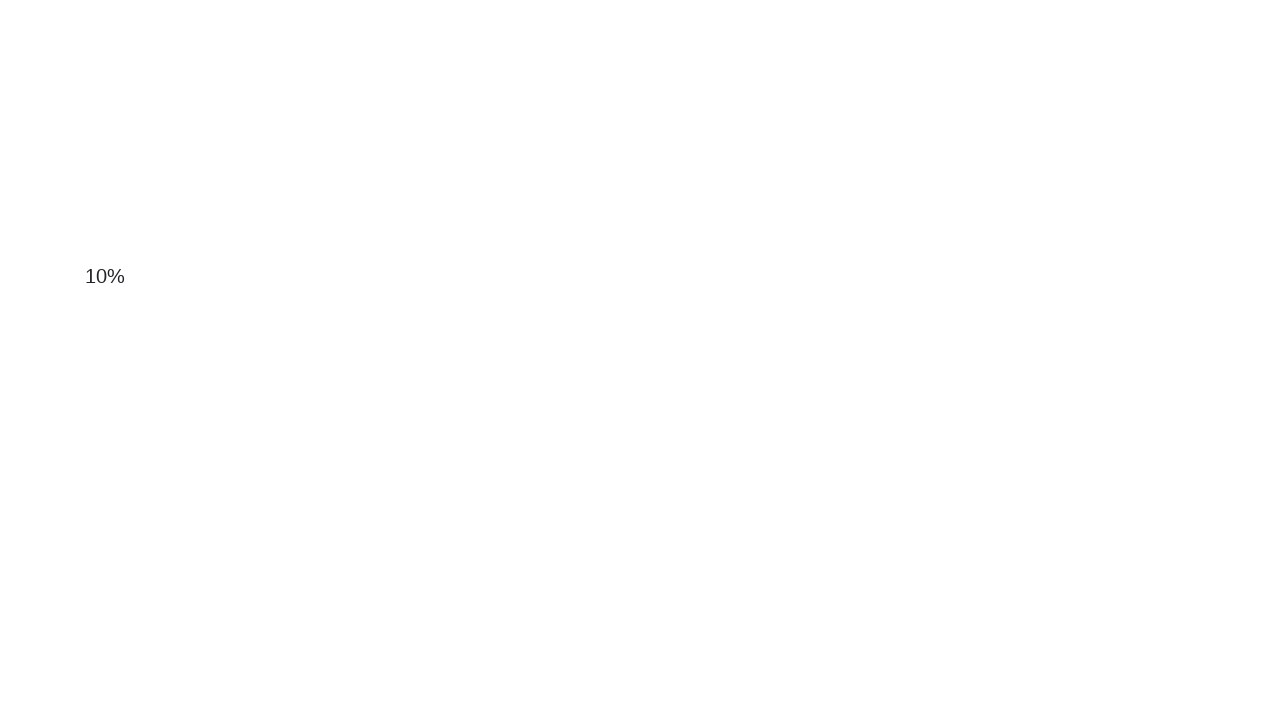

Waited 100ms for page to render
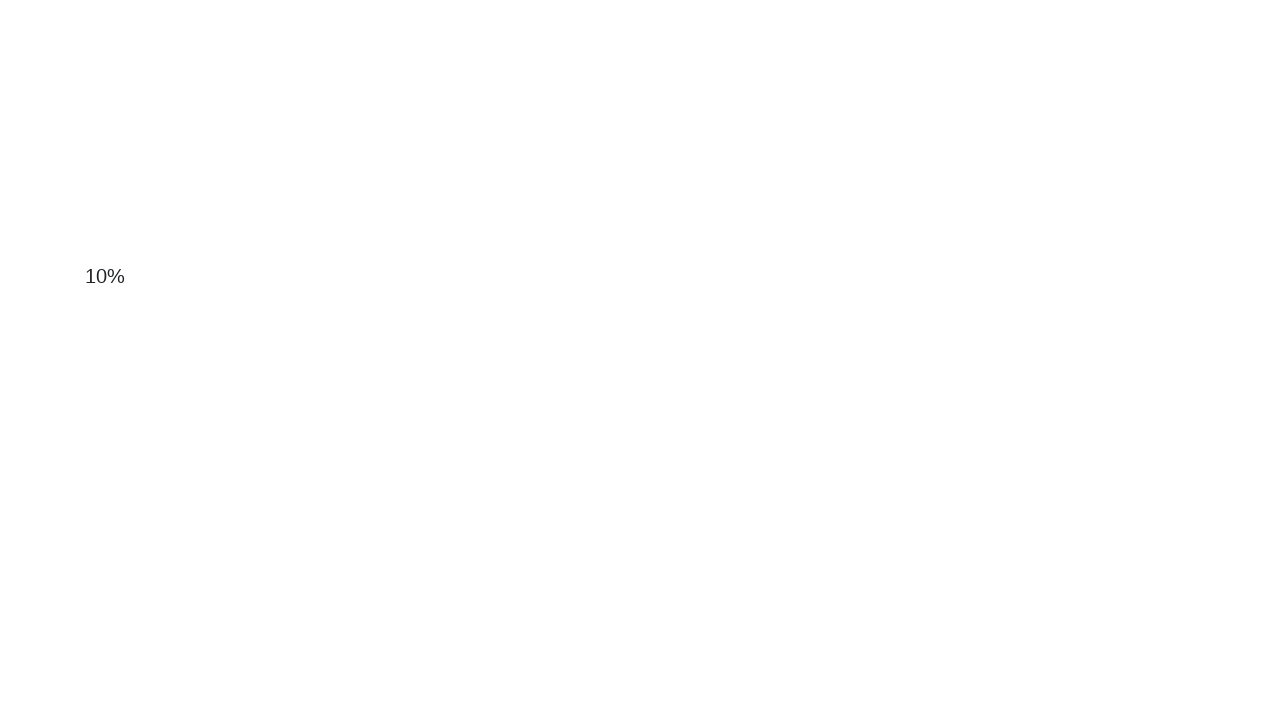

Scrolled down by 50 pixels
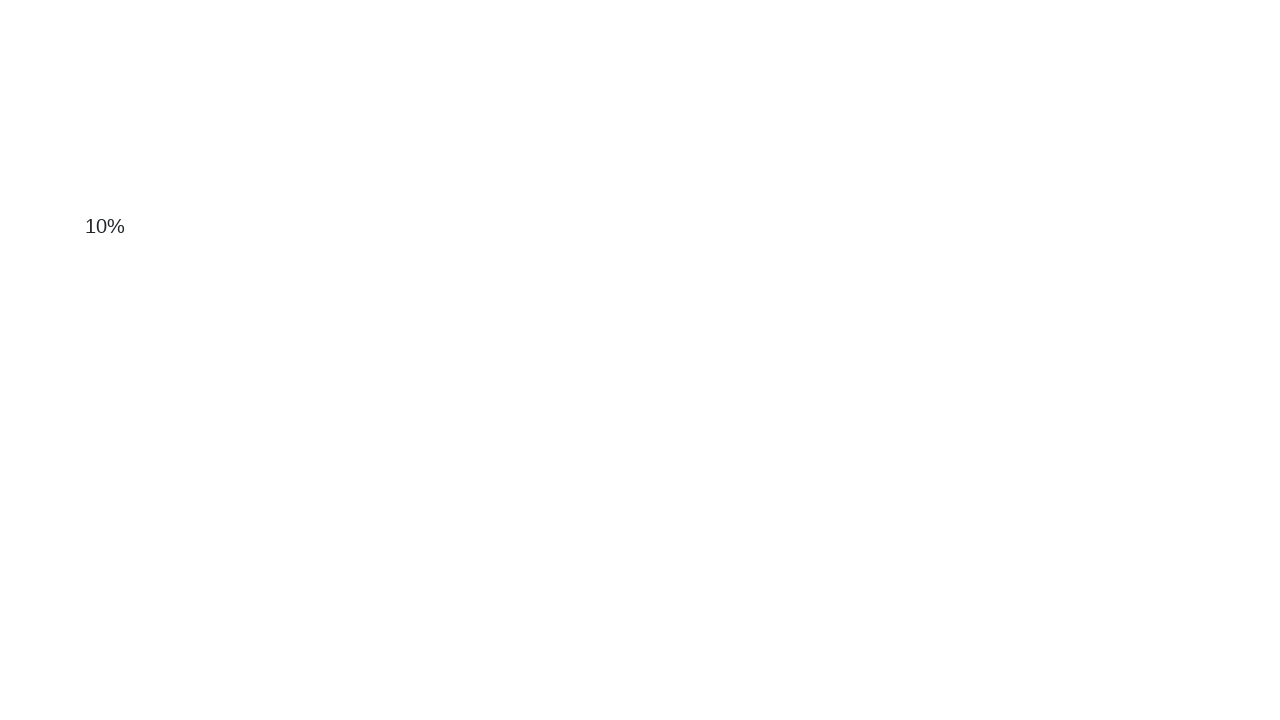

Waited 100ms for page to render
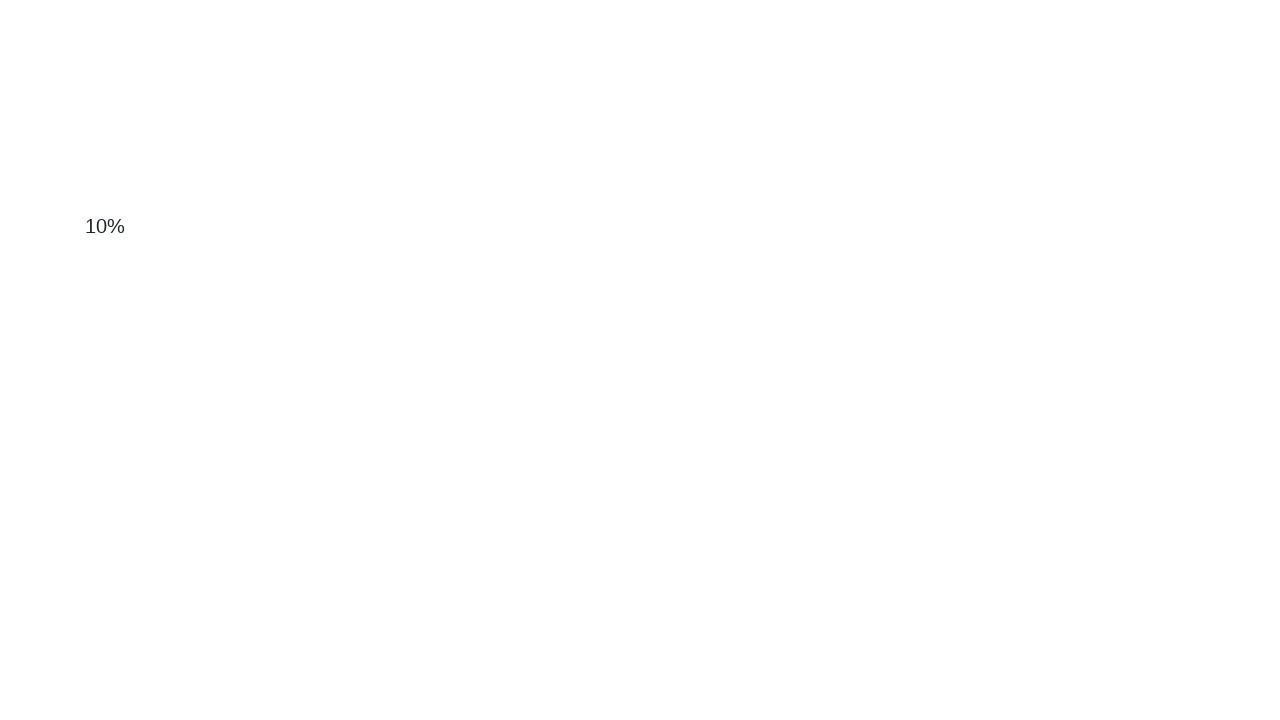

Scrolled down by 50 pixels
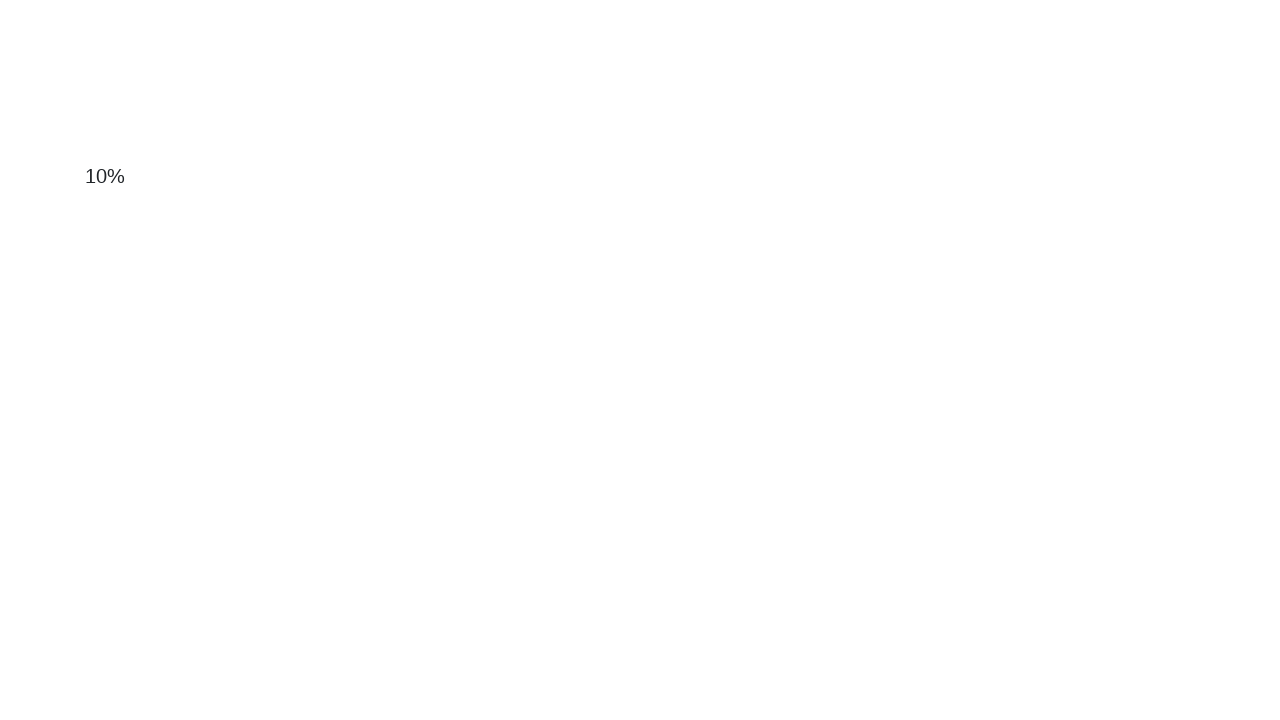

Waited 100ms for page to render
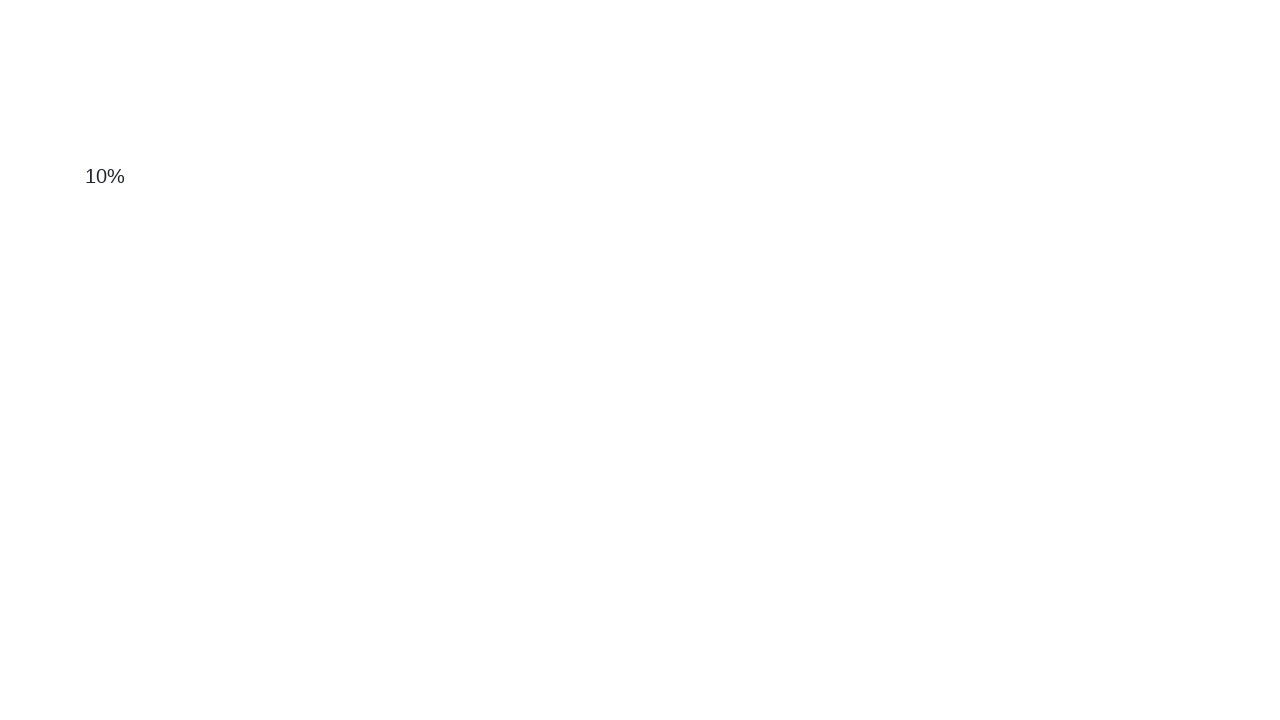

Scrolled down by 50 pixels
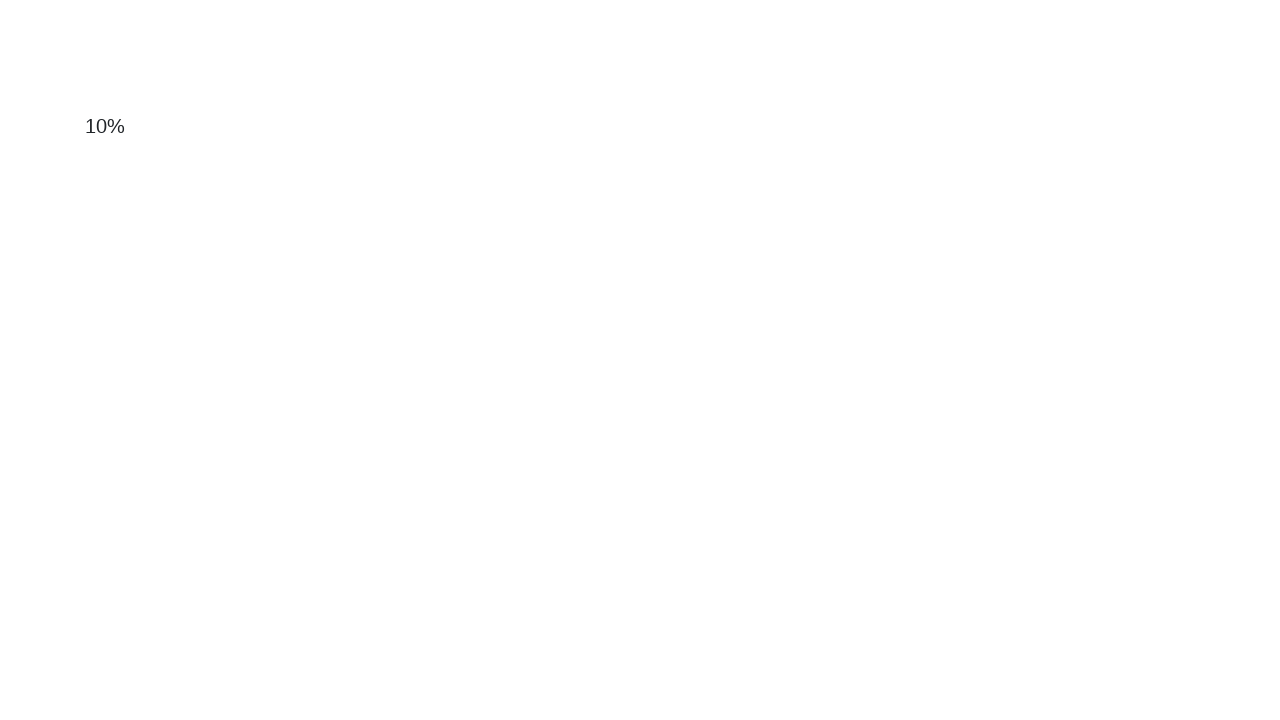

Waited 100ms for page to render
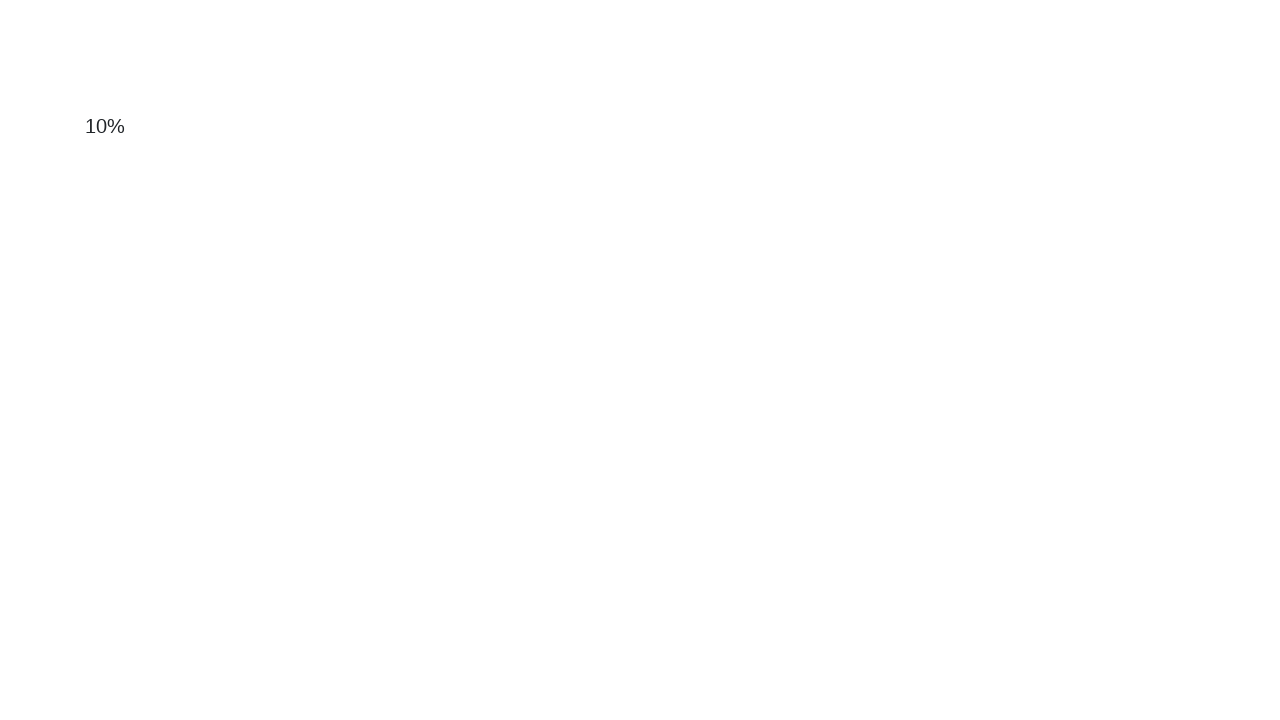

Scrolled down by 50 pixels
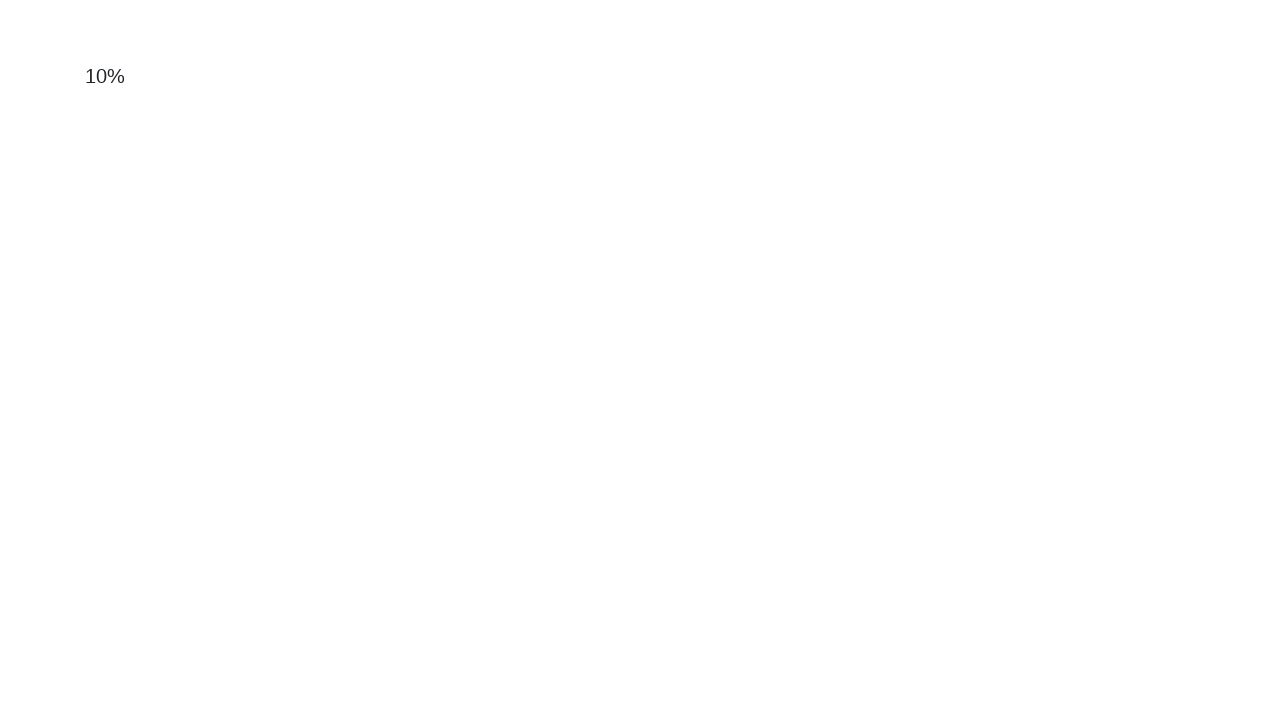

Waited 100ms for page to render
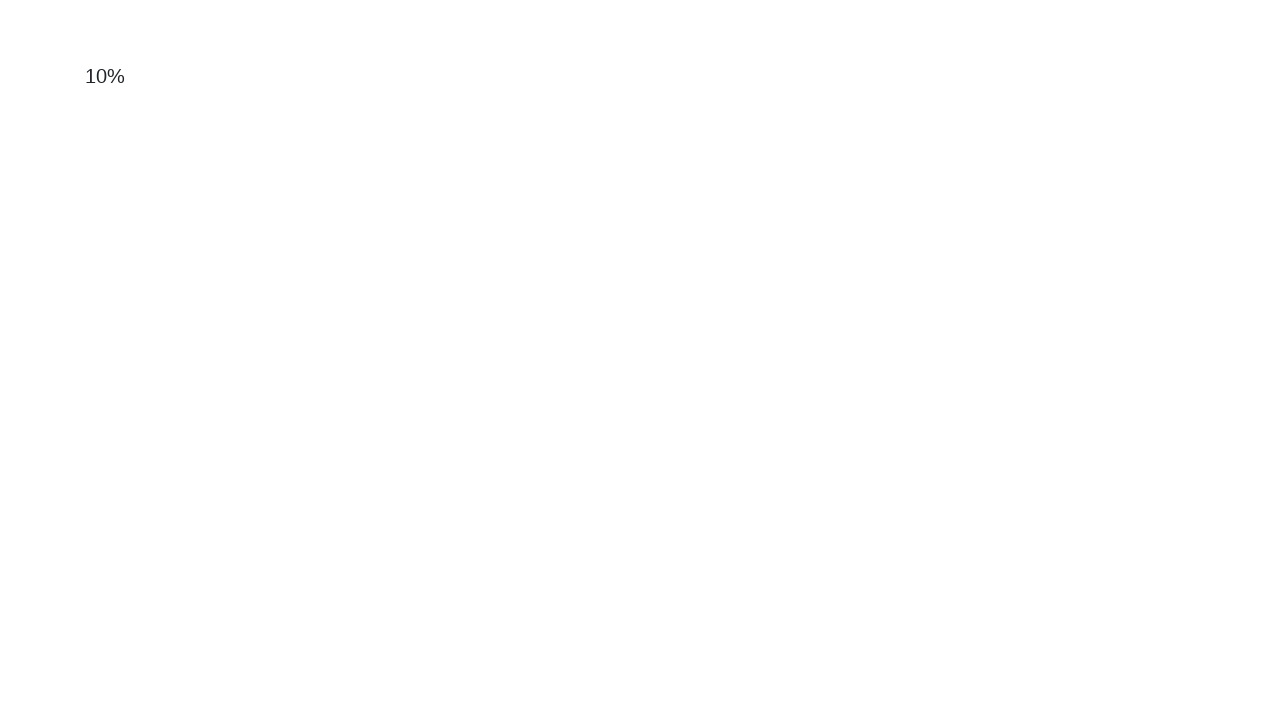

Scrolled down by 50 pixels
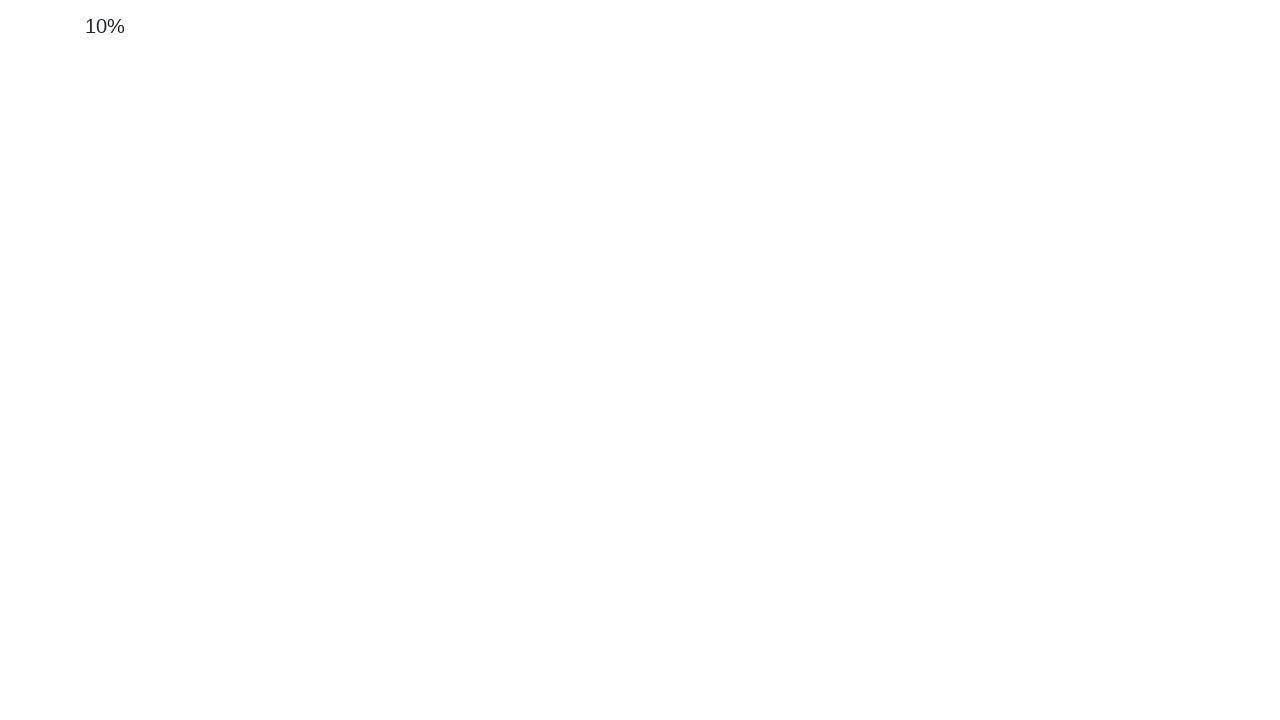

Waited 100ms for page to render
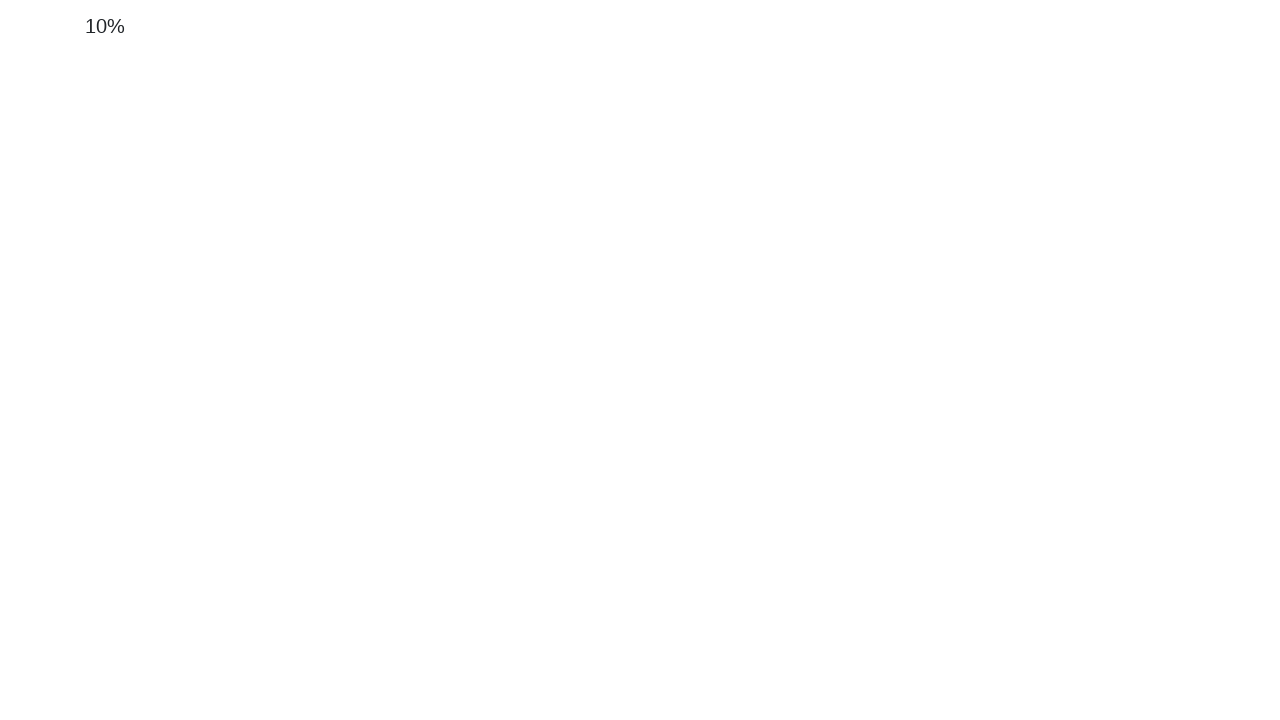

Scrolled down by 50 pixels
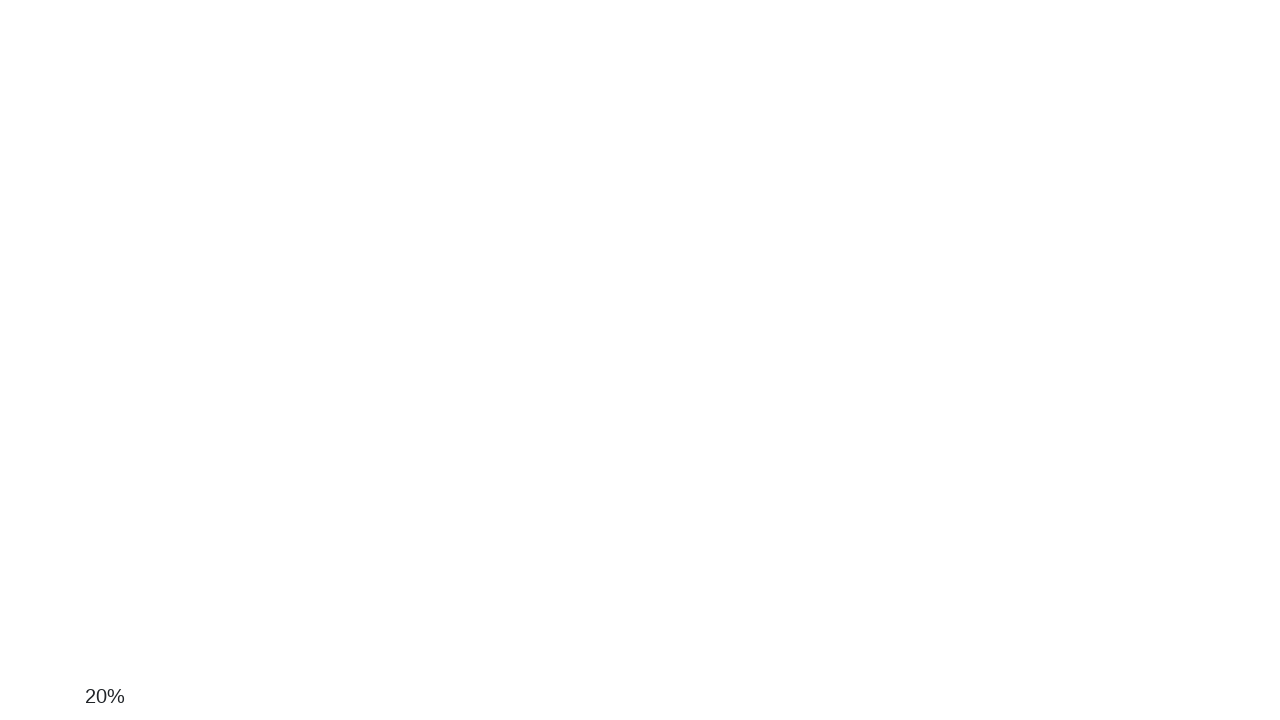

Waited 100ms for page to render
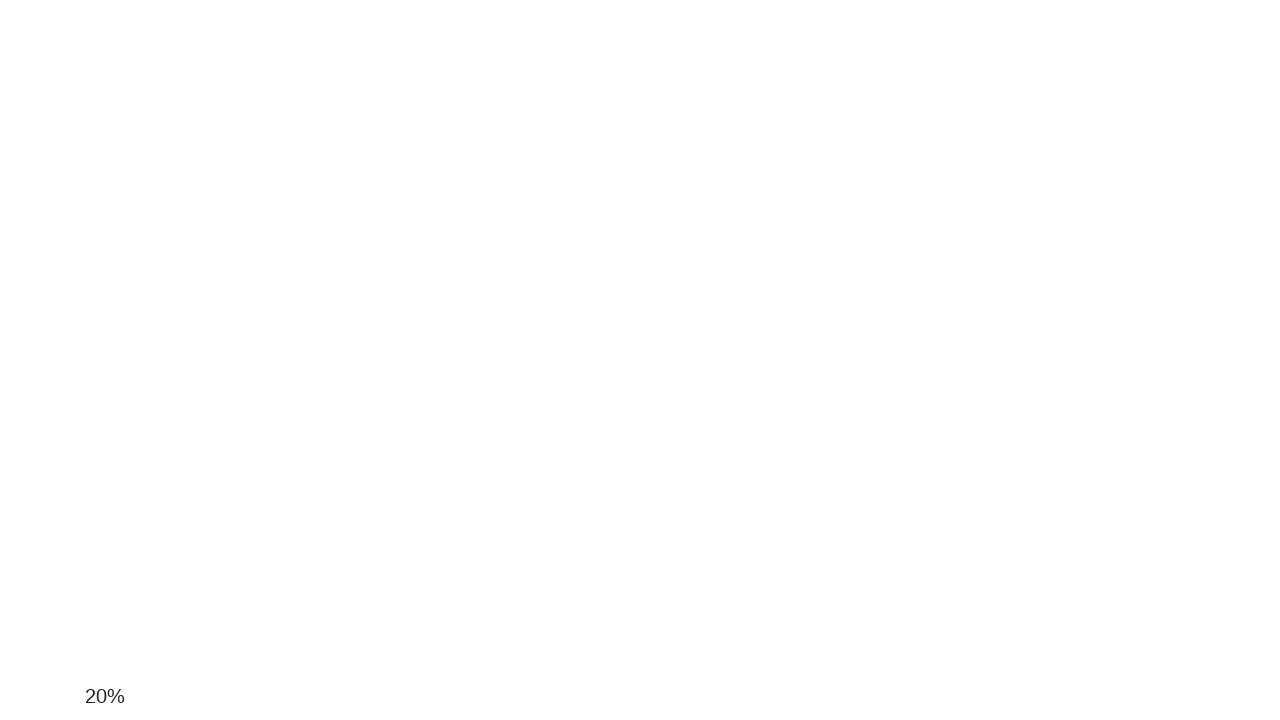

Scrolled down by 50 pixels
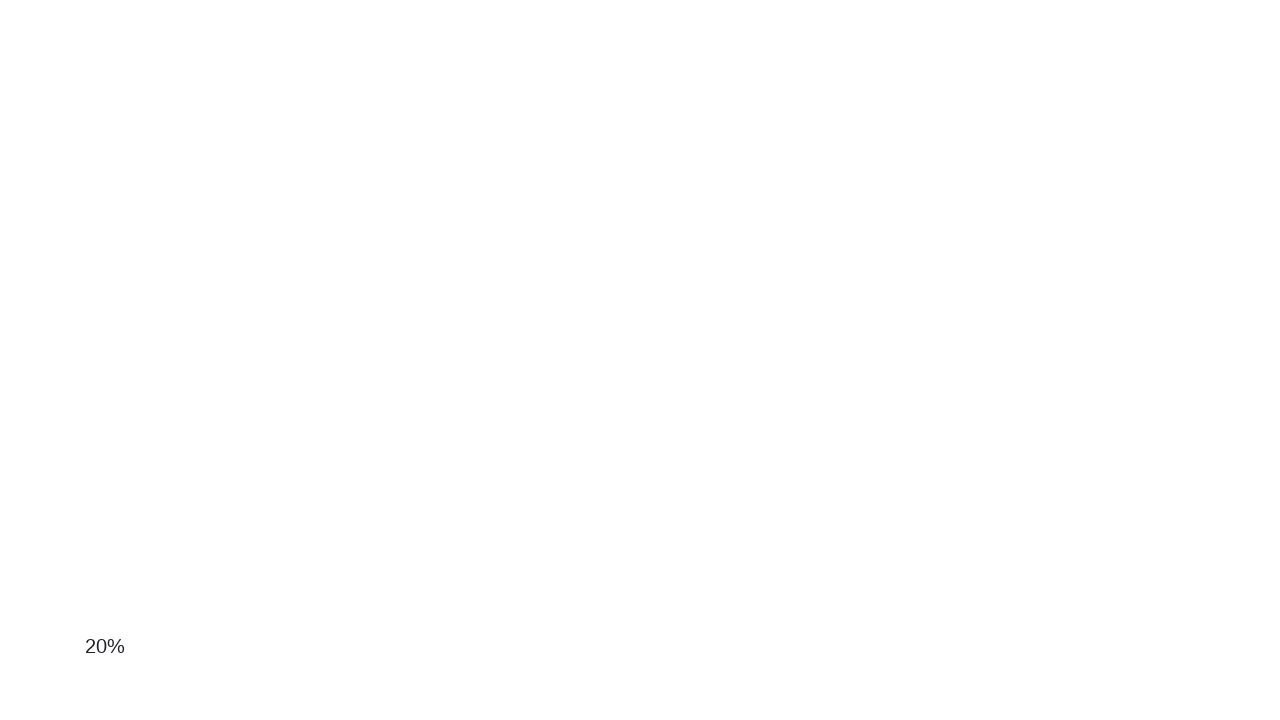

Waited 100ms for page to render
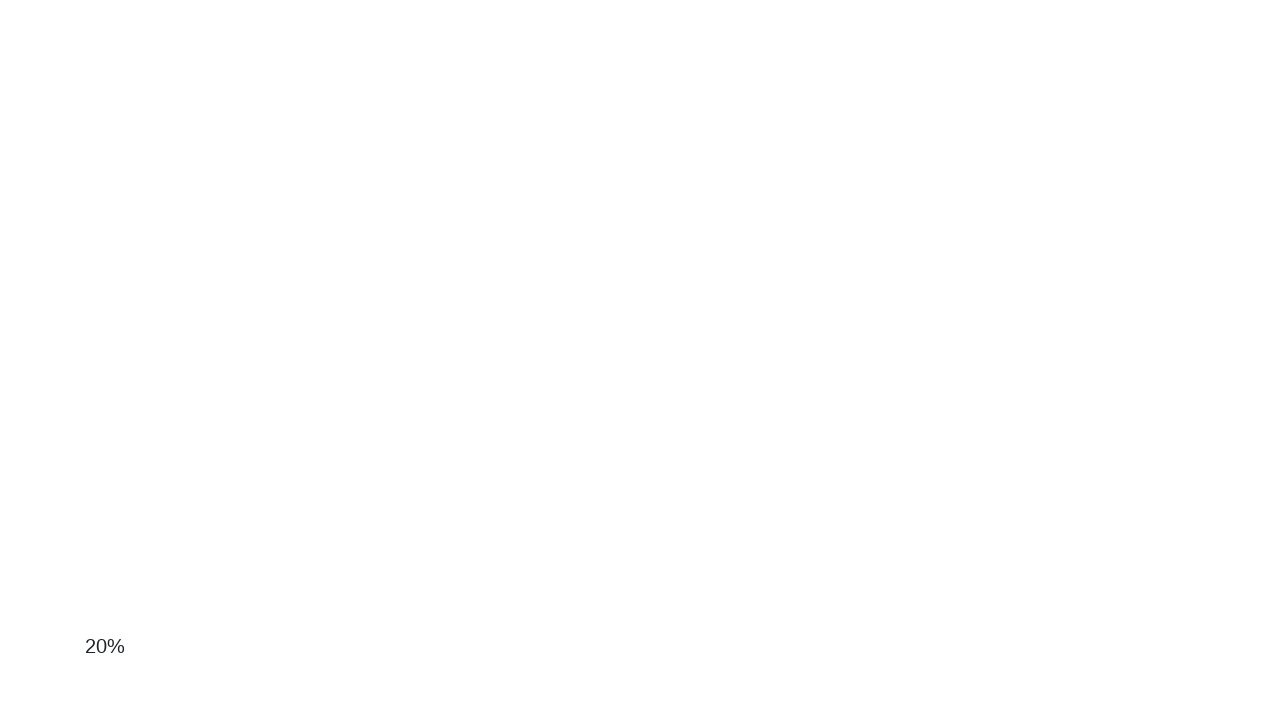

Scrolled down by 50 pixels
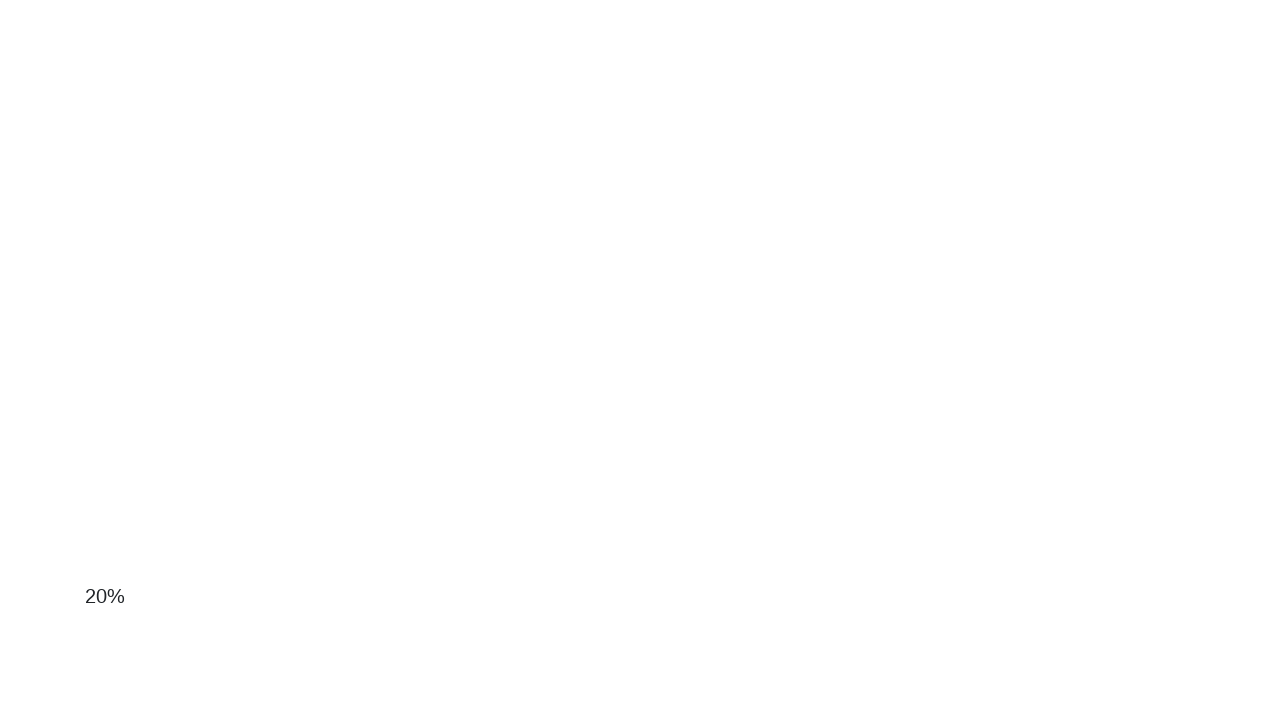

Waited 100ms for page to render
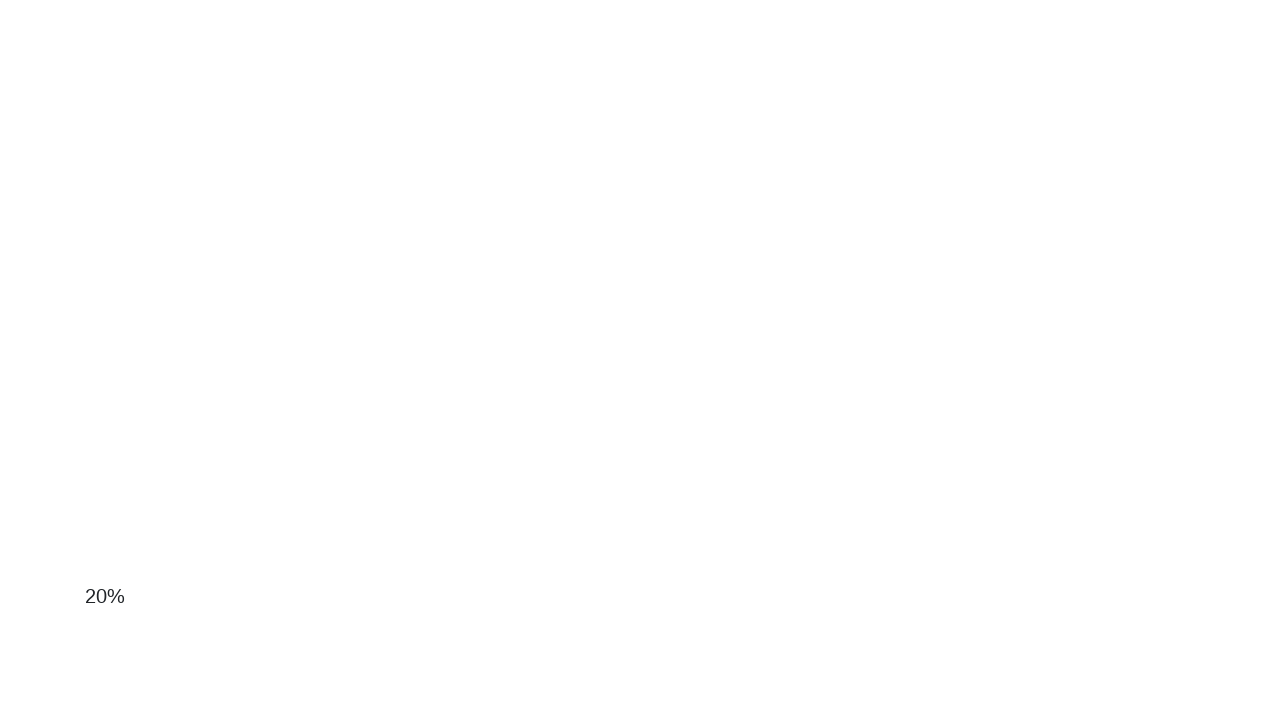

Scrolled down by 50 pixels
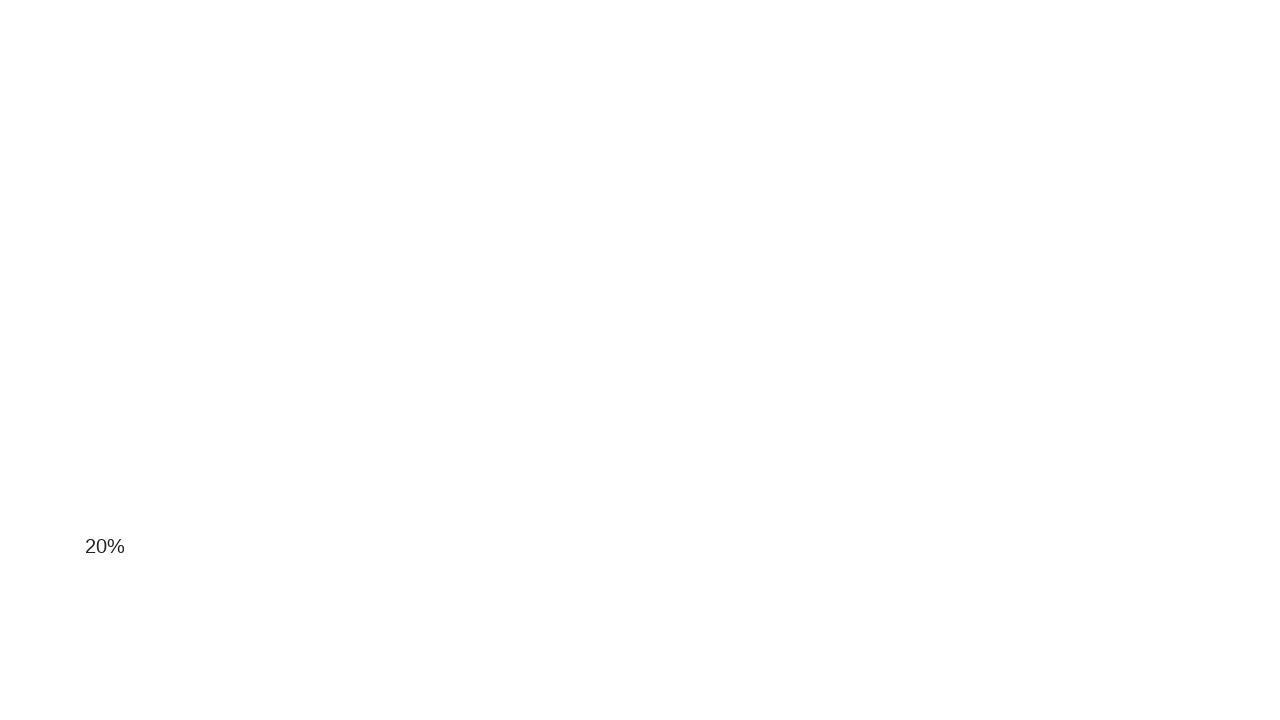

Waited 100ms for page to render
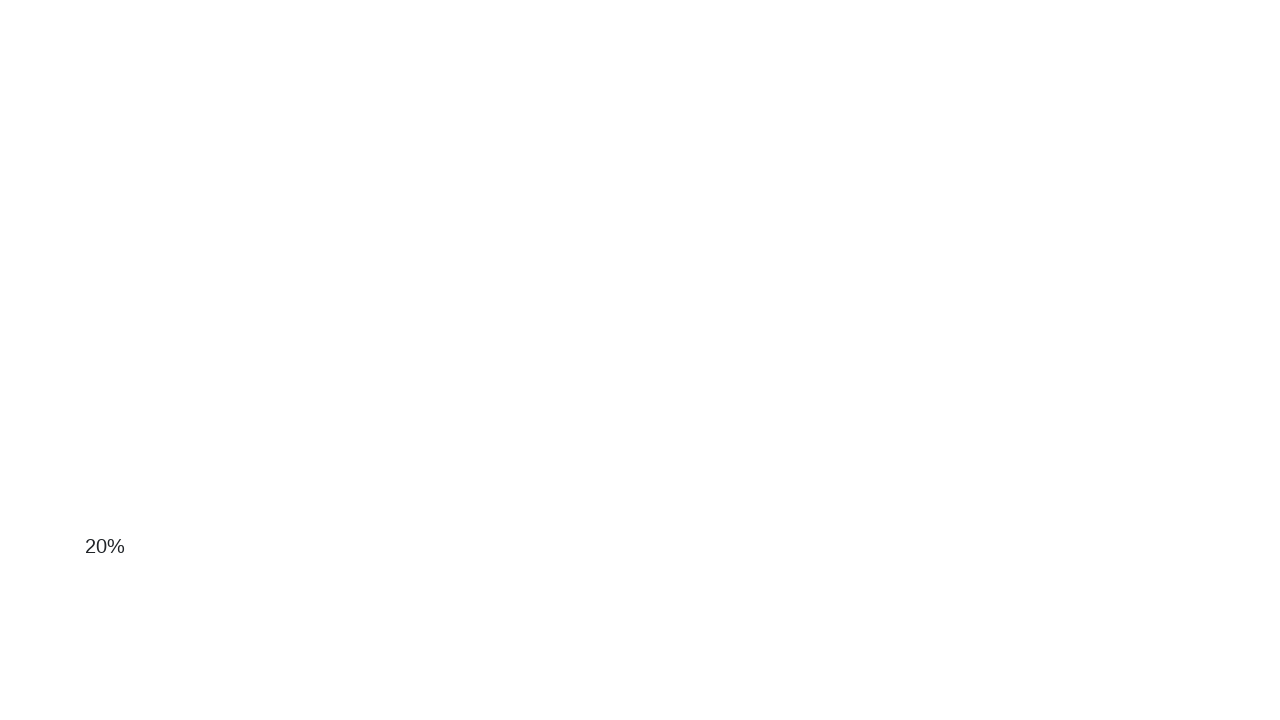

Scrolled down by 50 pixels
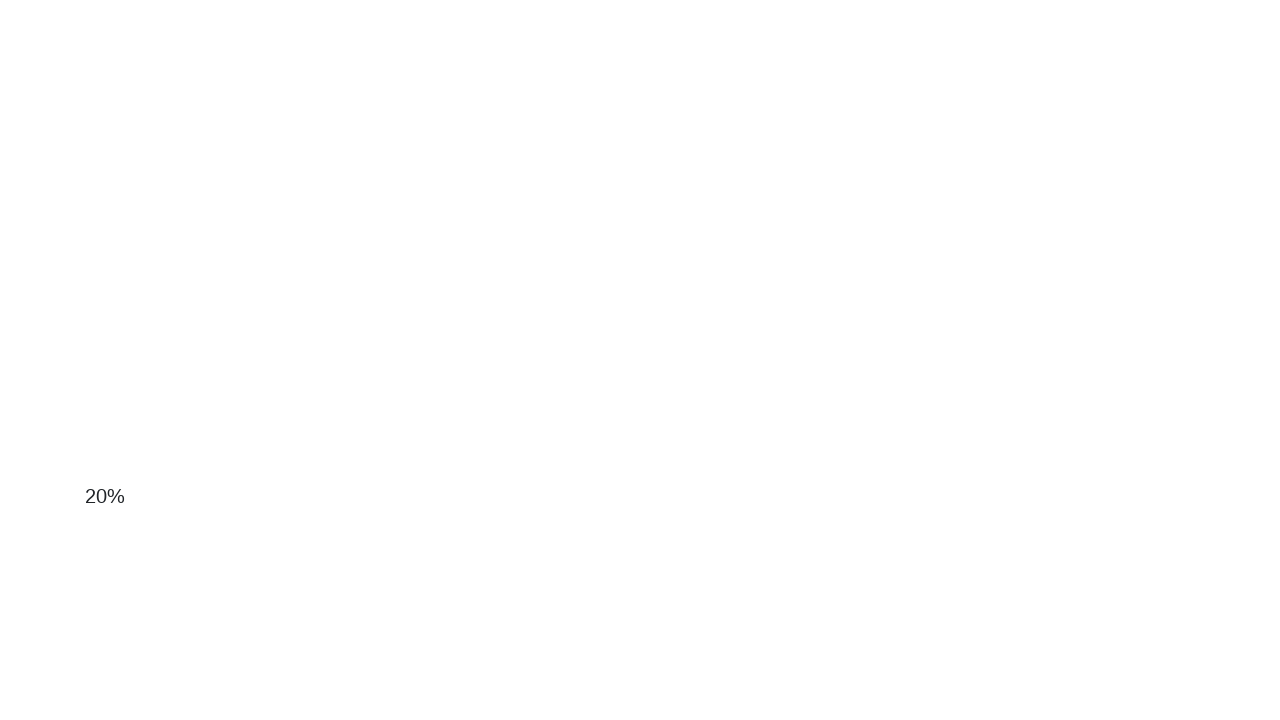

Waited 100ms for page to render
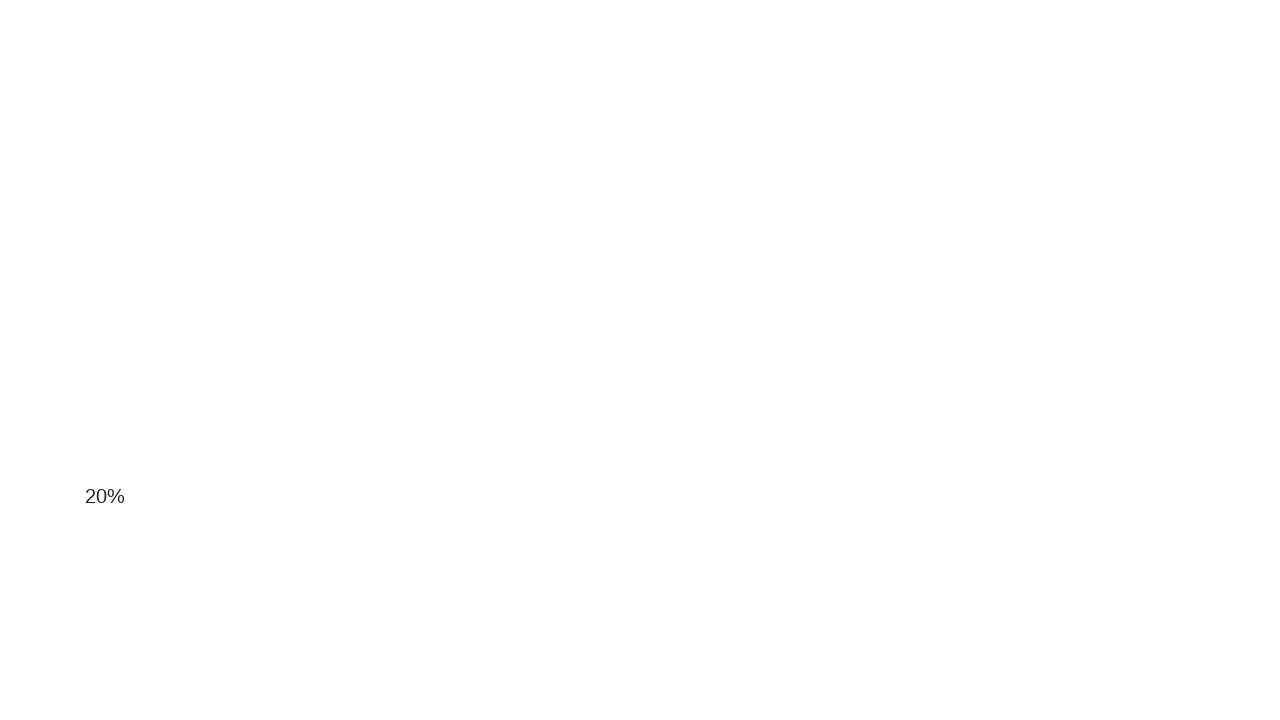

Scrolled down by 50 pixels
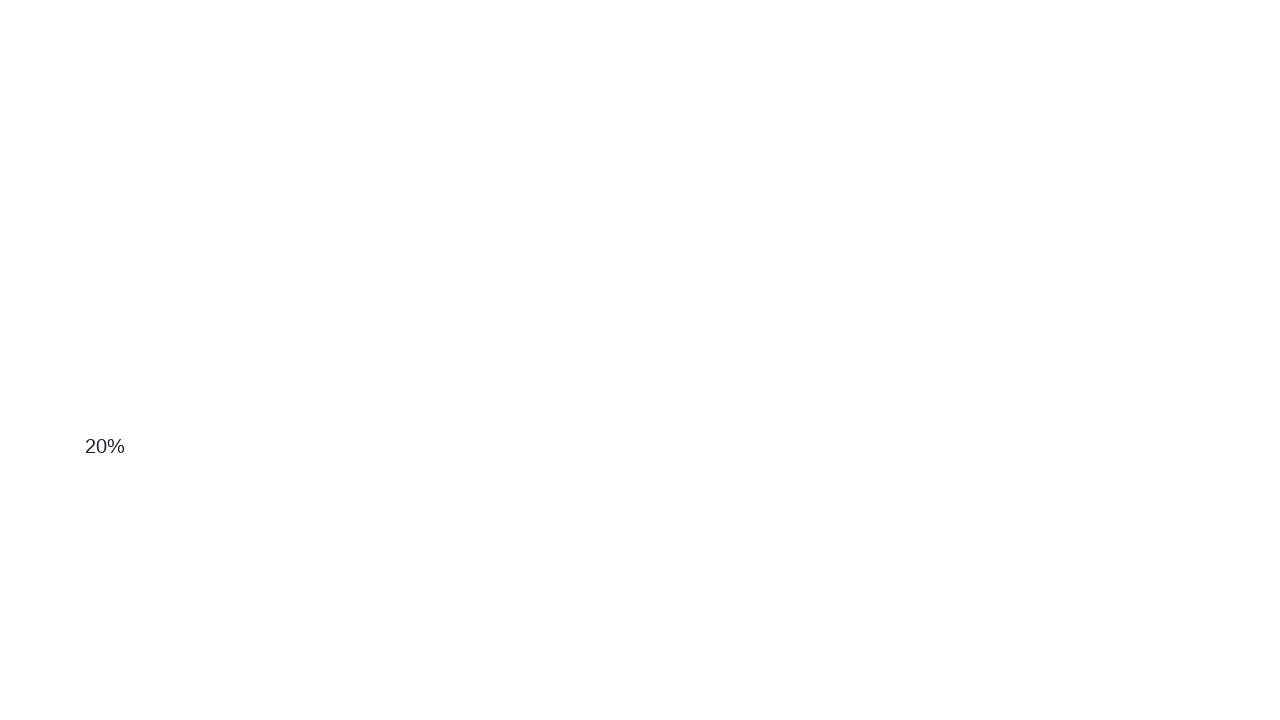

Waited 100ms for page to render
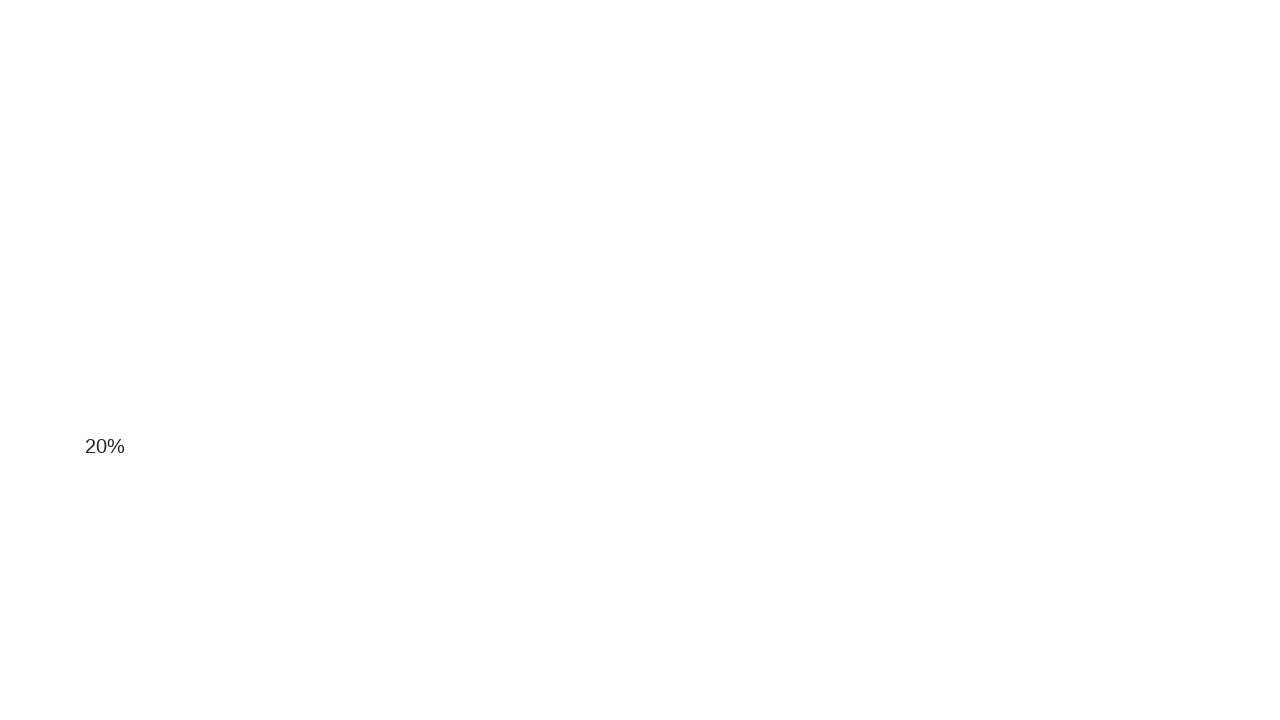

Scrolled down by 50 pixels
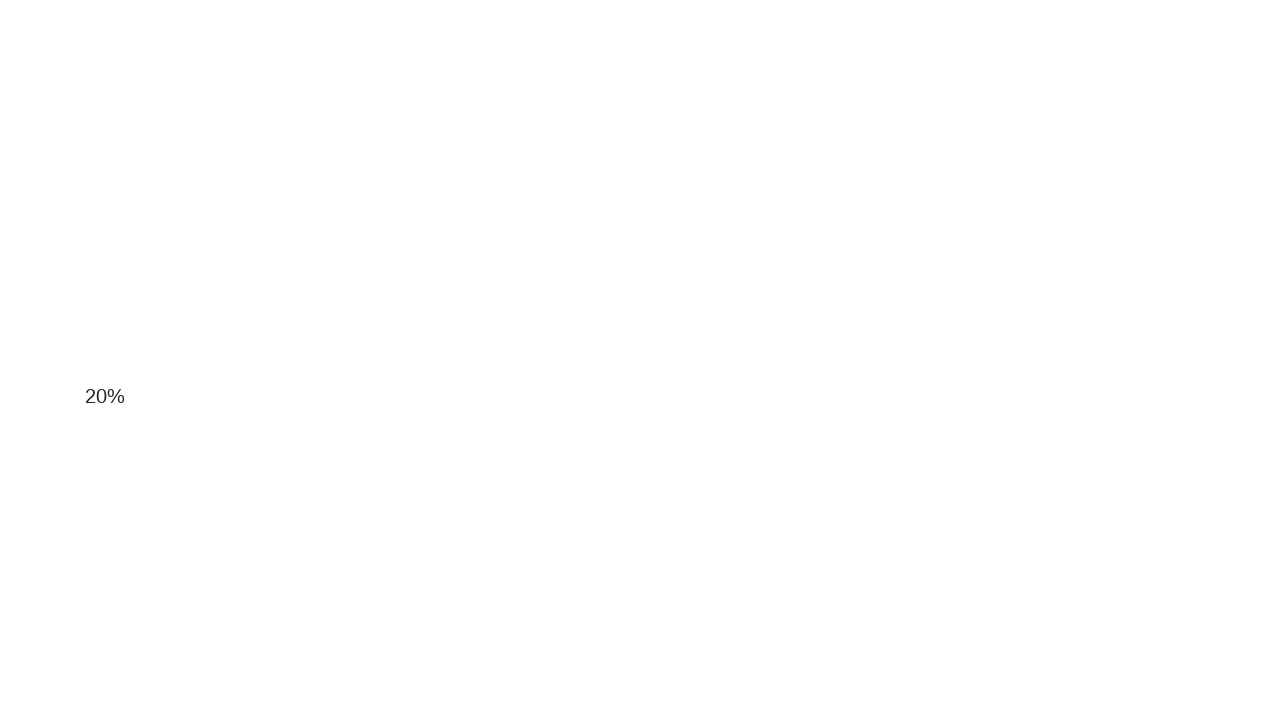

Waited 100ms for page to render
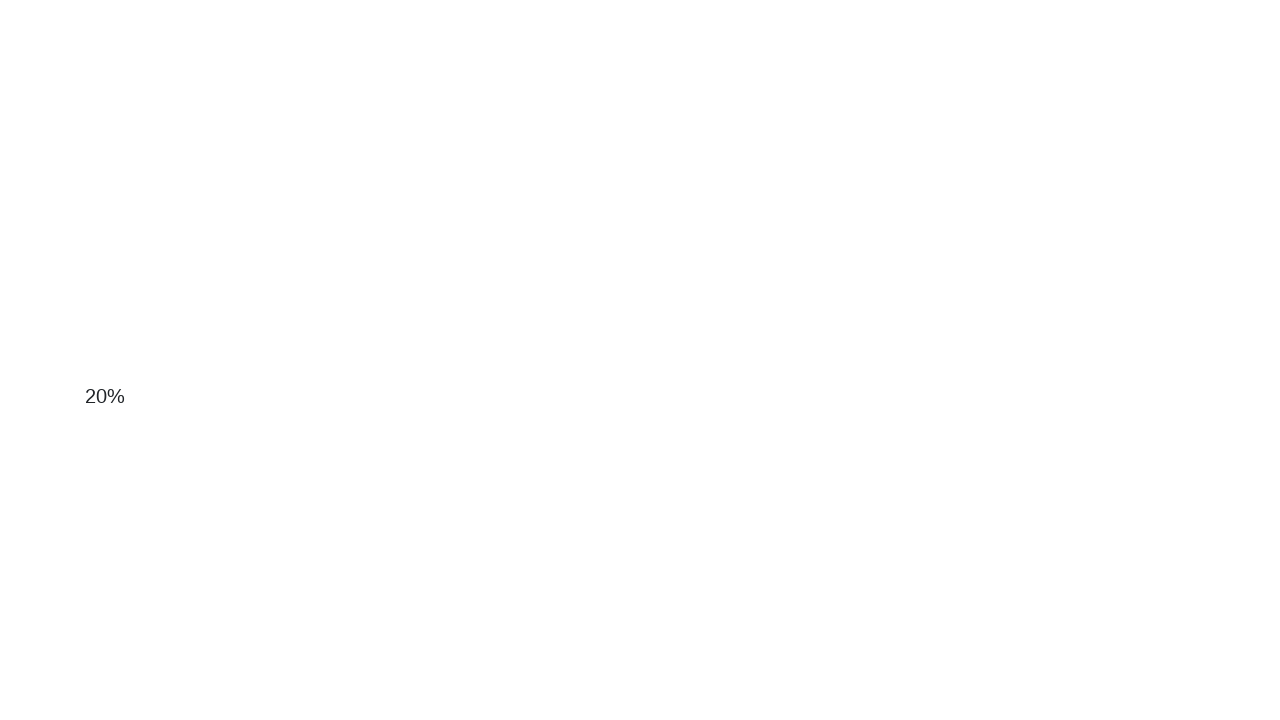

Scrolled down by 50 pixels
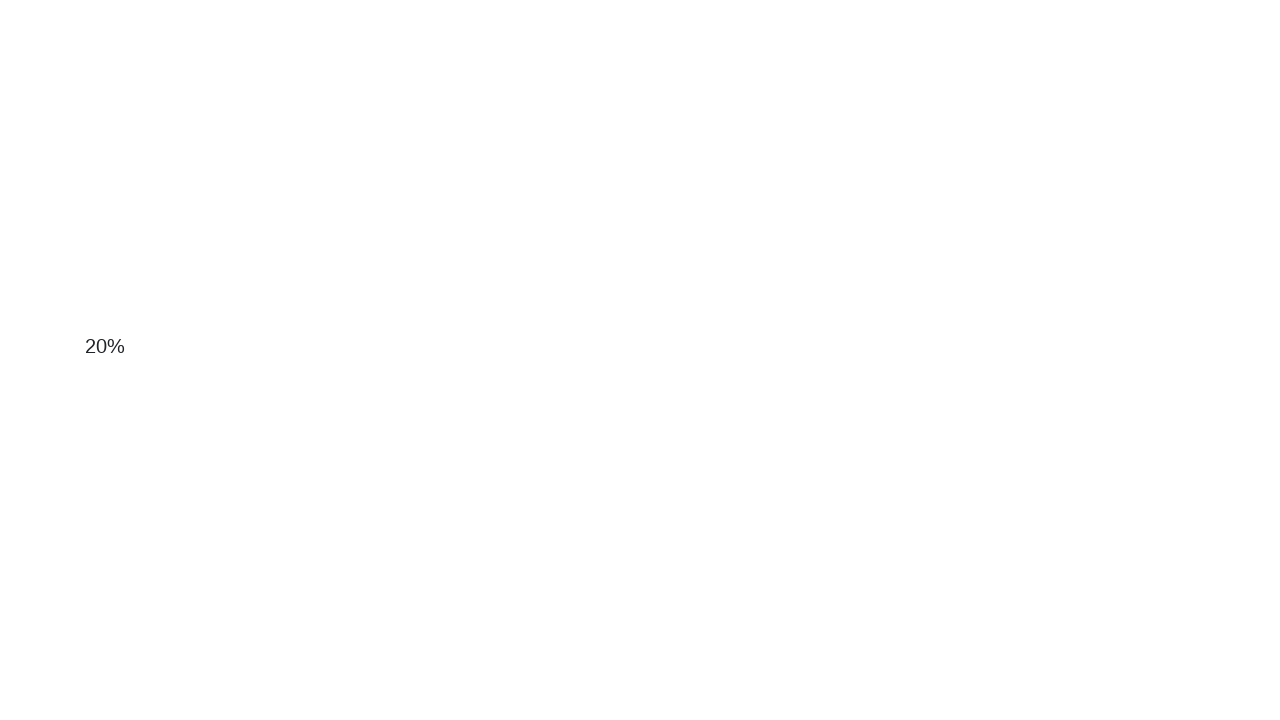

Waited 100ms for page to render
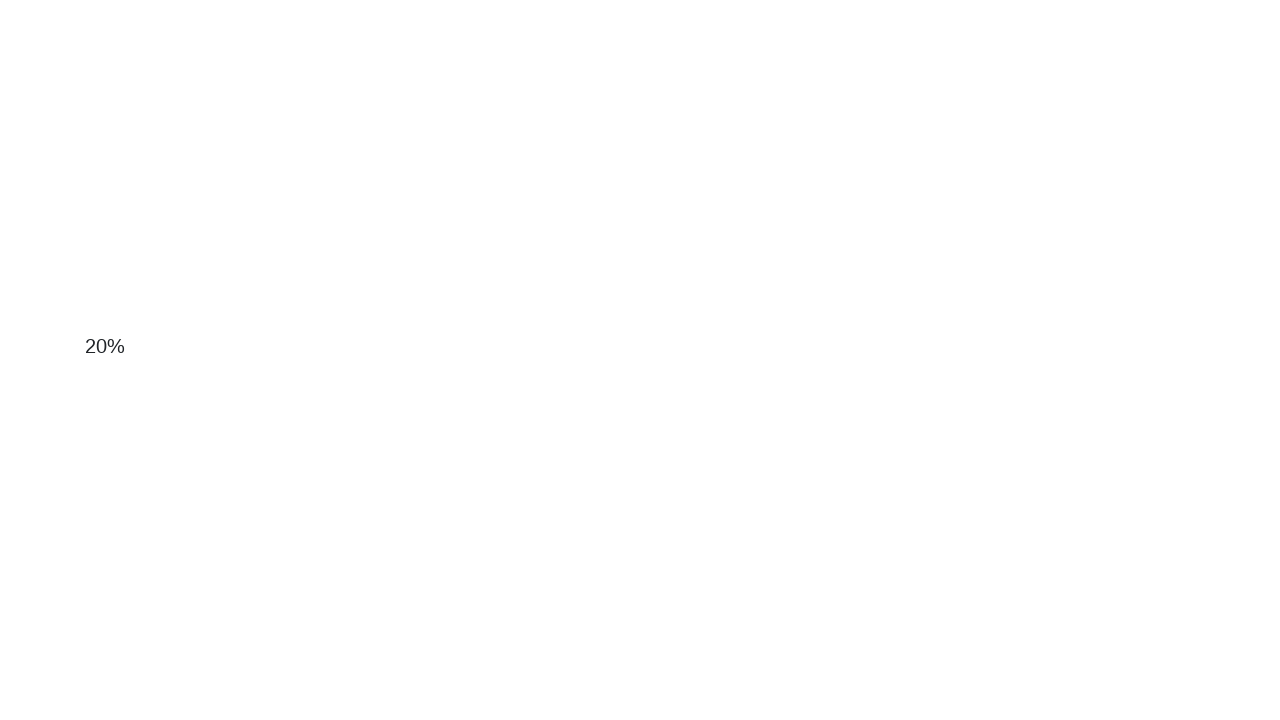

Scrolled down by 50 pixels
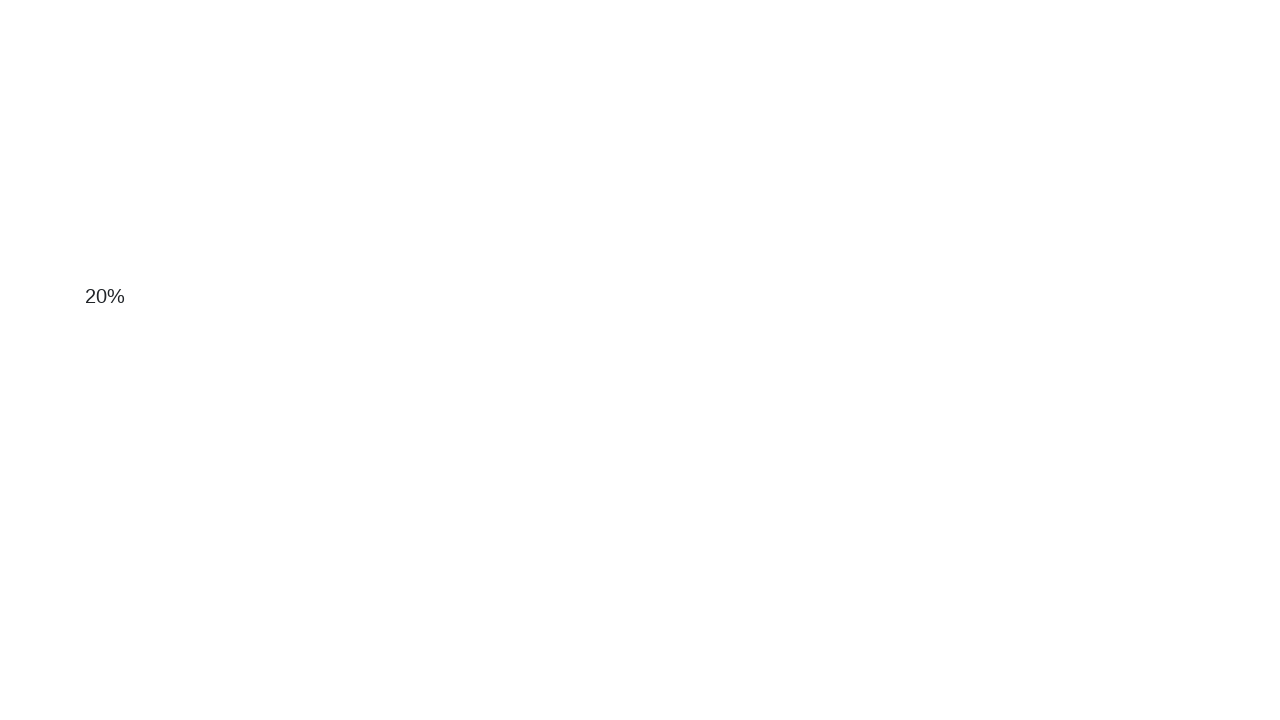

Waited 100ms for page to render
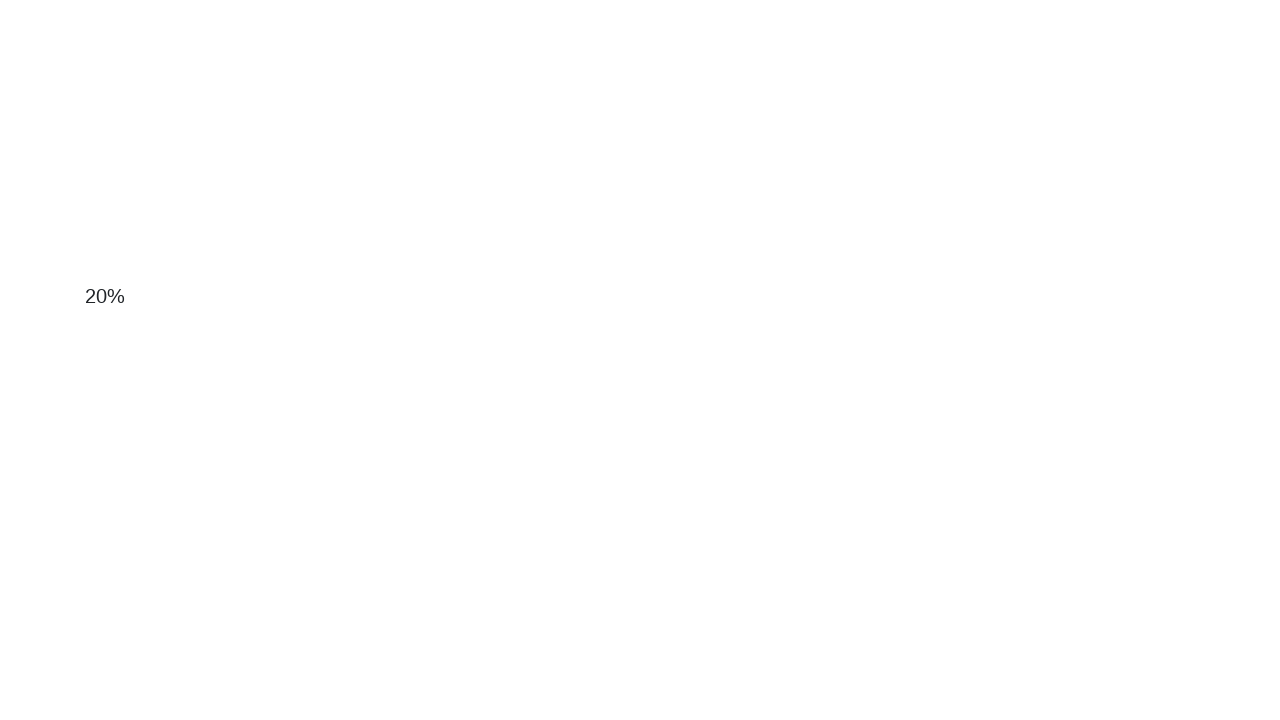

Scrolled down by 50 pixels
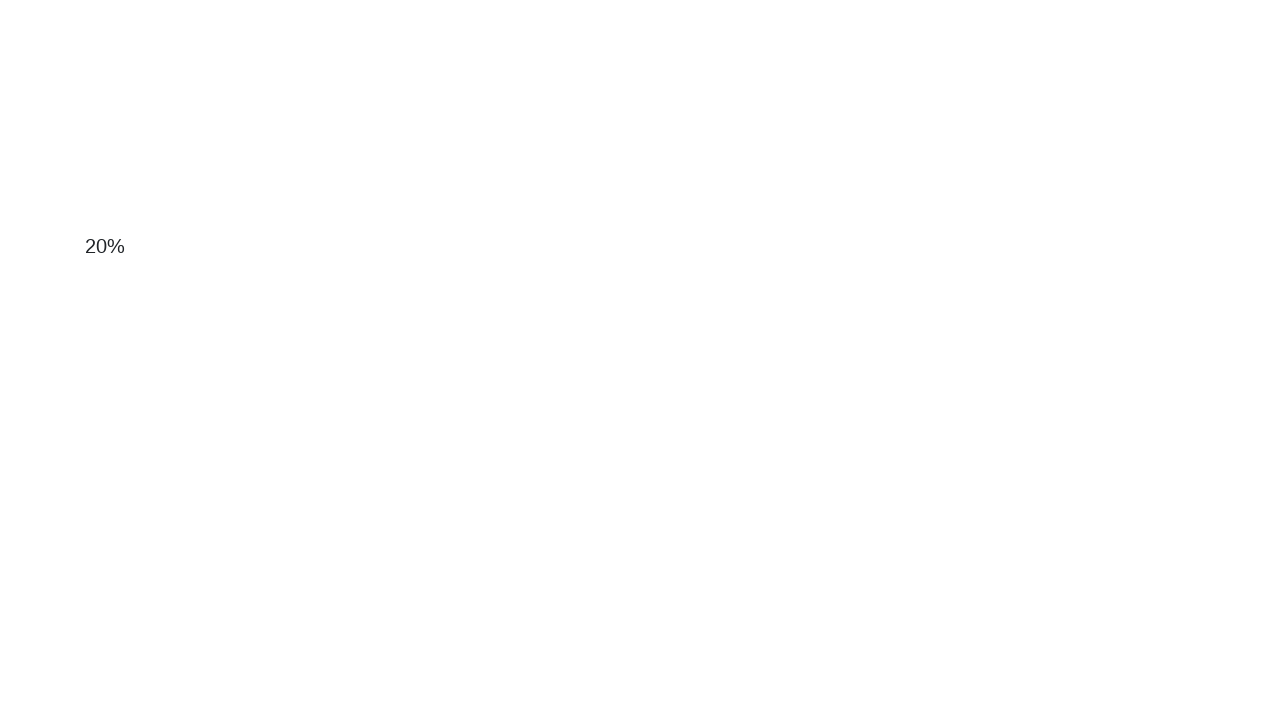

Waited 100ms for page to render
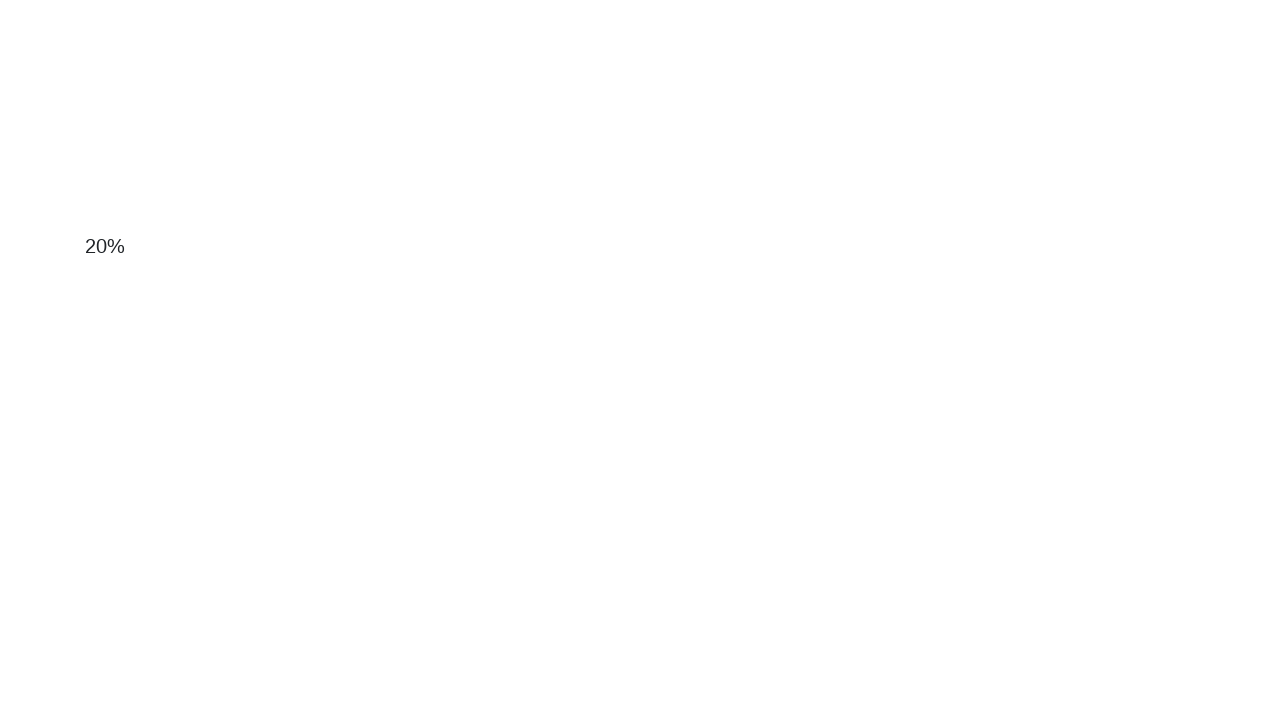

Scrolled down by 50 pixels
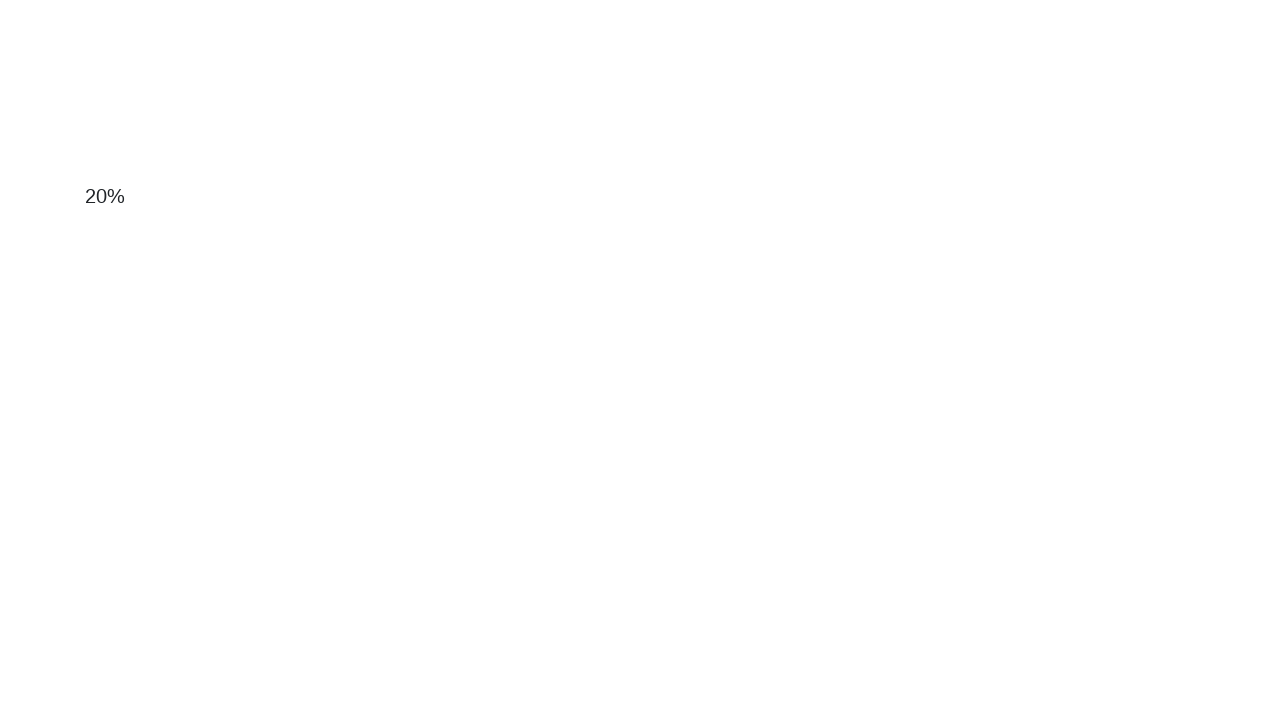

Waited 100ms for page to render
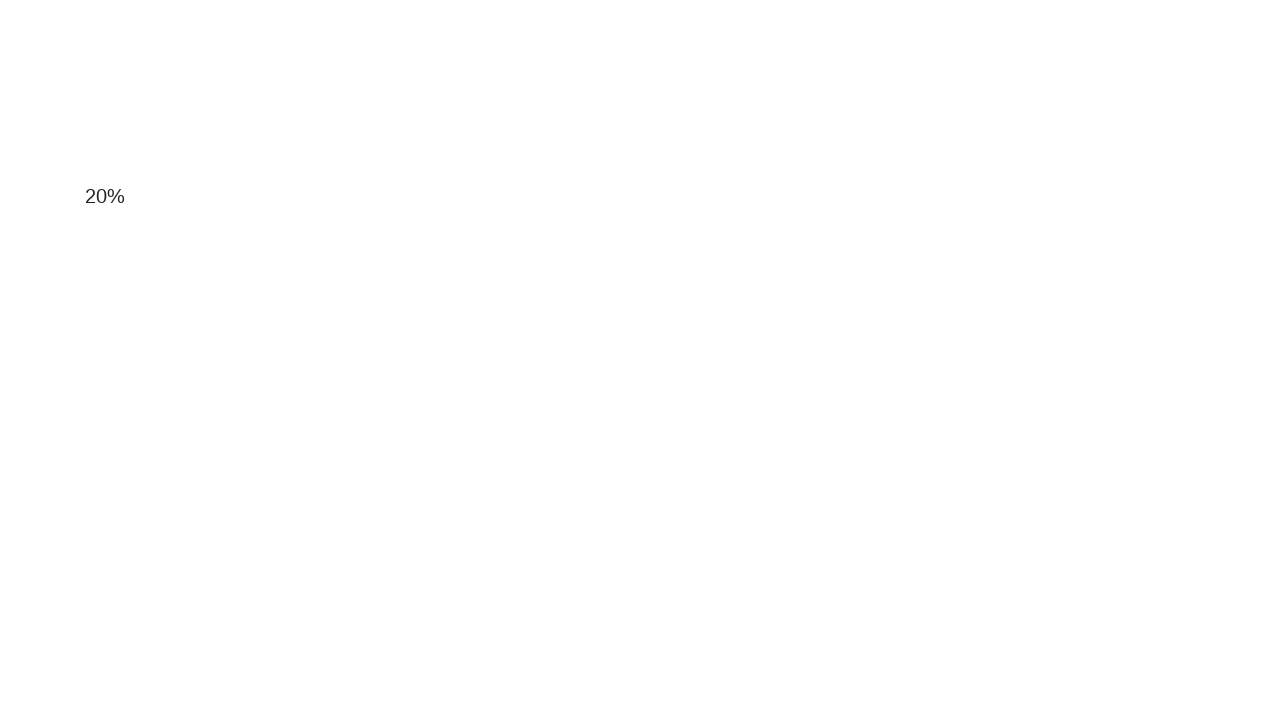

Scrolled down by 50 pixels
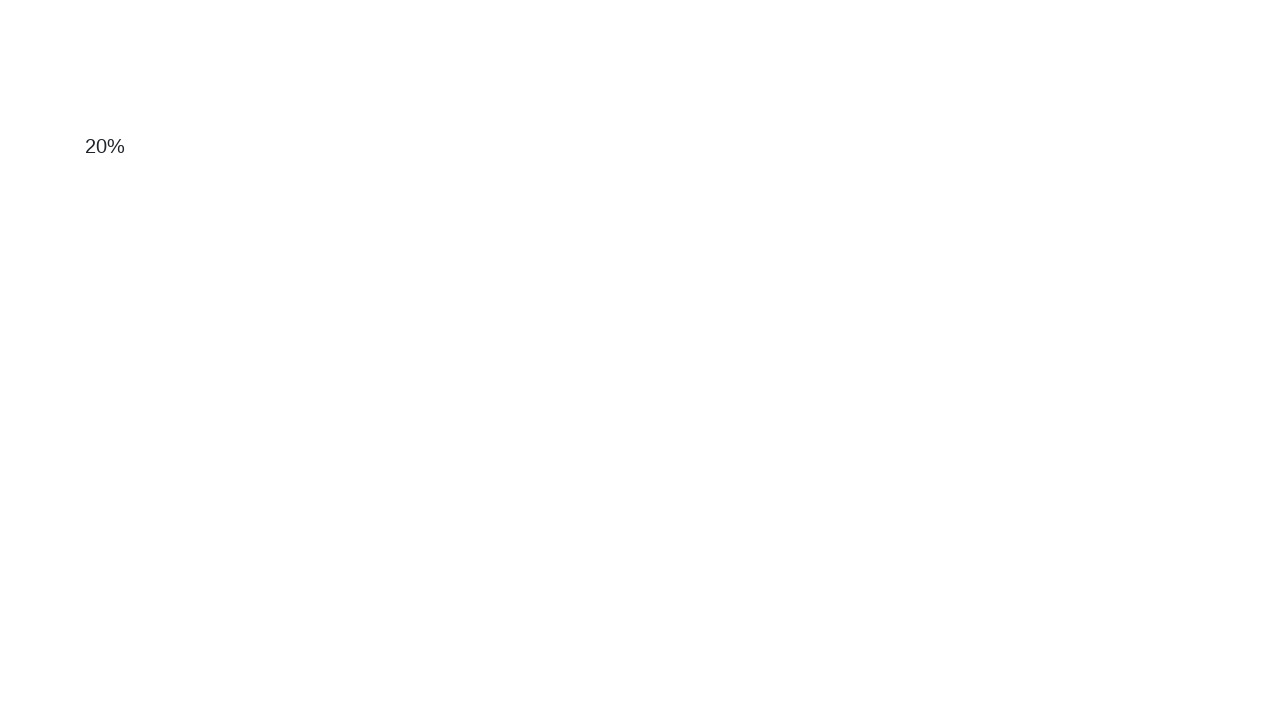

Waited 100ms for page to render
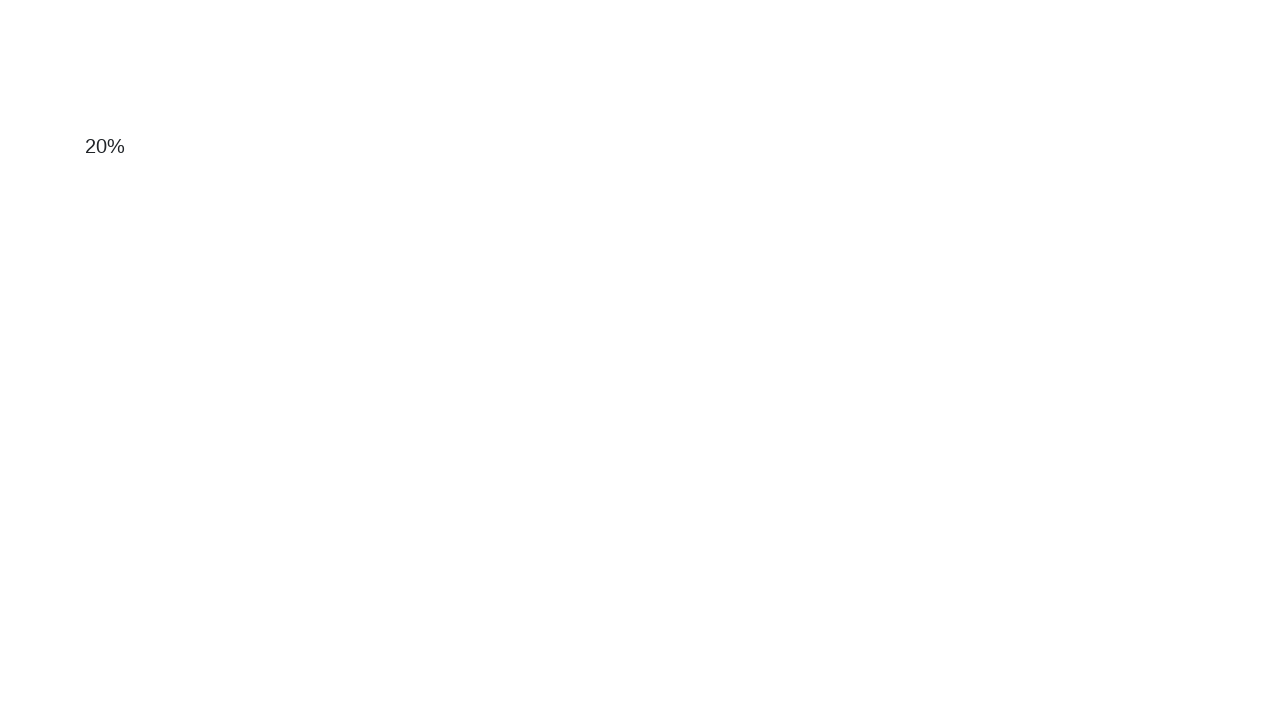

Scrolled down by 50 pixels
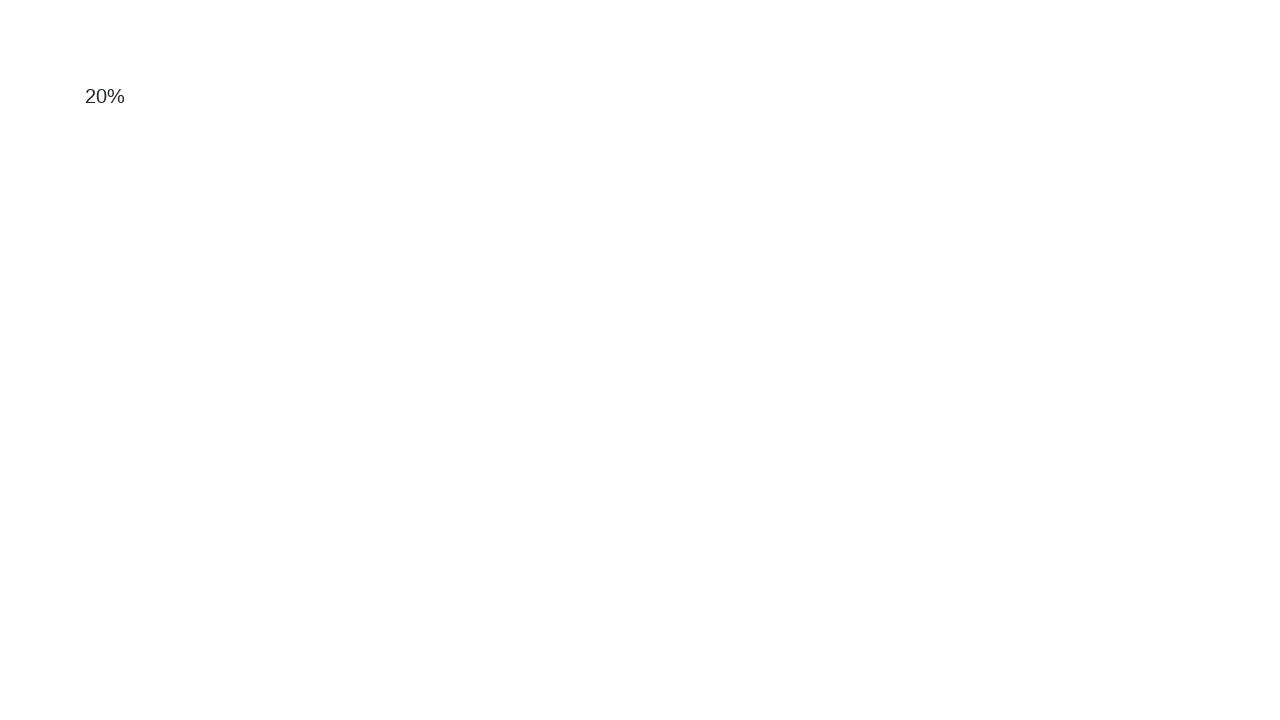

Waited 100ms for page to render
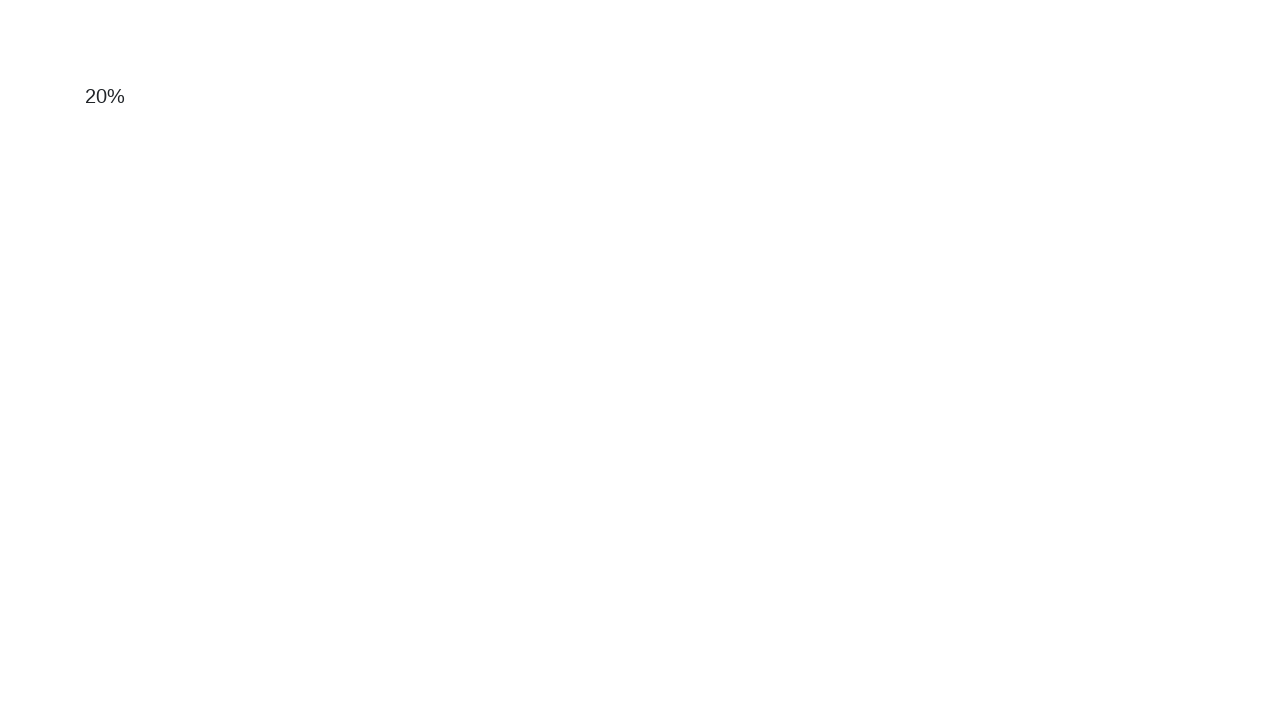

Scrolled down by 50 pixels
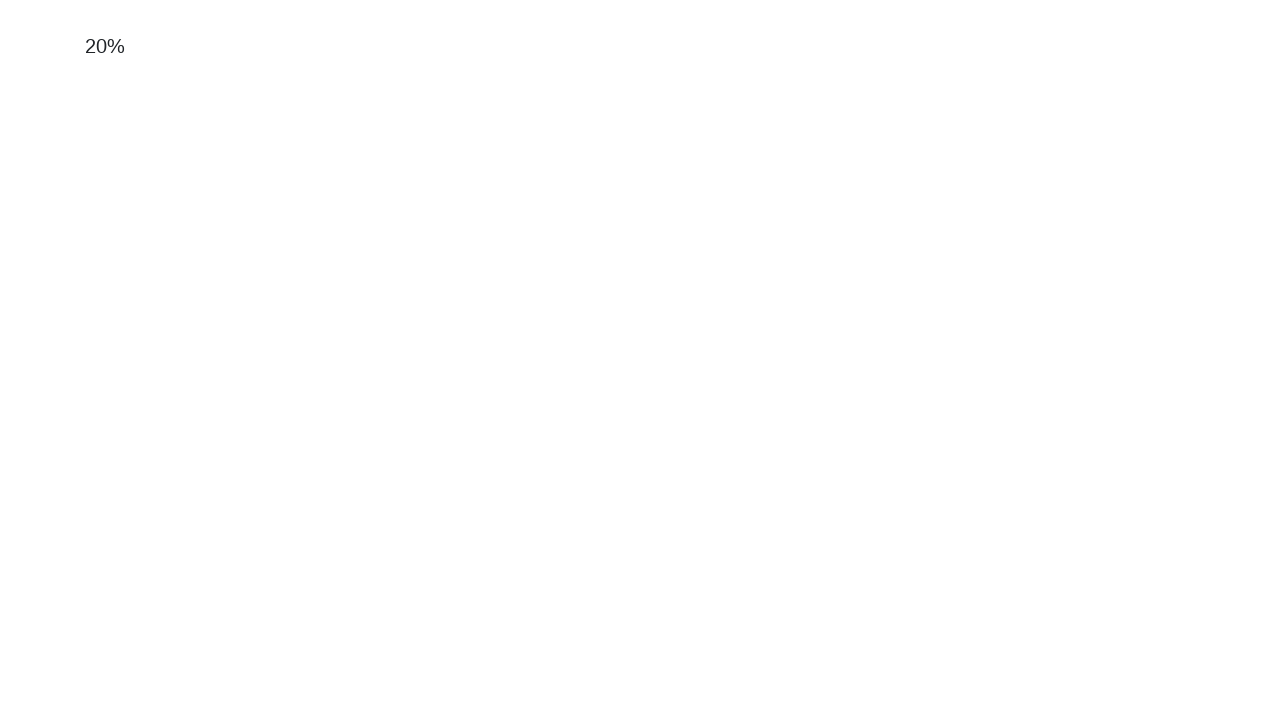

Waited 100ms for page to render
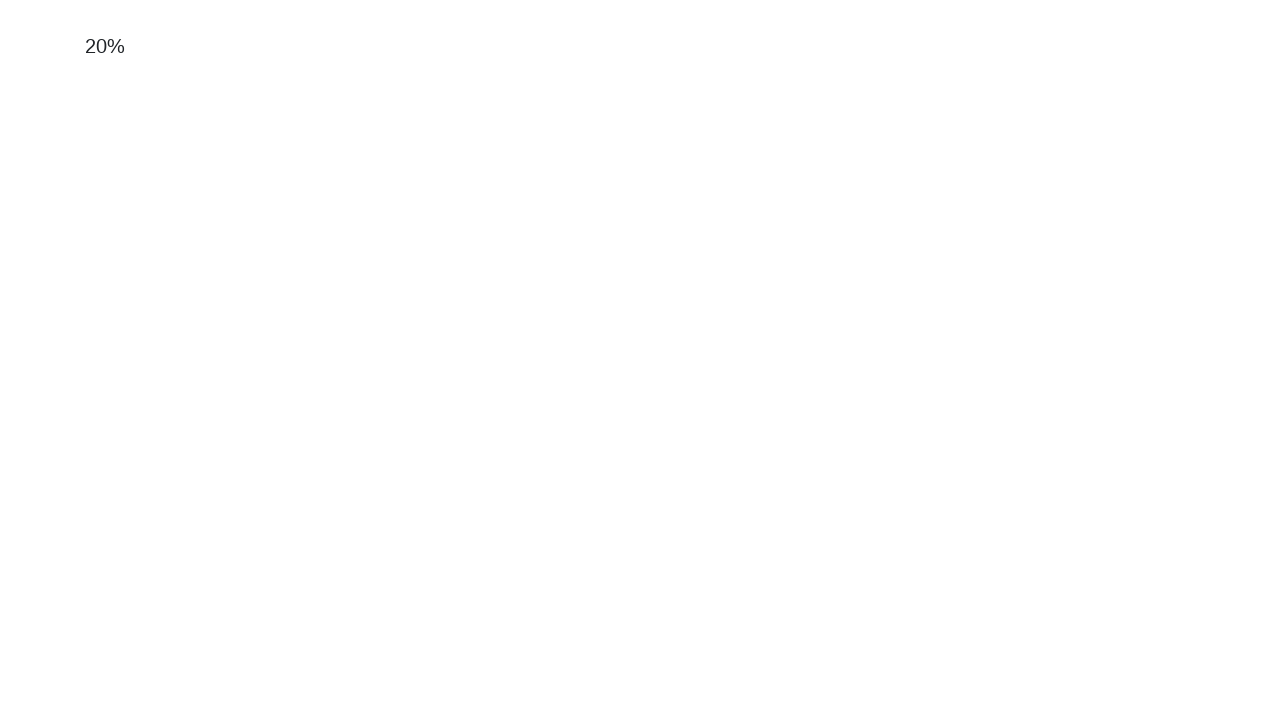

Scrolled down by 50 pixels
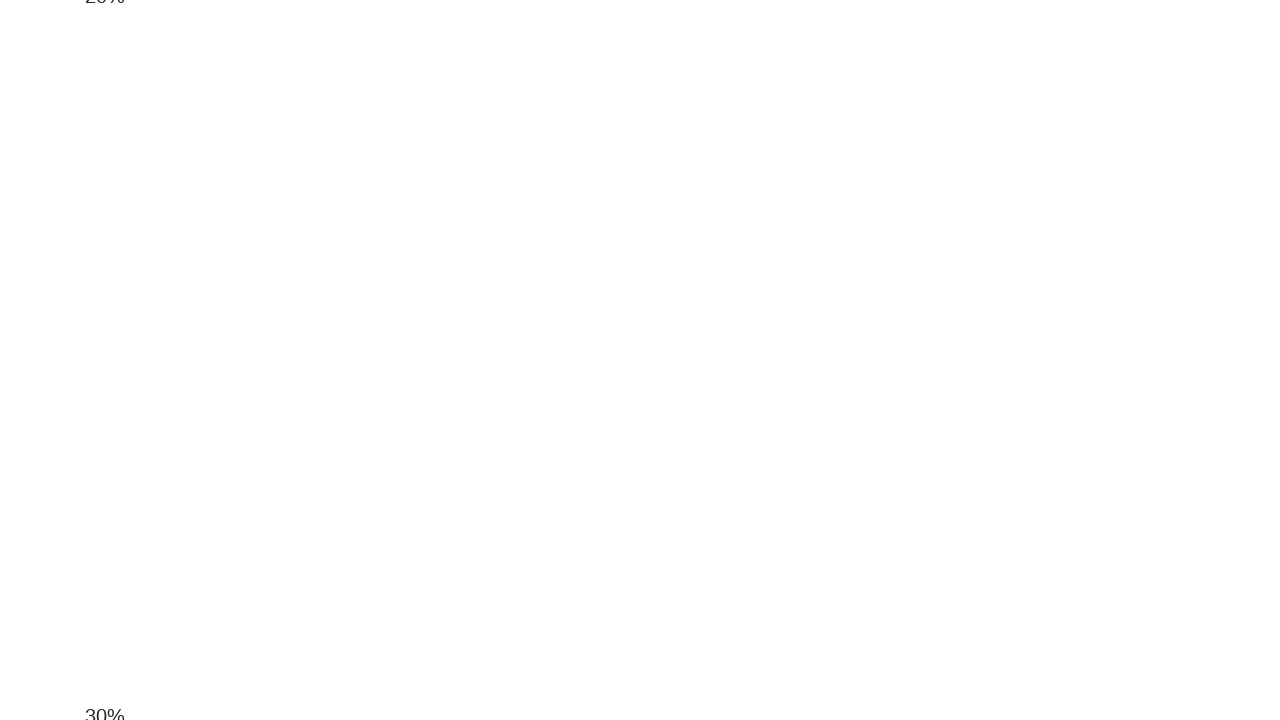

Waited 100ms for page to render
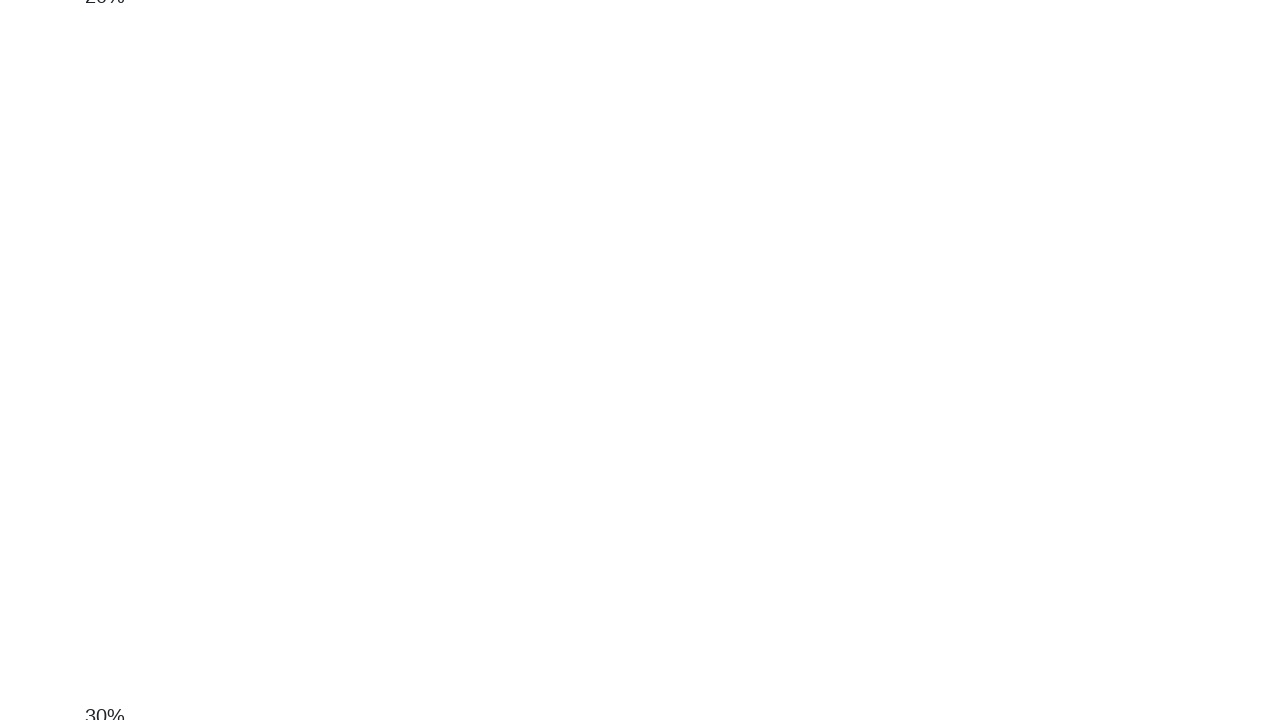

Scrolled down by 50 pixels
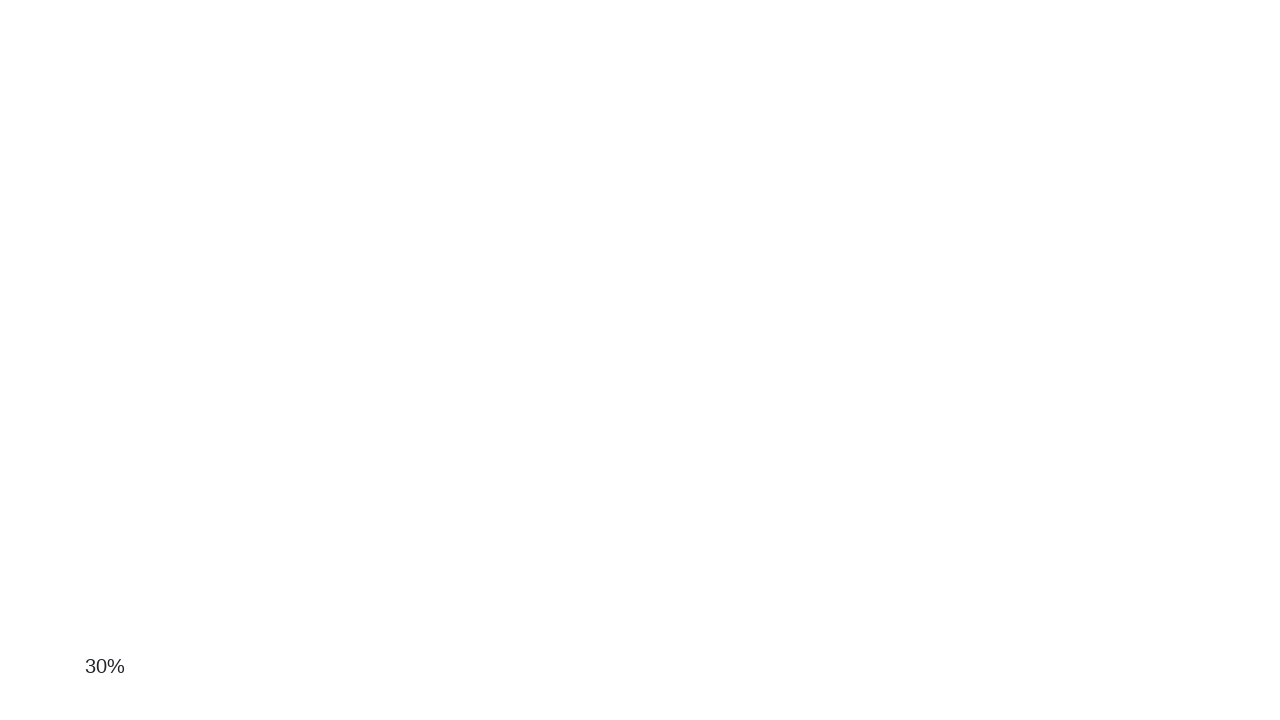

Waited 100ms for page to render
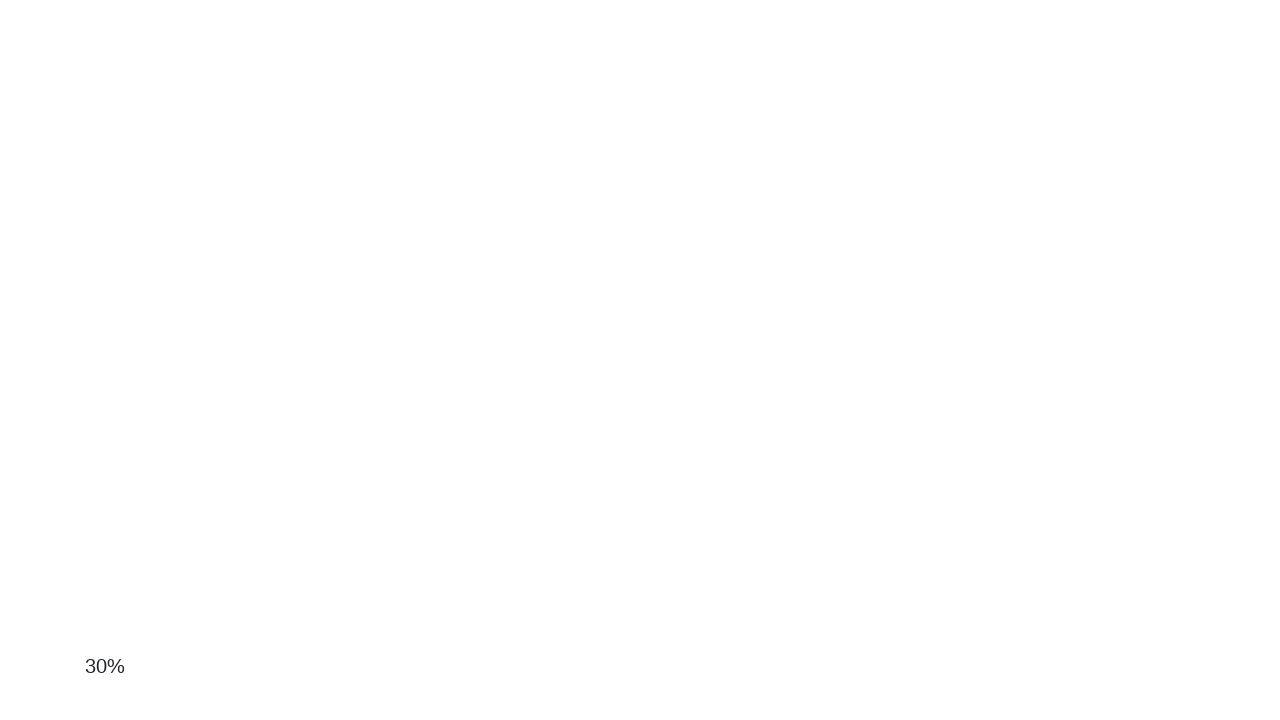

Scrolled down by 50 pixels
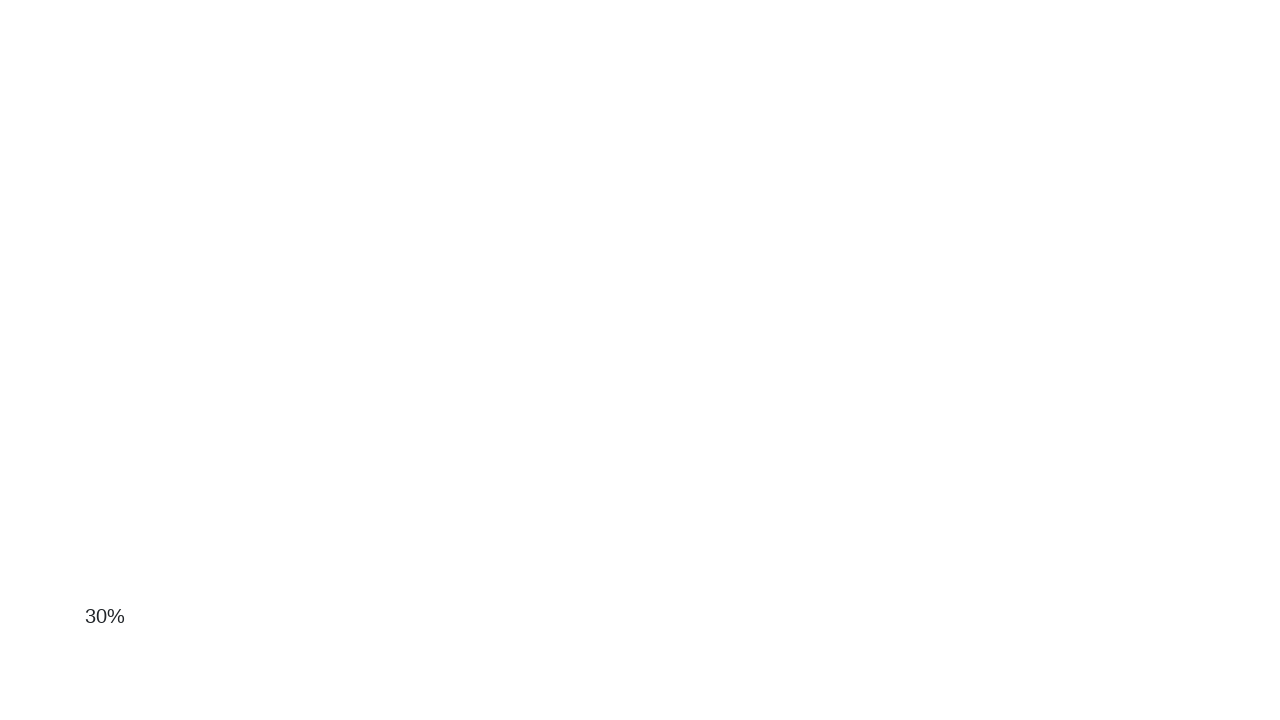

Waited 100ms for page to render
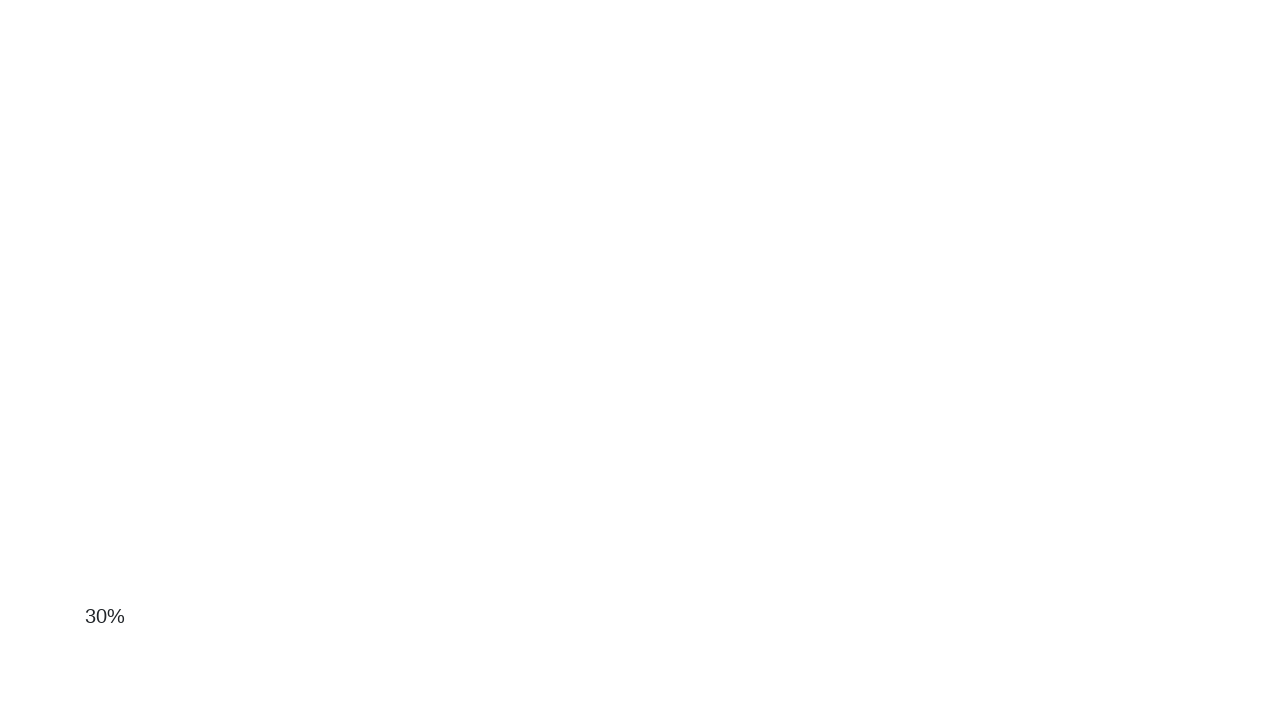

Scrolled down by 50 pixels
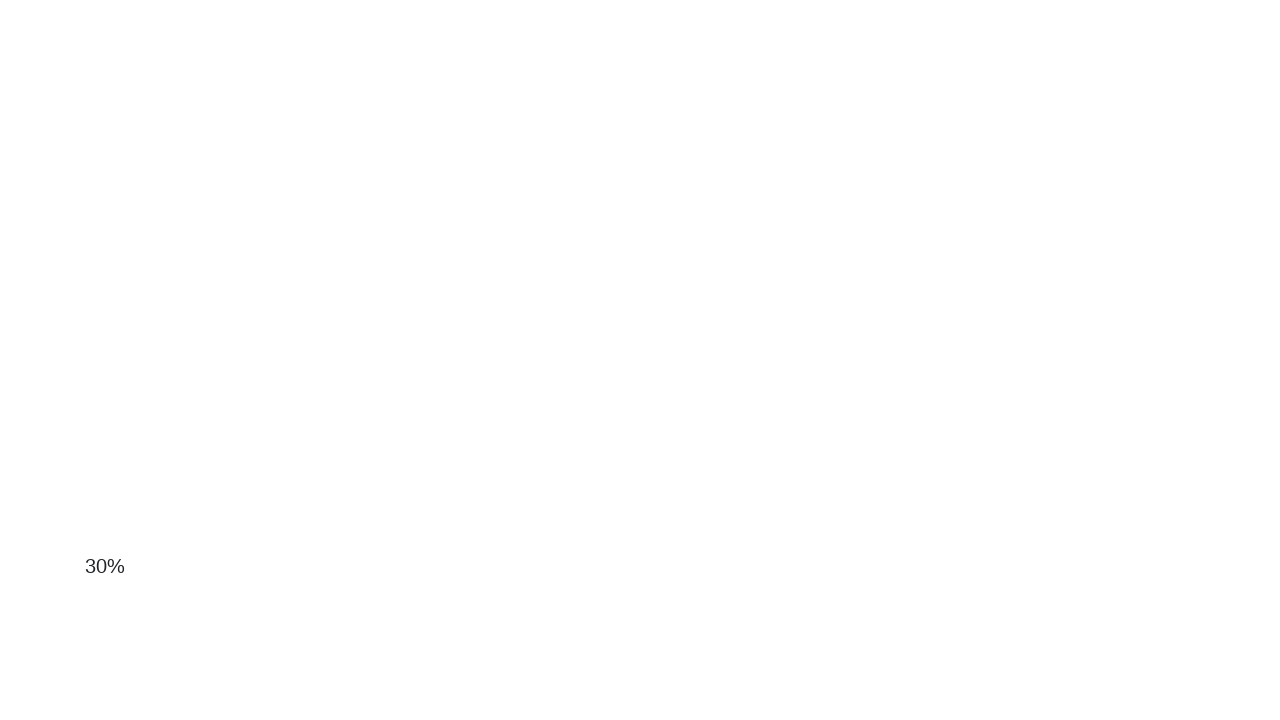

Waited 100ms for page to render
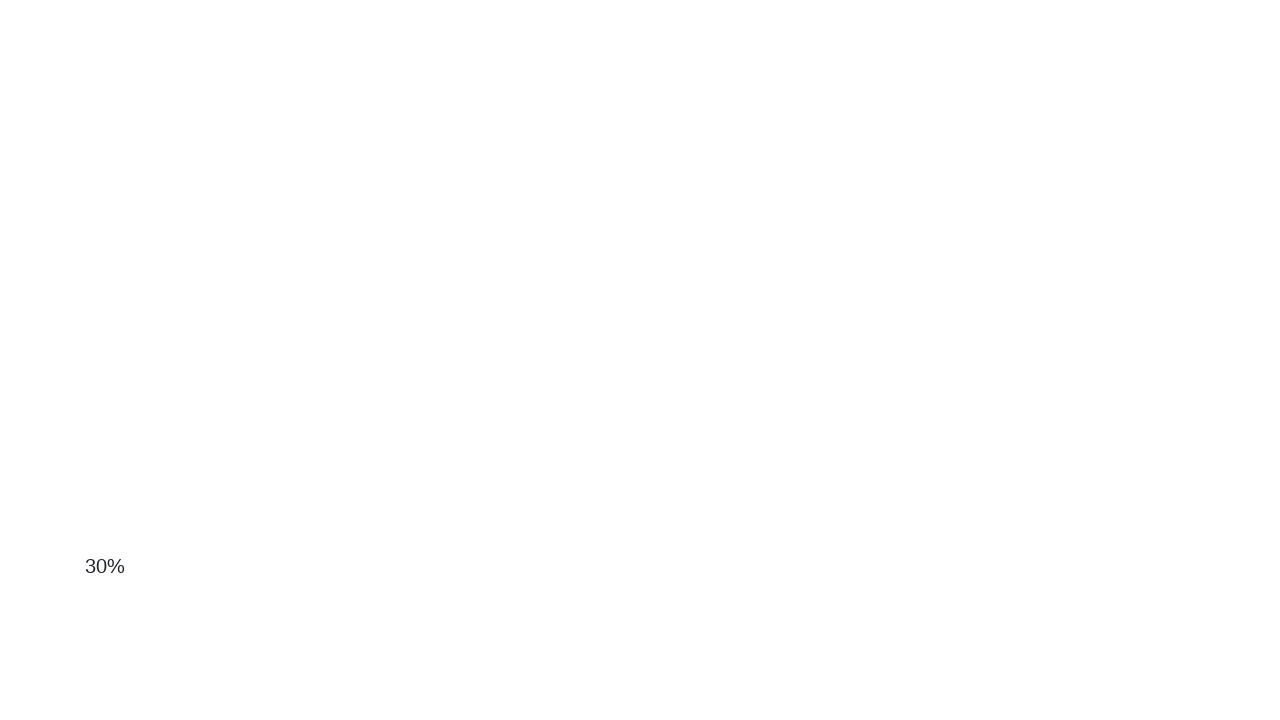

Scrolled down by 50 pixels
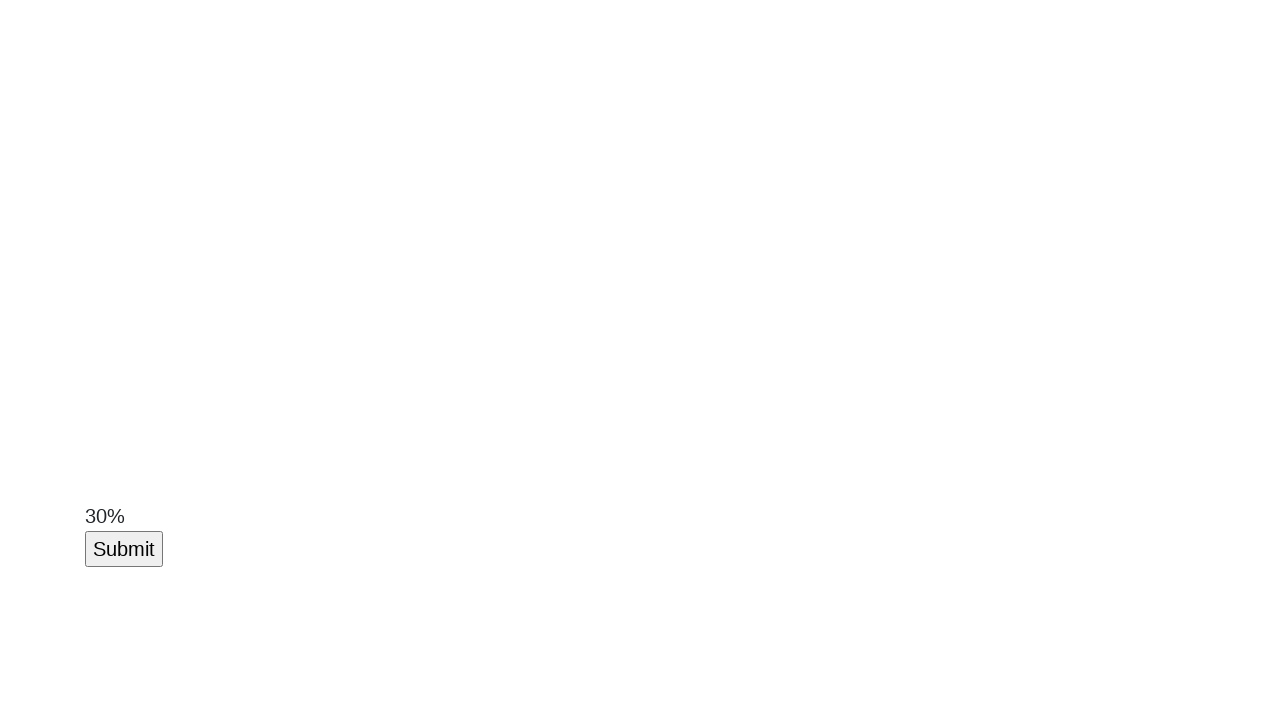

Scroll button became visible
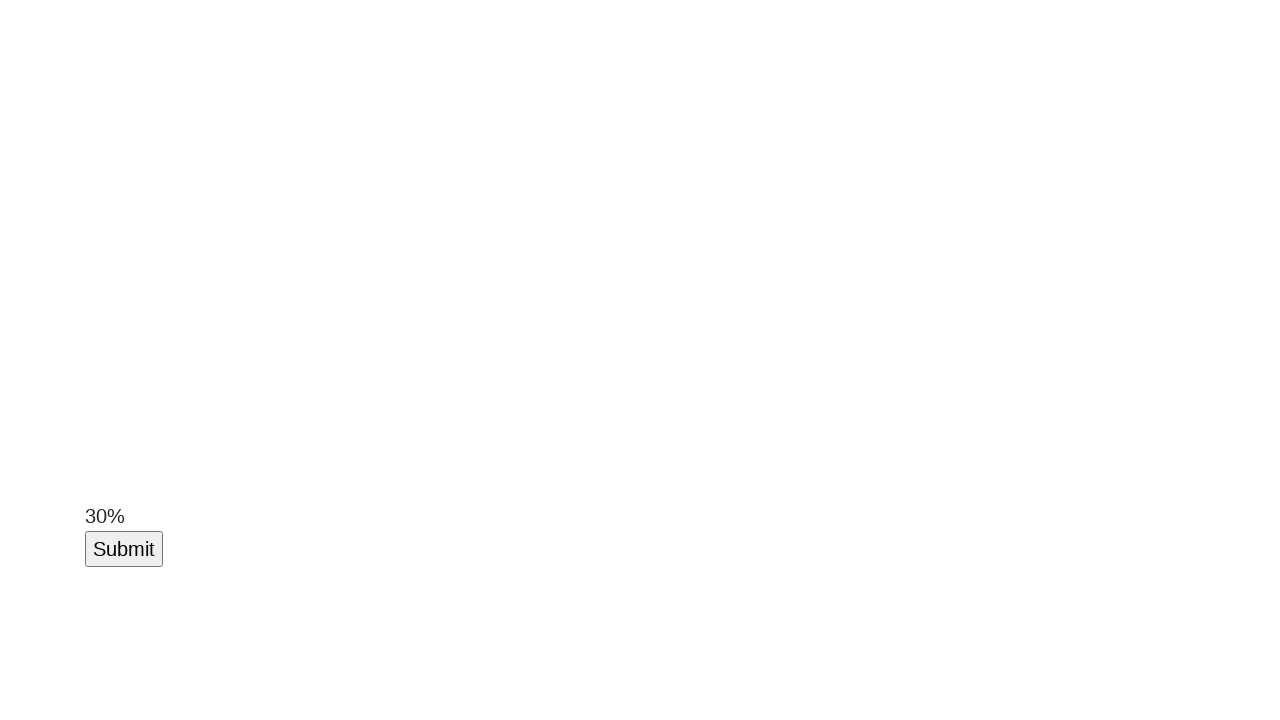

Clicked the scroll button at (124, 549) on #scroll-button
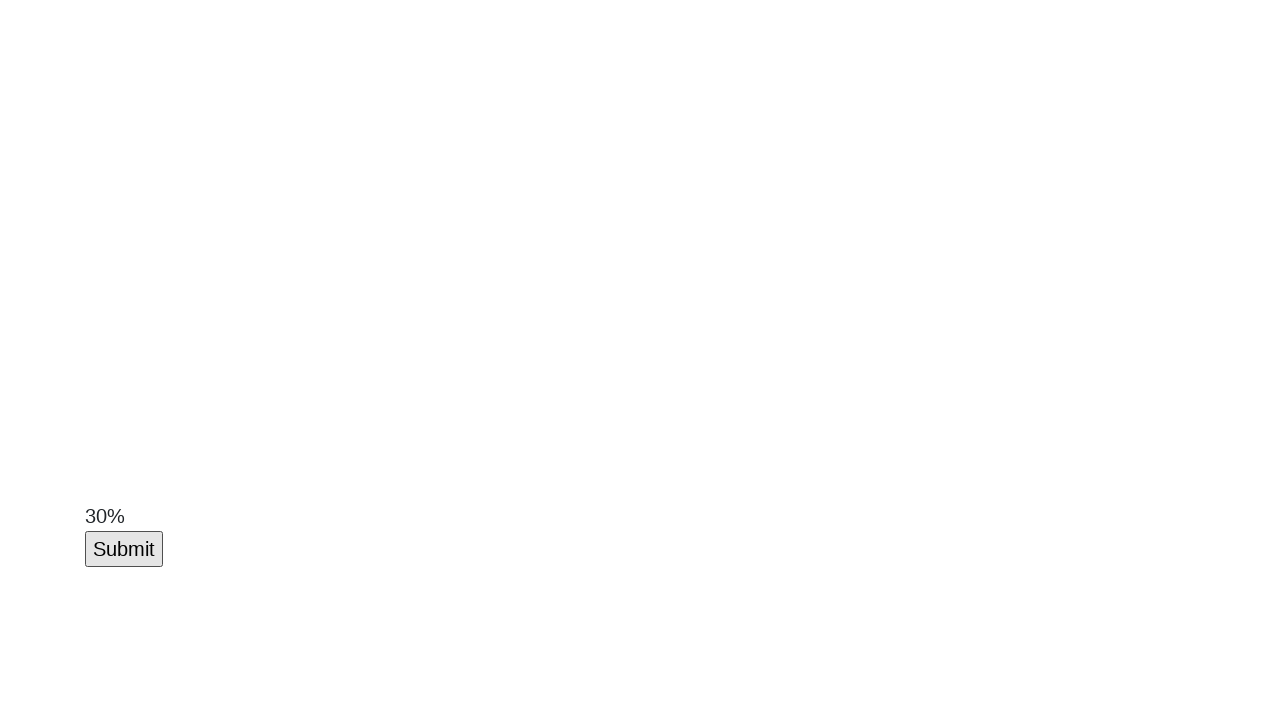

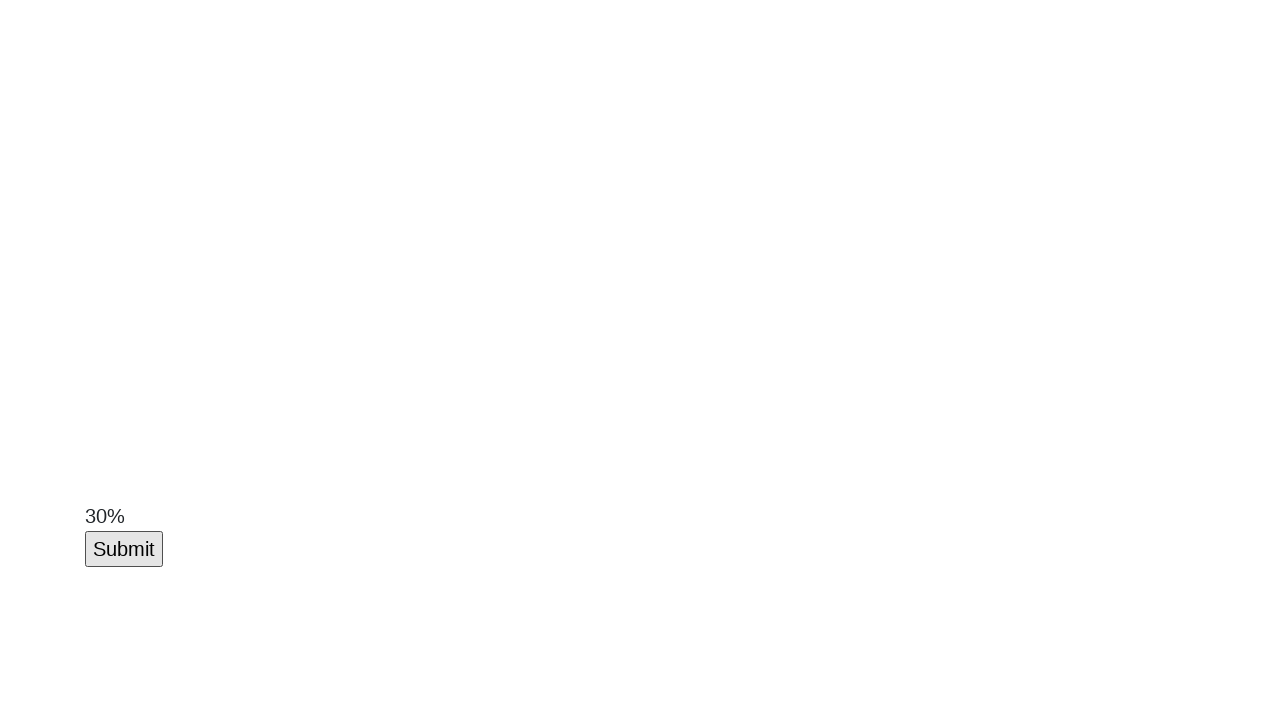